Tests filling out a large form by finding all input elements on the page and filling them with text, then clicking the submit button.

Starting URL: http://suninjuly.github.io/huge_form.html

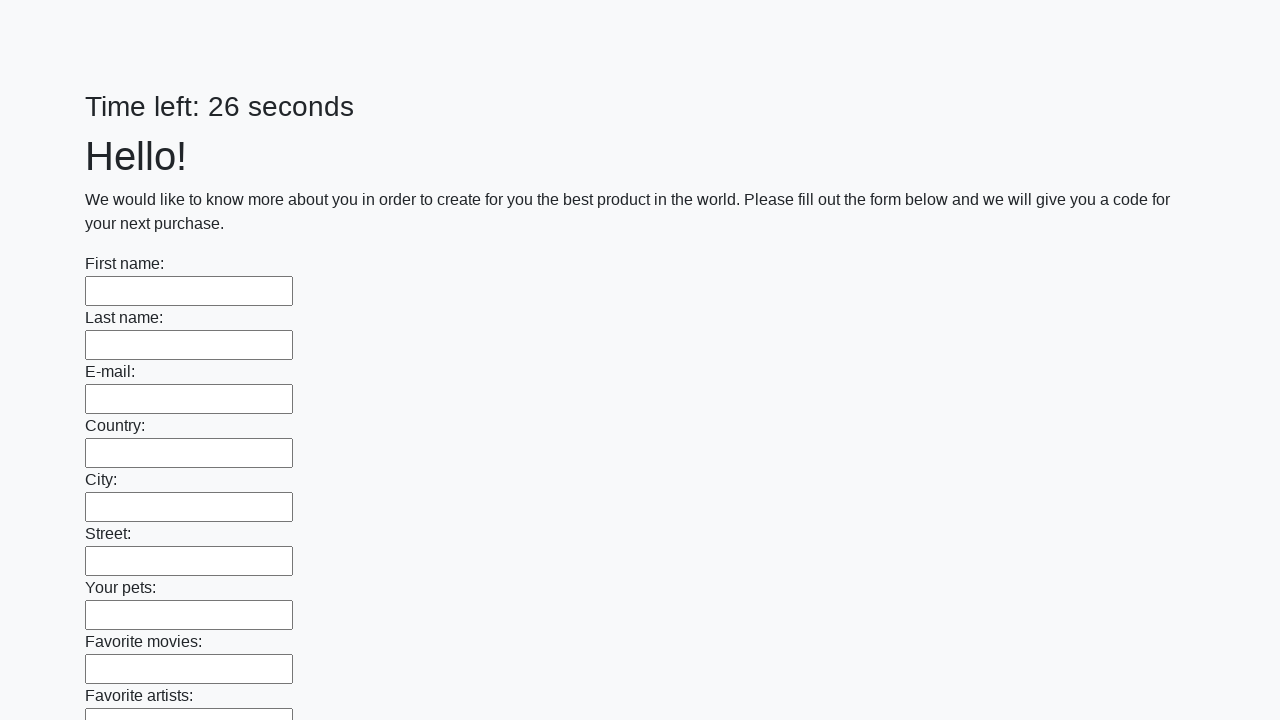

Located all input elements on the form
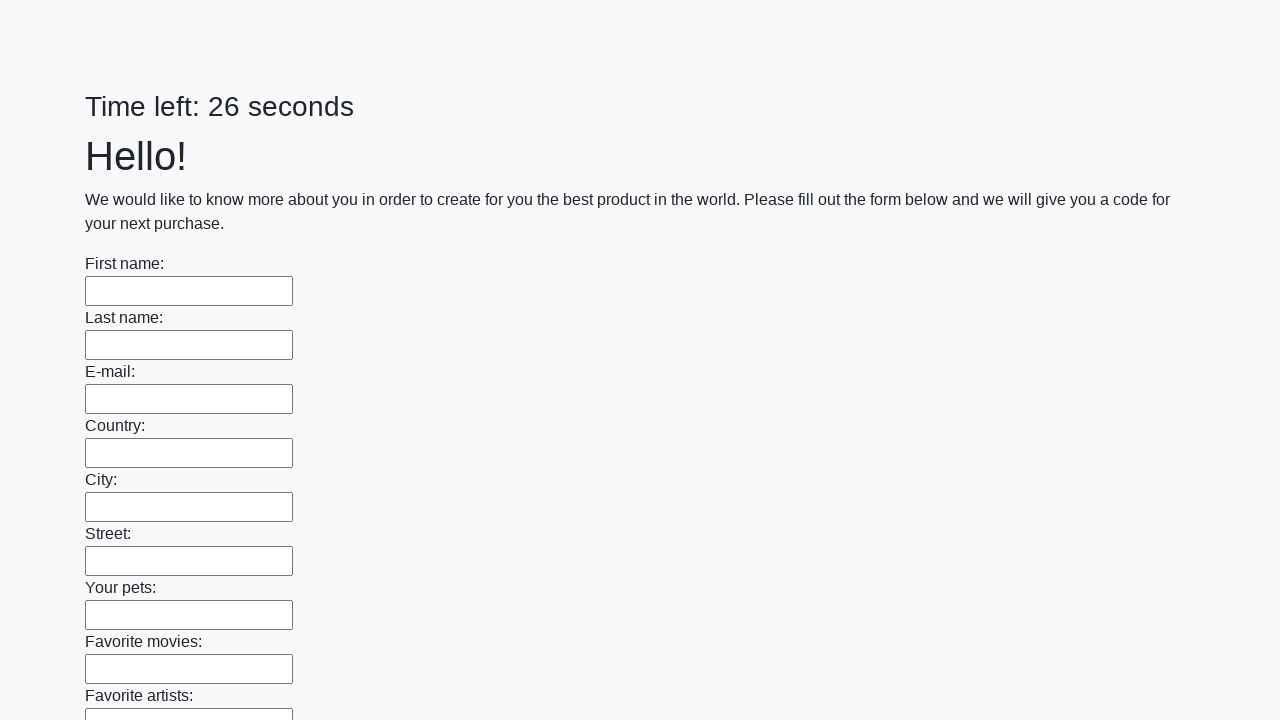

Filled input field with 'My answers' on input >> nth=0
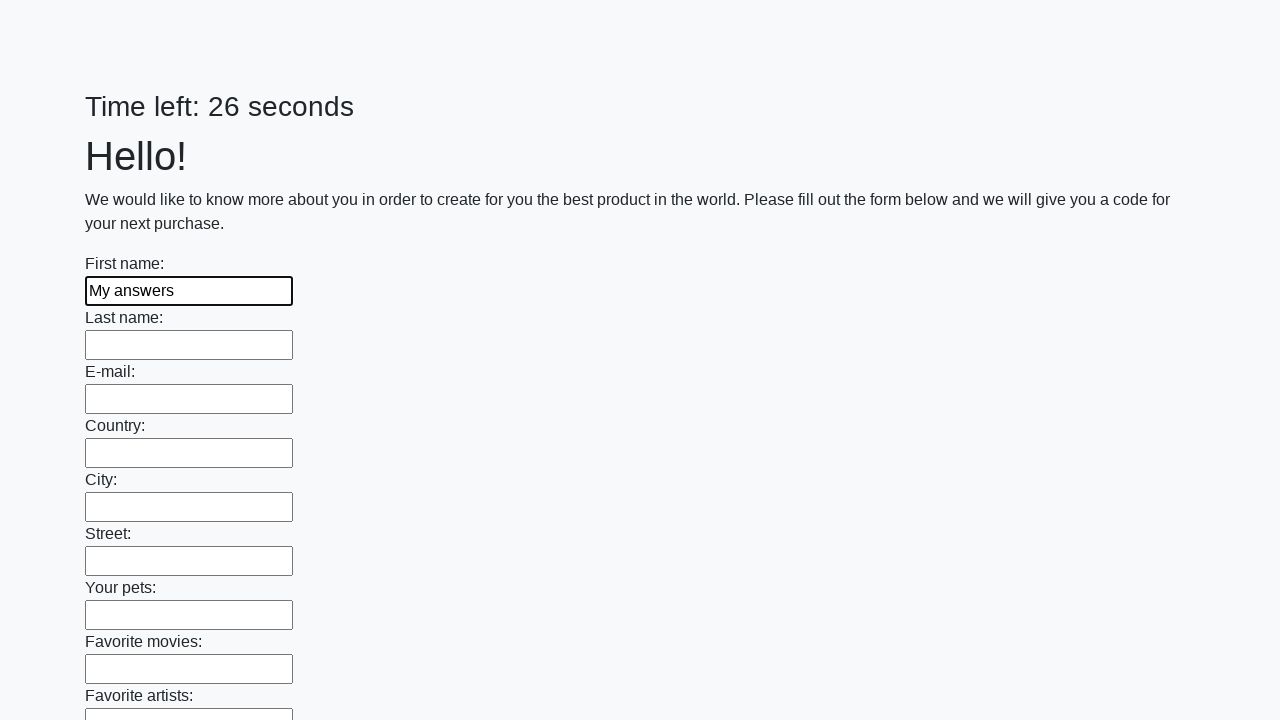

Filled input field with 'My answers' on input >> nth=1
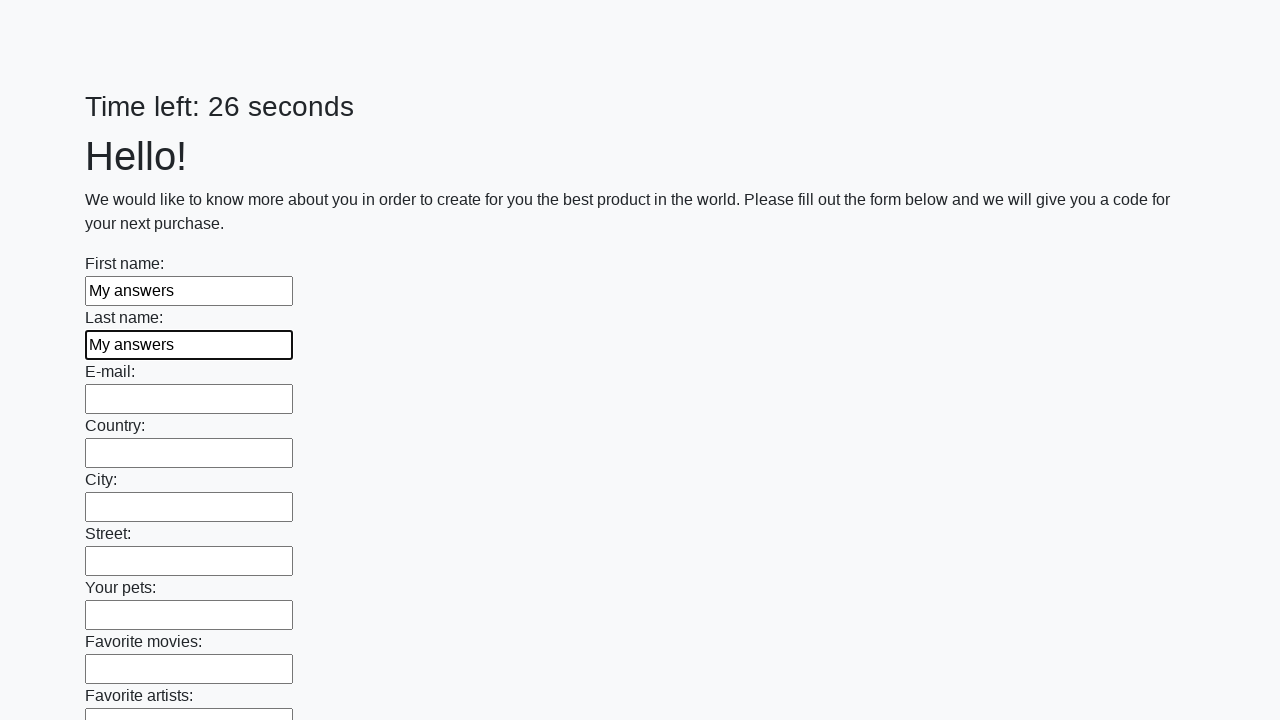

Filled input field with 'My answers' on input >> nth=2
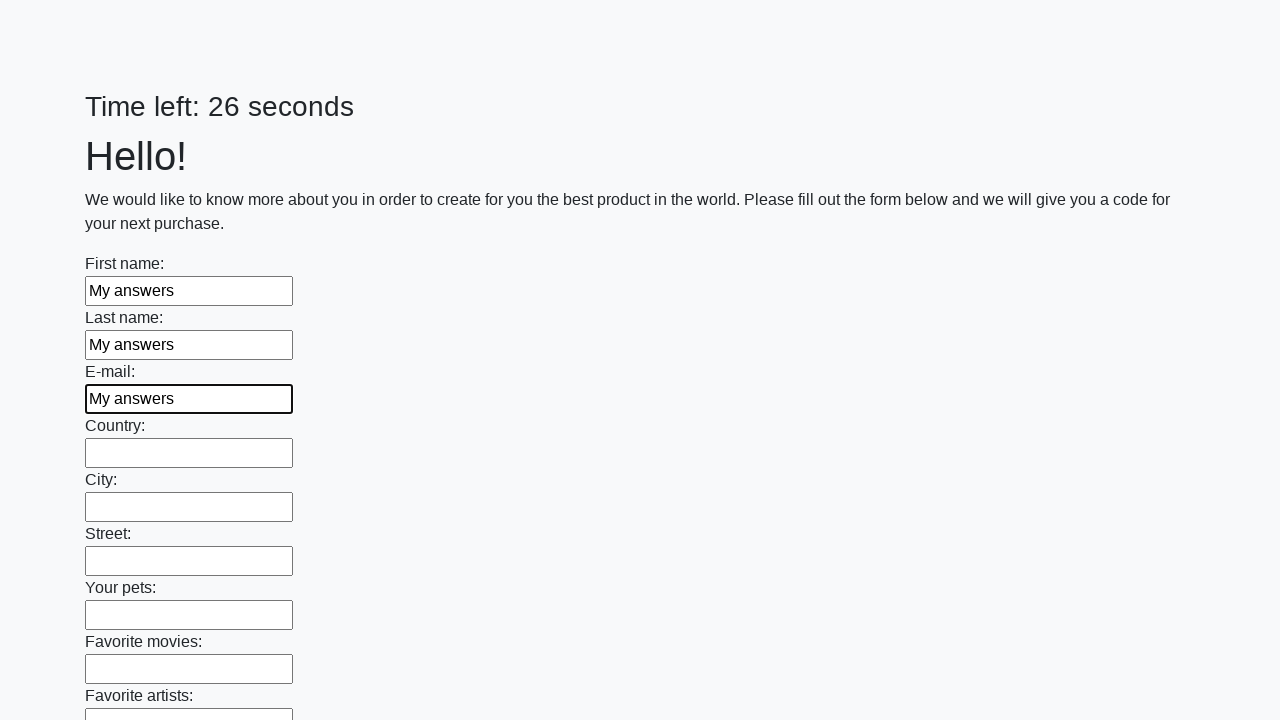

Filled input field with 'My answers' on input >> nth=3
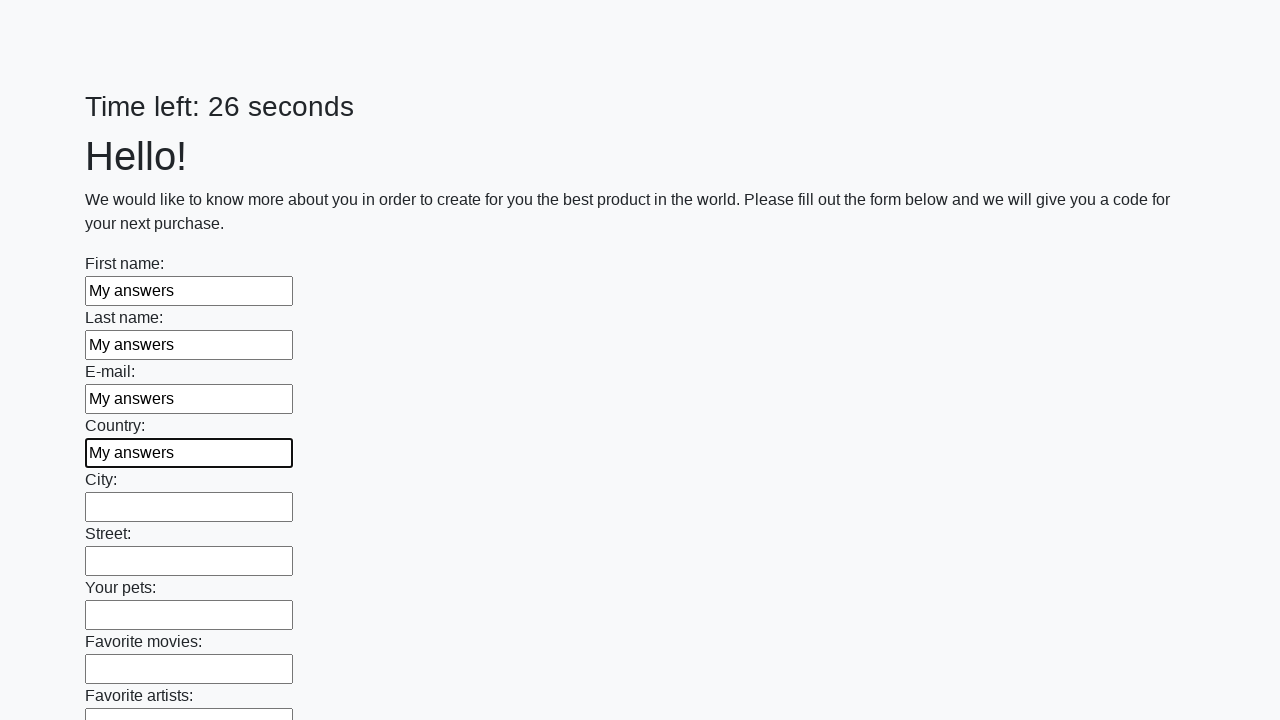

Filled input field with 'My answers' on input >> nth=4
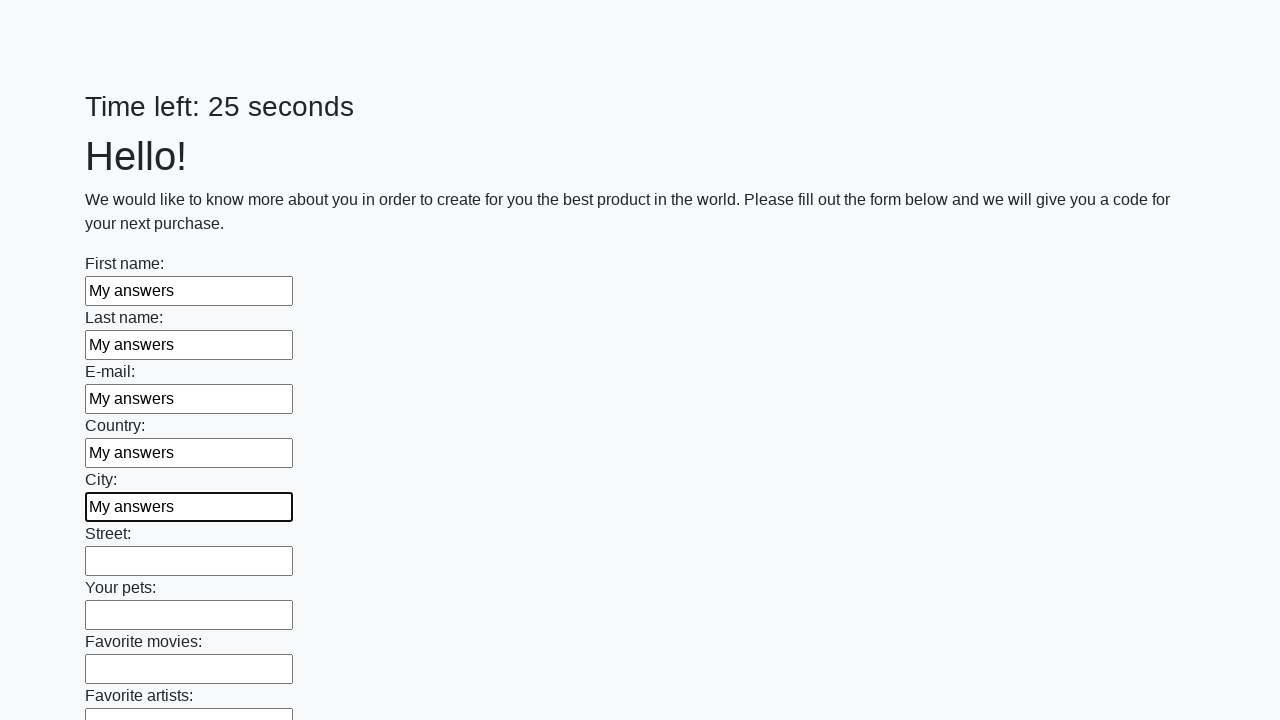

Filled input field with 'My answers' on input >> nth=5
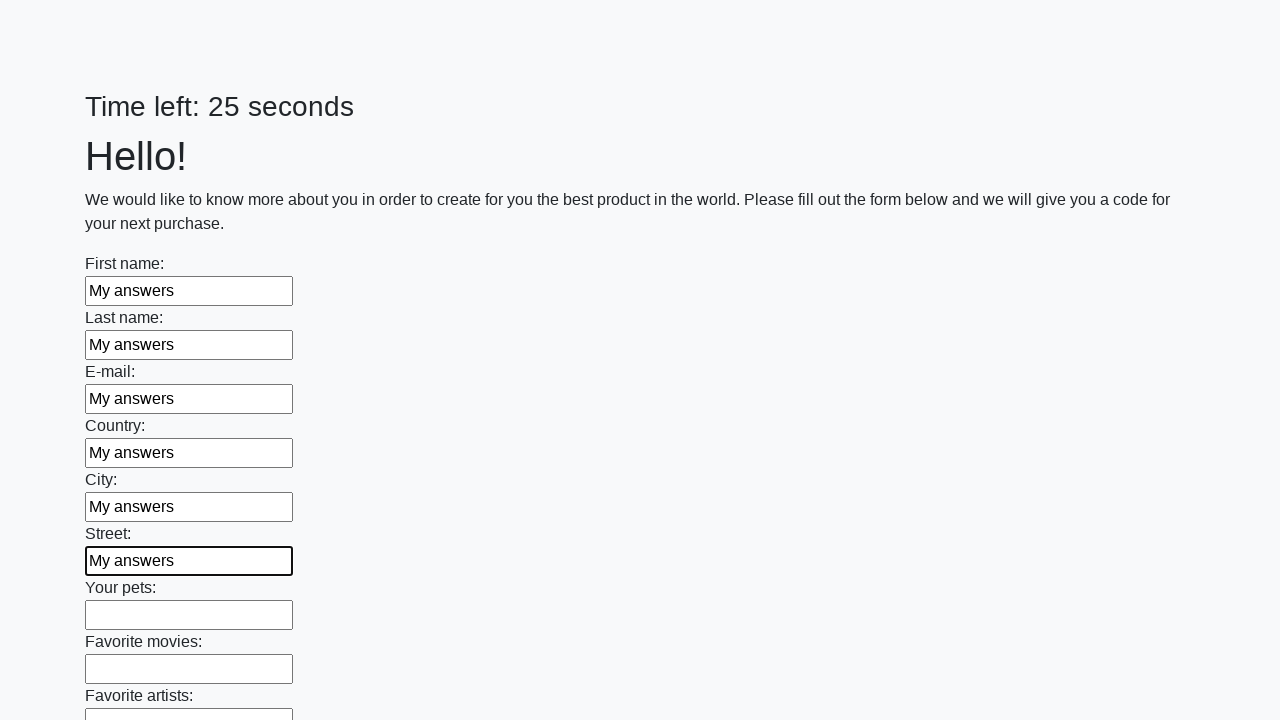

Filled input field with 'My answers' on input >> nth=6
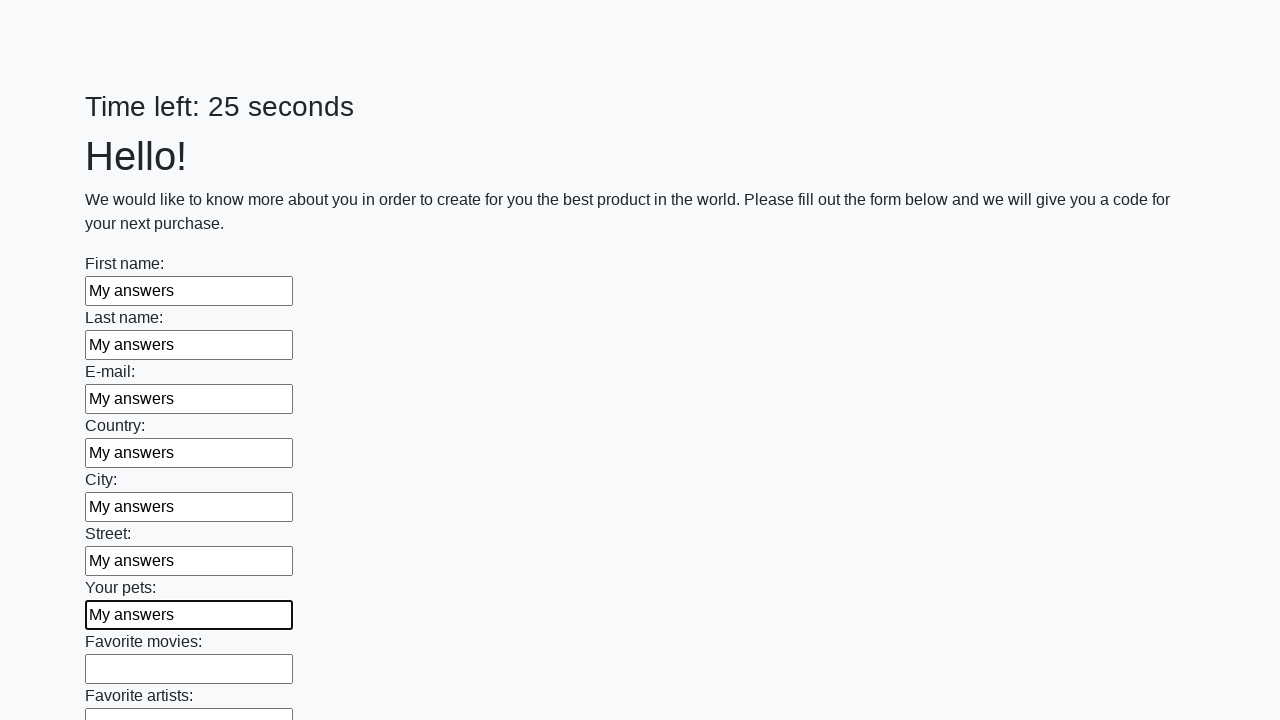

Filled input field with 'My answers' on input >> nth=7
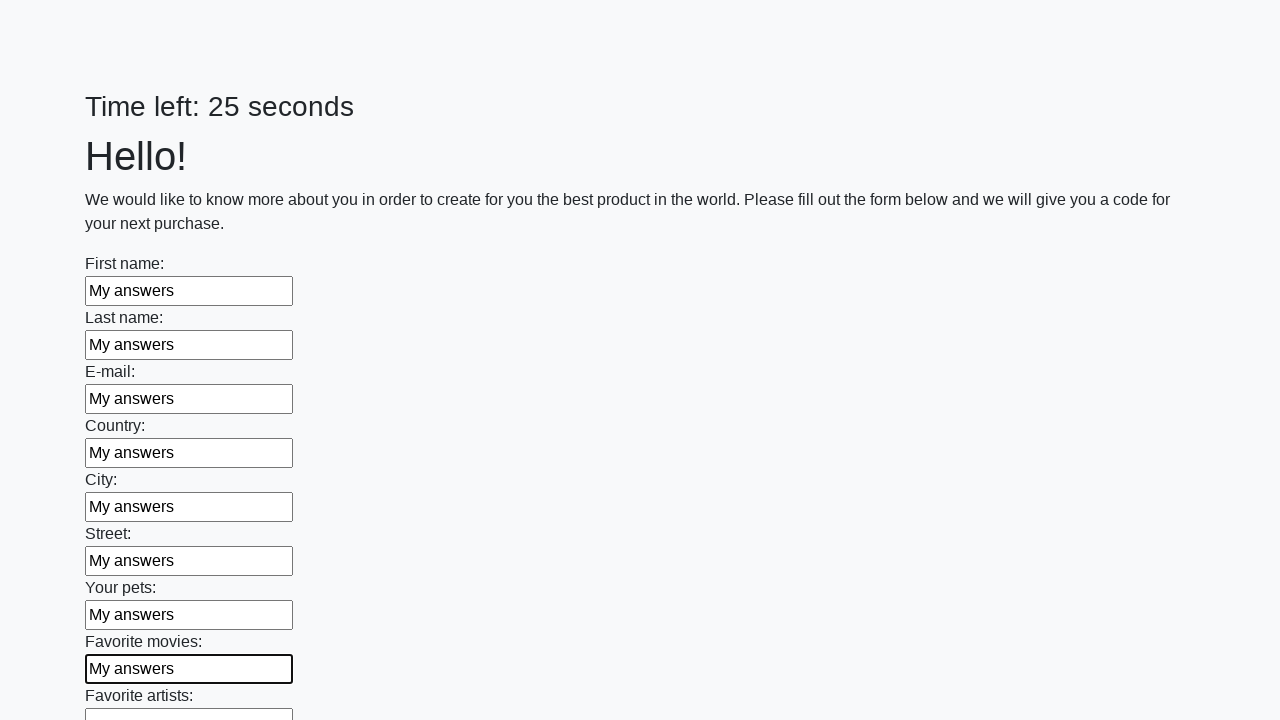

Filled input field with 'My answers' on input >> nth=8
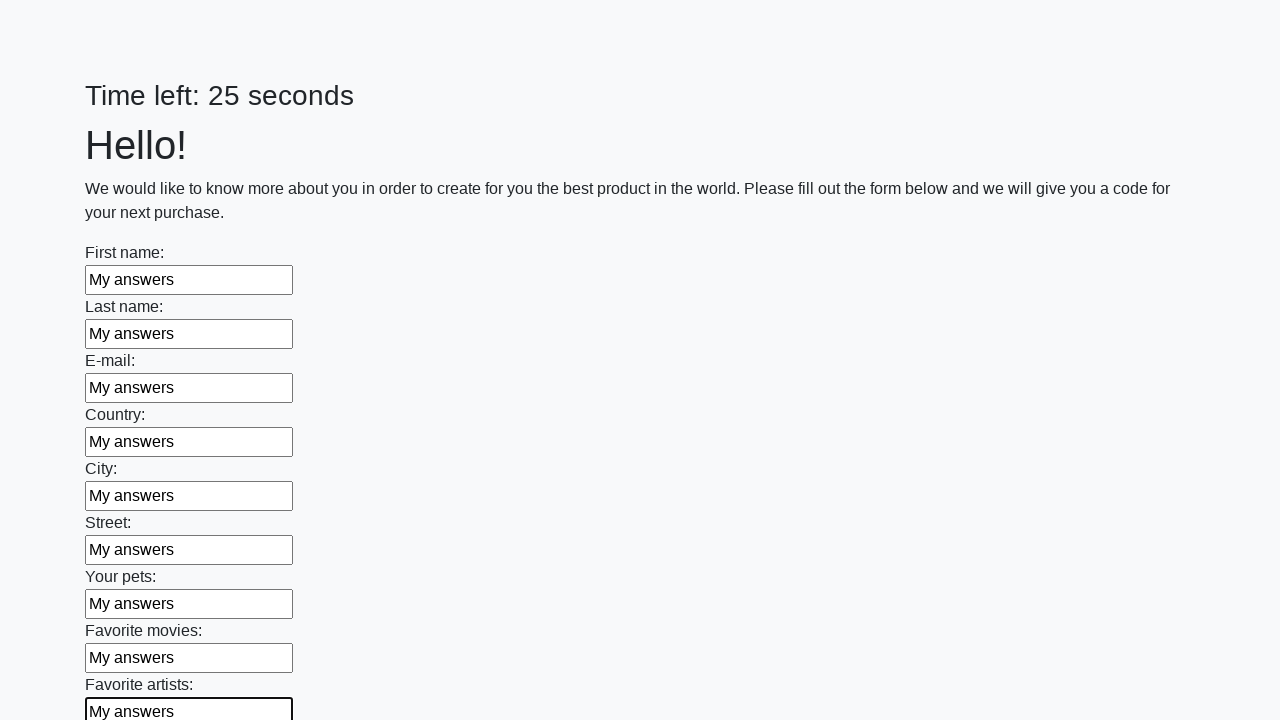

Filled input field with 'My answers' on input >> nth=9
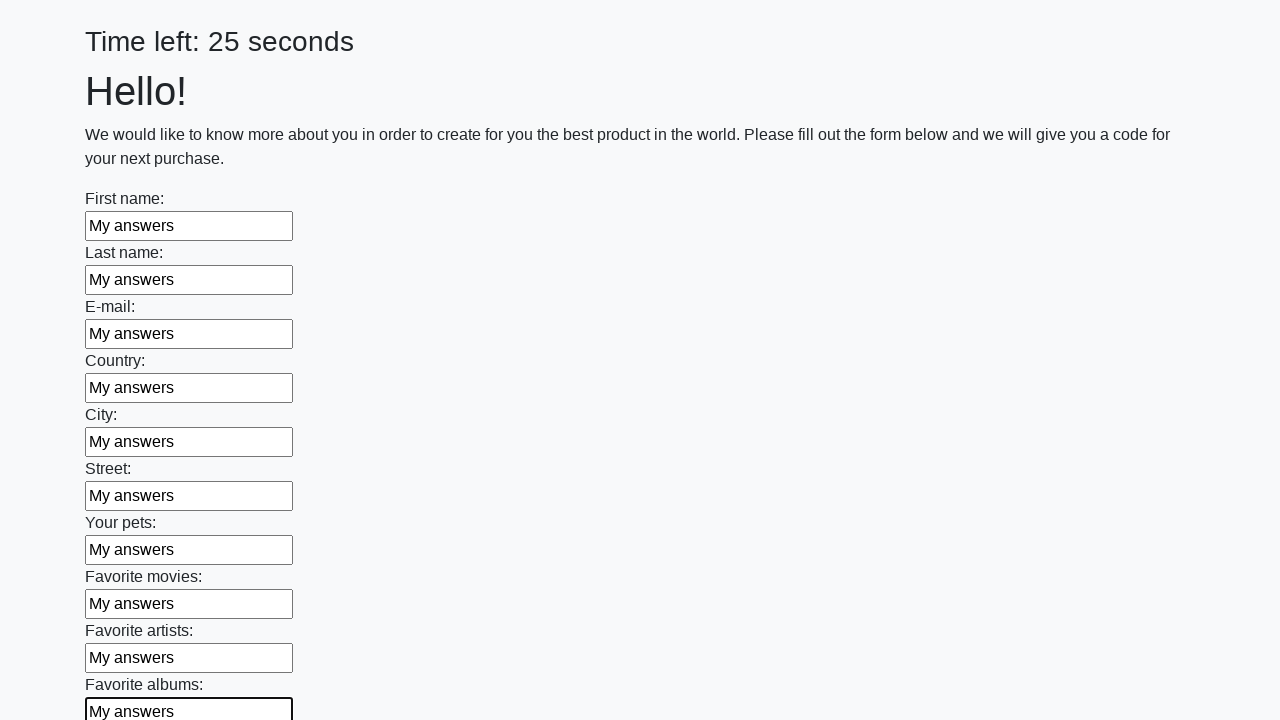

Filled input field with 'My answers' on input >> nth=10
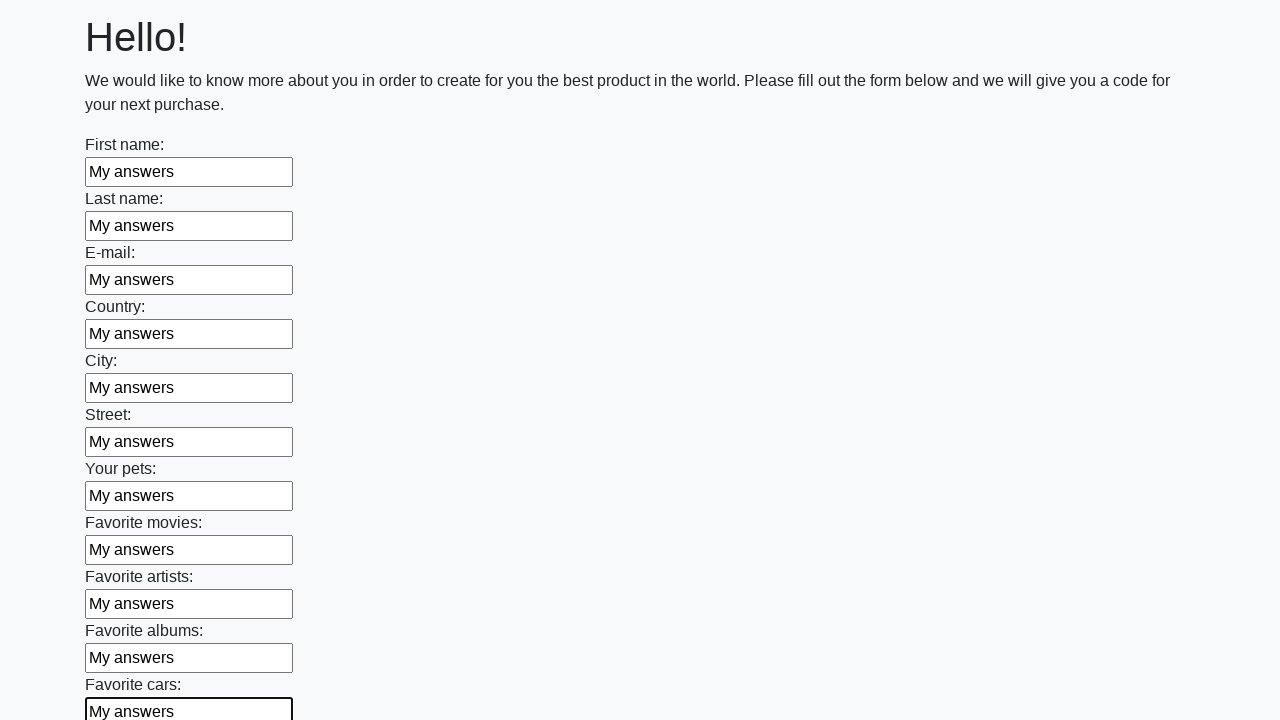

Filled input field with 'My answers' on input >> nth=11
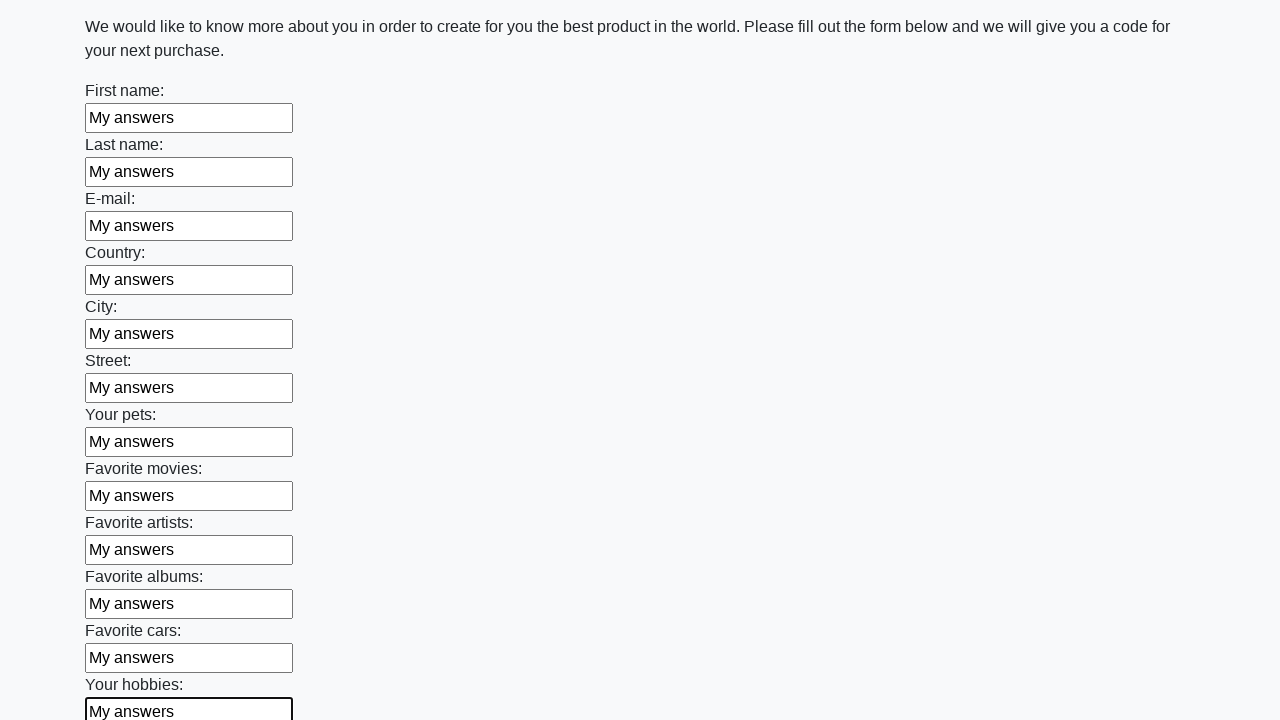

Filled input field with 'My answers' on input >> nth=12
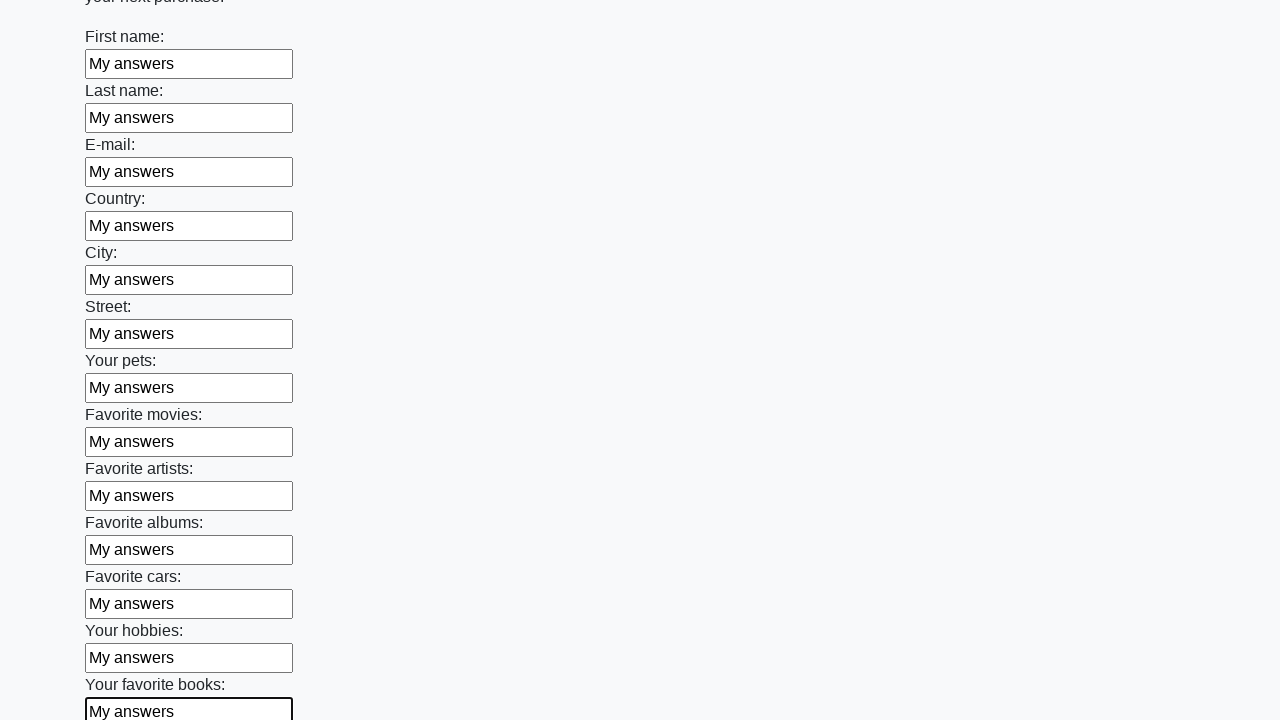

Filled input field with 'My answers' on input >> nth=13
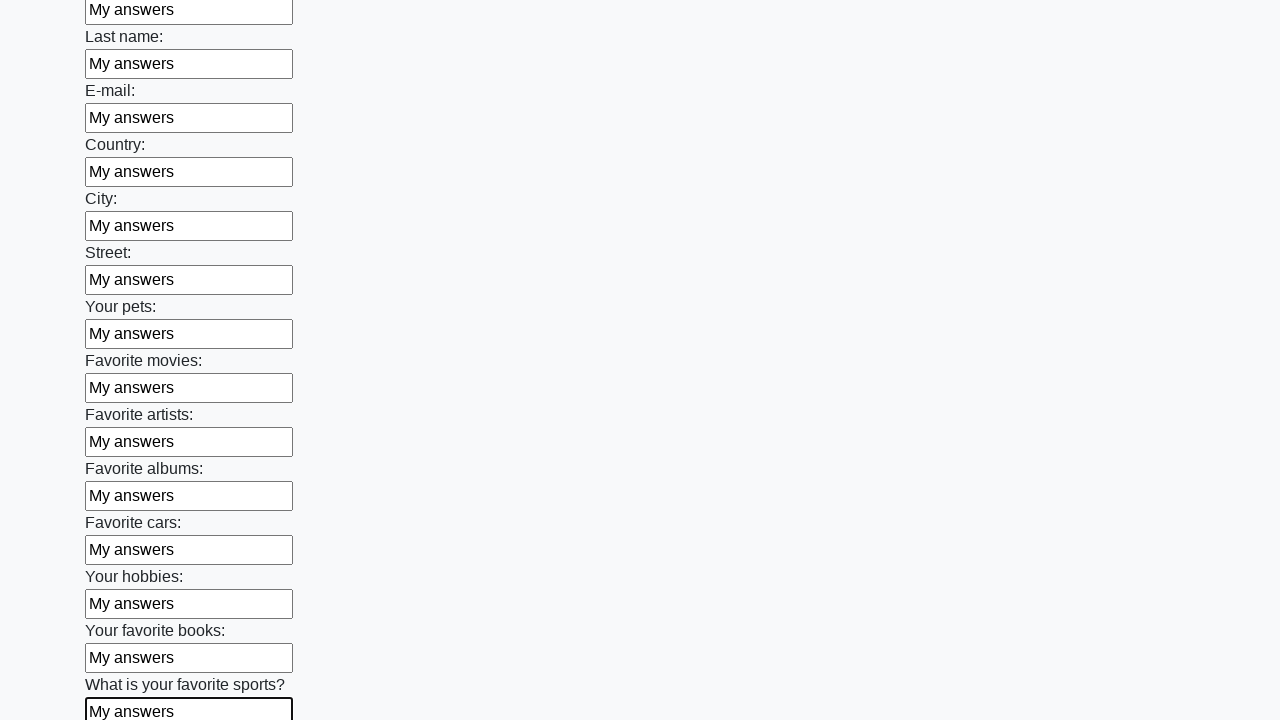

Filled input field with 'My answers' on input >> nth=14
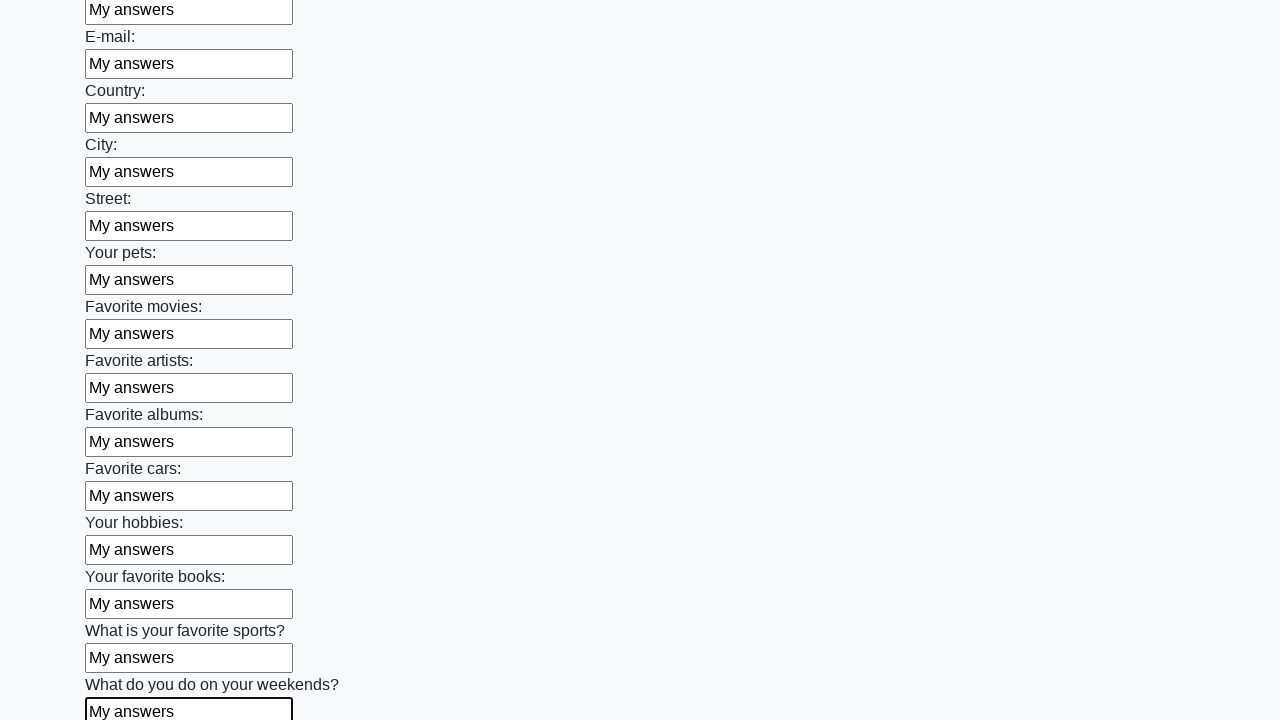

Filled input field with 'My answers' on input >> nth=15
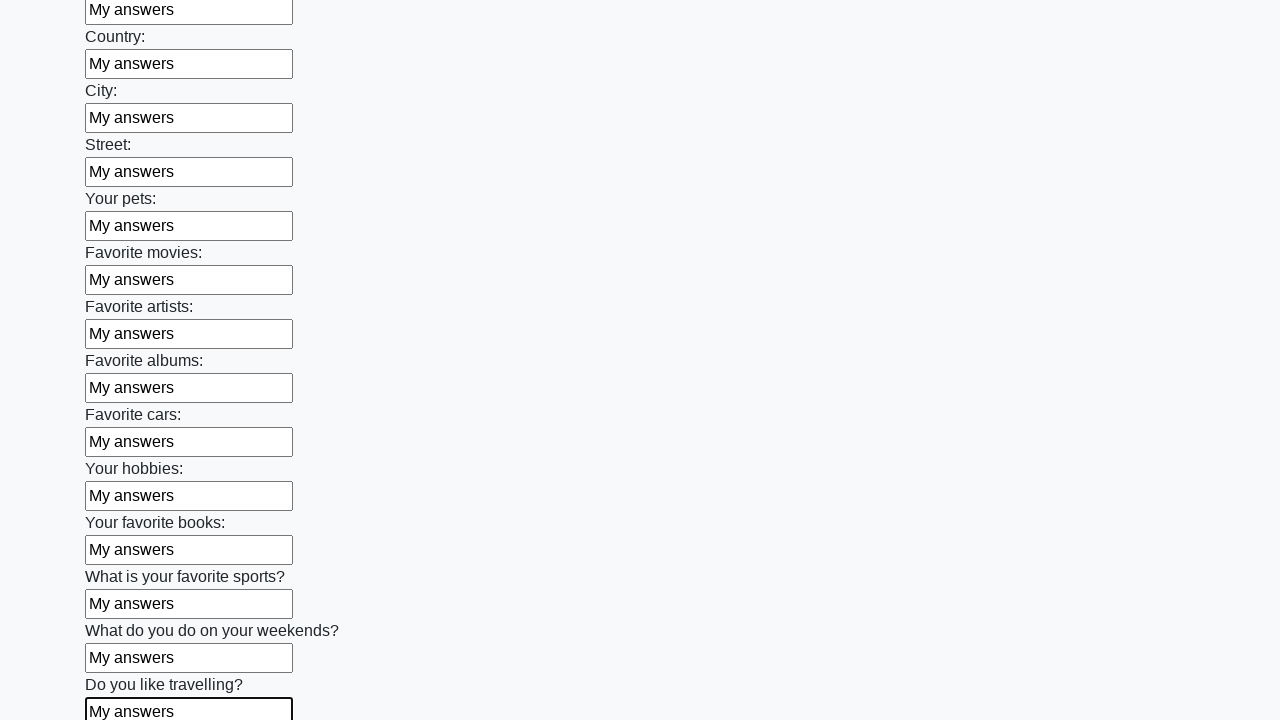

Filled input field with 'My answers' on input >> nth=16
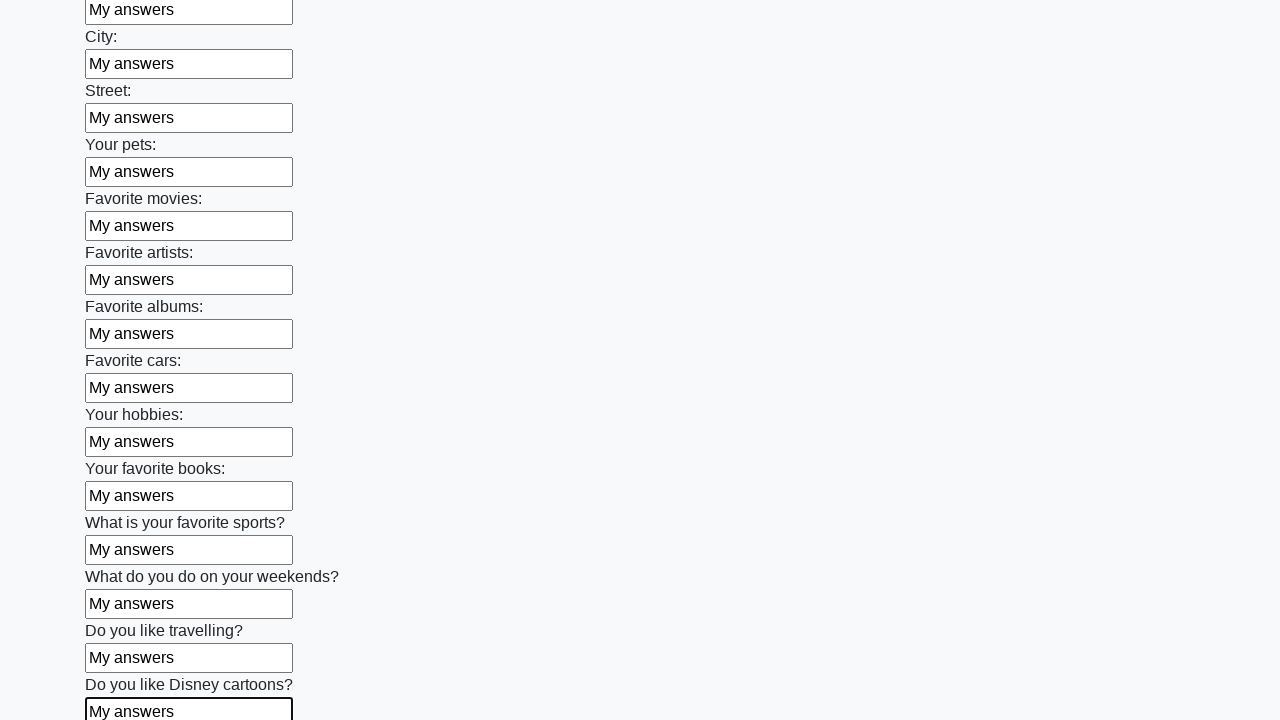

Filled input field with 'My answers' on input >> nth=17
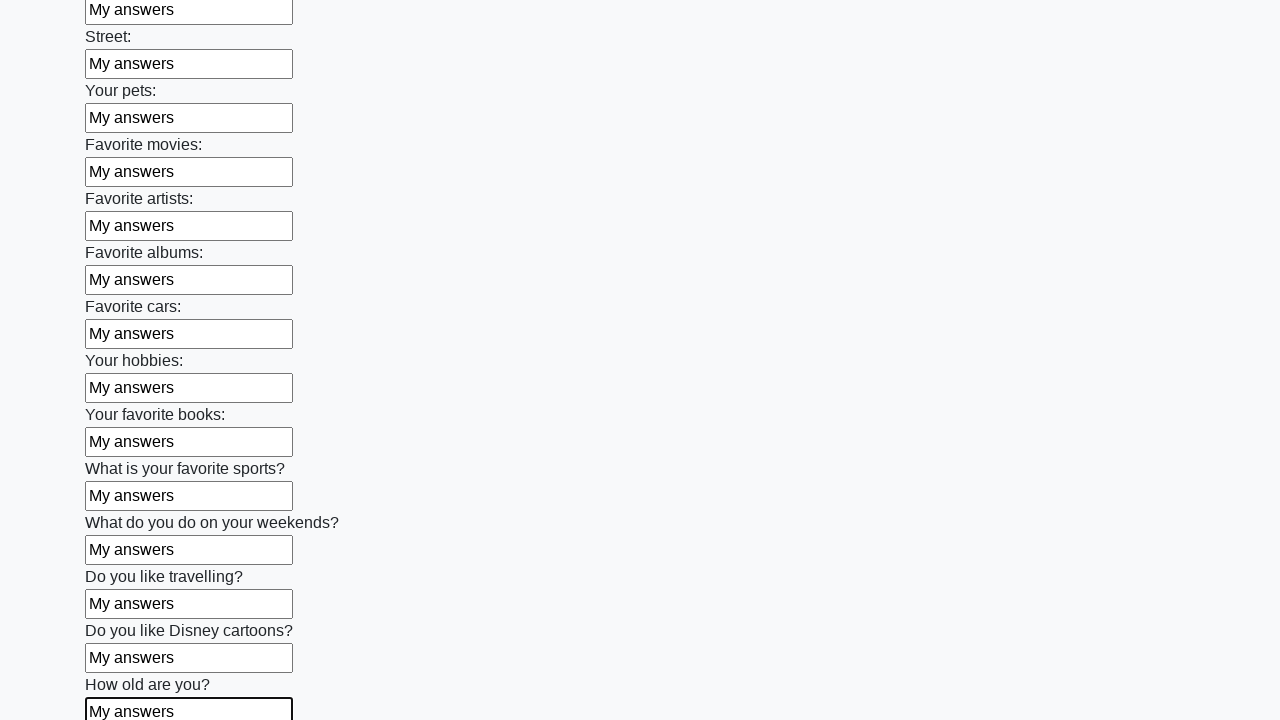

Filled input field with 'My answers' on input >> nth=18
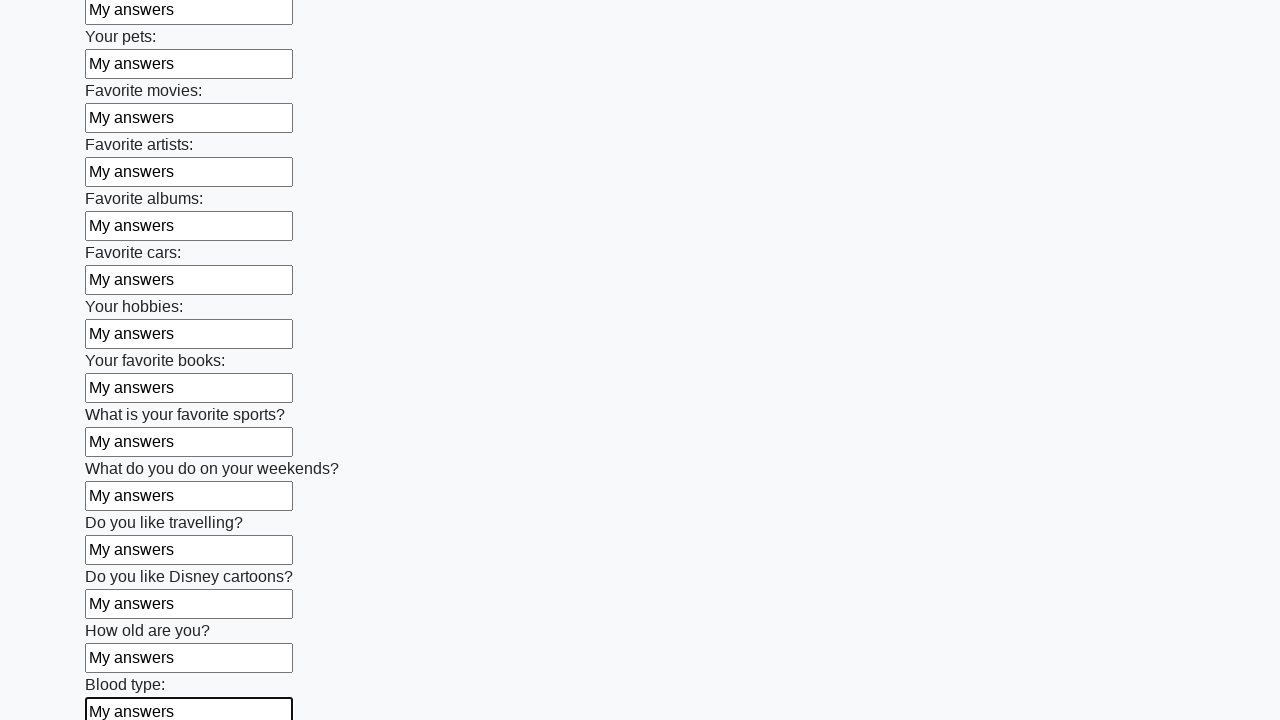

Filled input field with 'My answers' on input >> nth=19
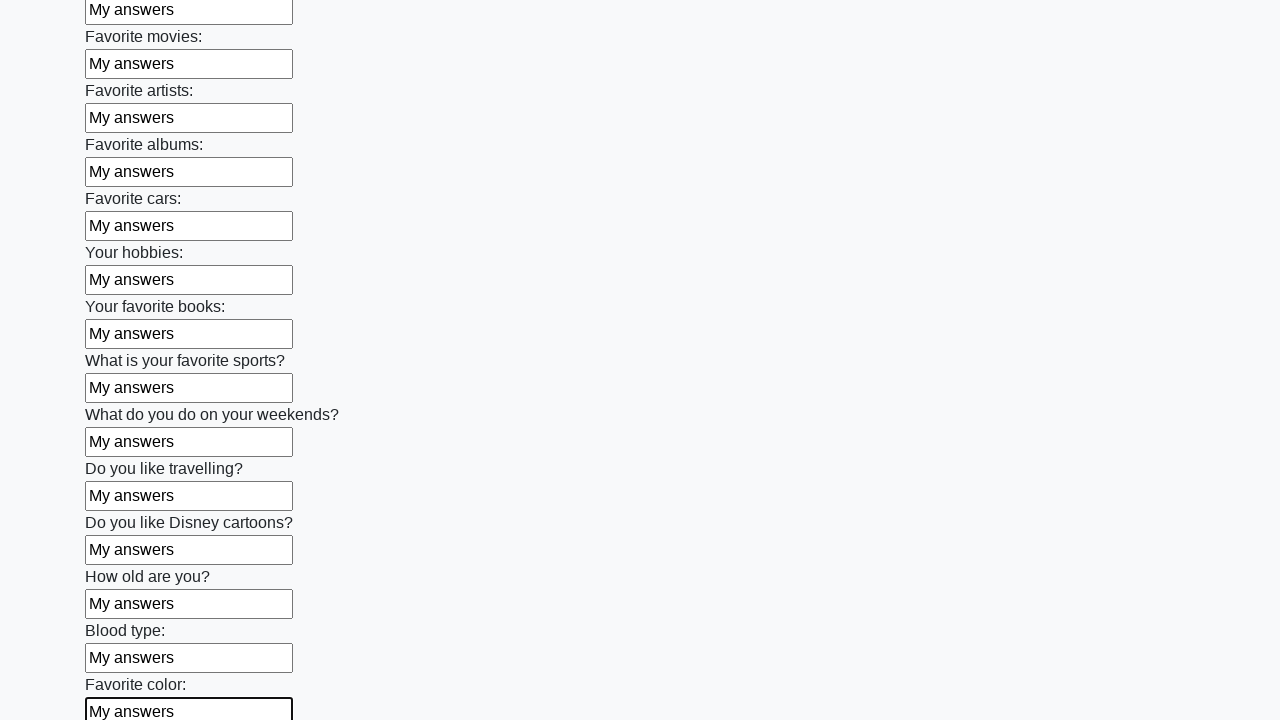

Filled input field with 'My answers' on input >> nth=20
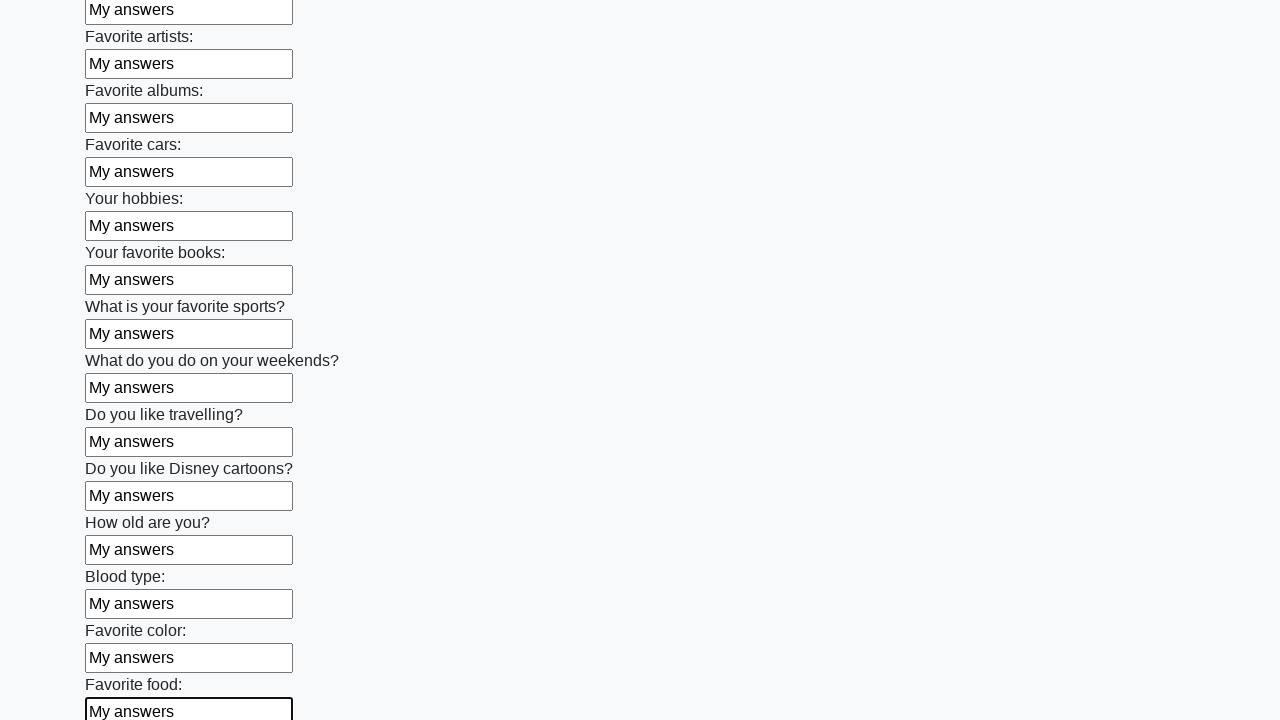

Filled input field with 'My answers' on input >> nth=21
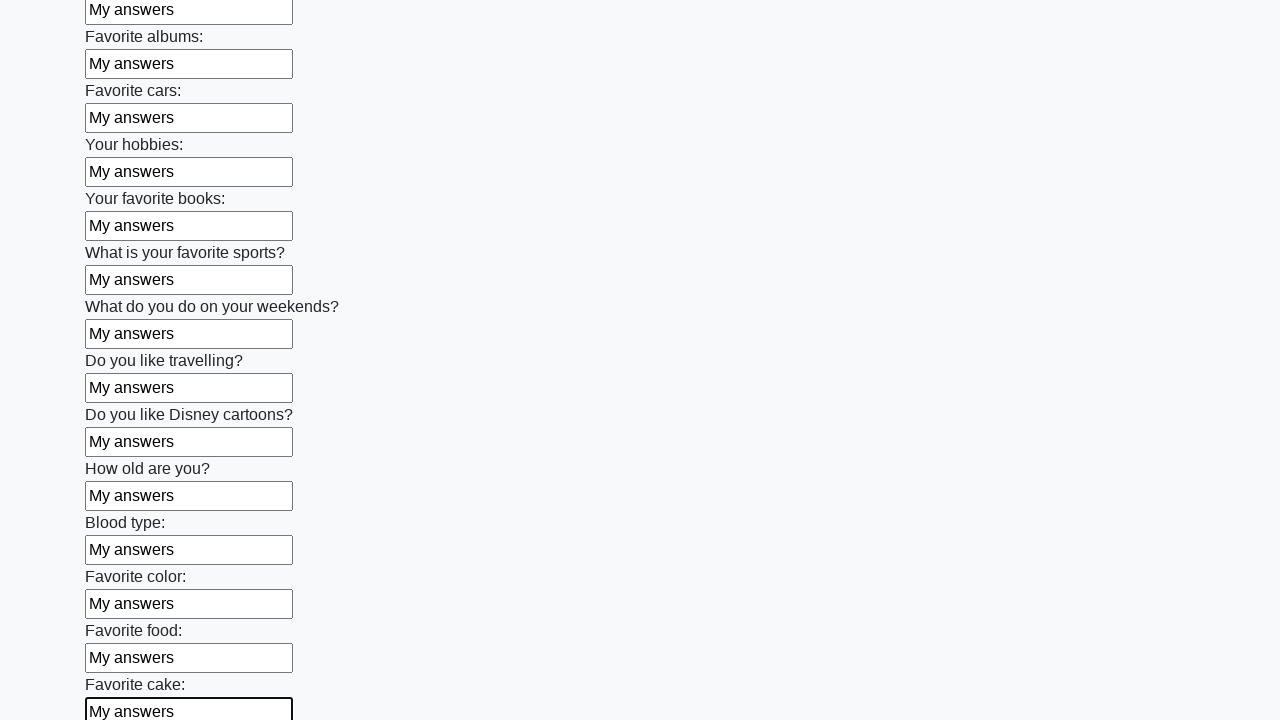

Filled input field with 'My answers' on input >> nth=22
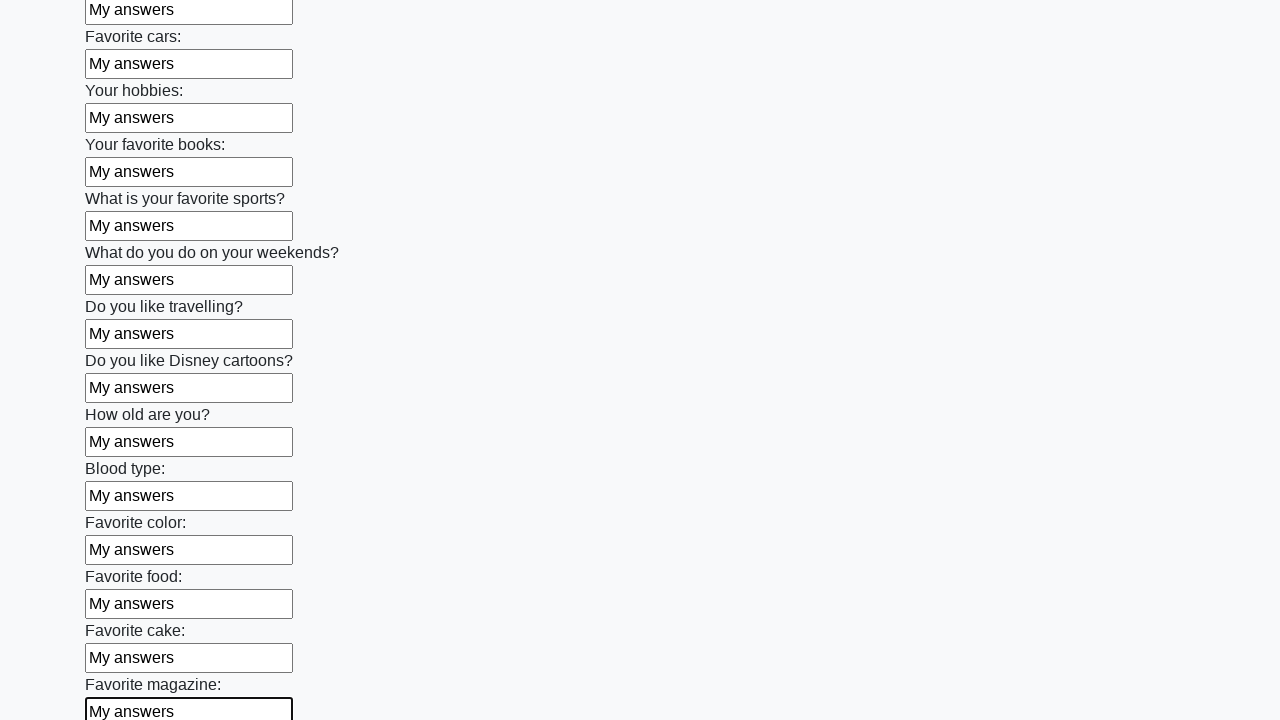

Filled input field with 'My answers' on input >> nth=23
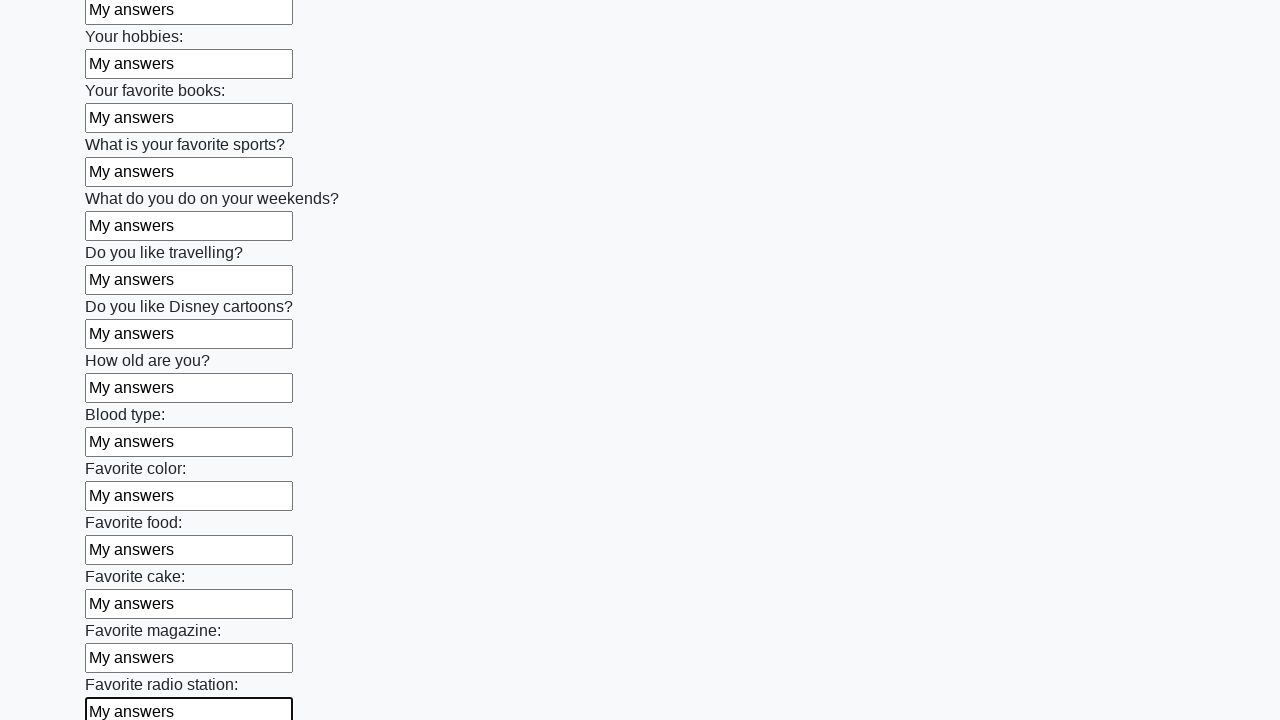

Filled input field with 'My answers' on input >> nth=24
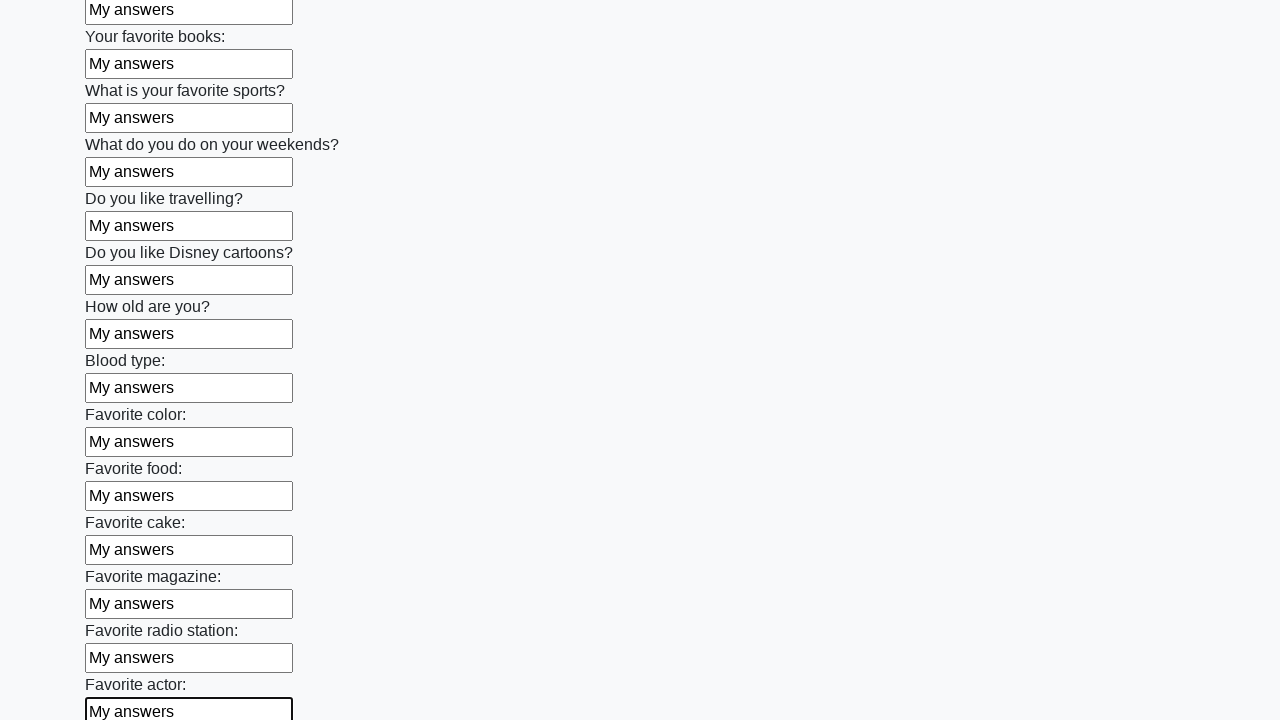

Filled input field with 'My answers' on input >> nth=25
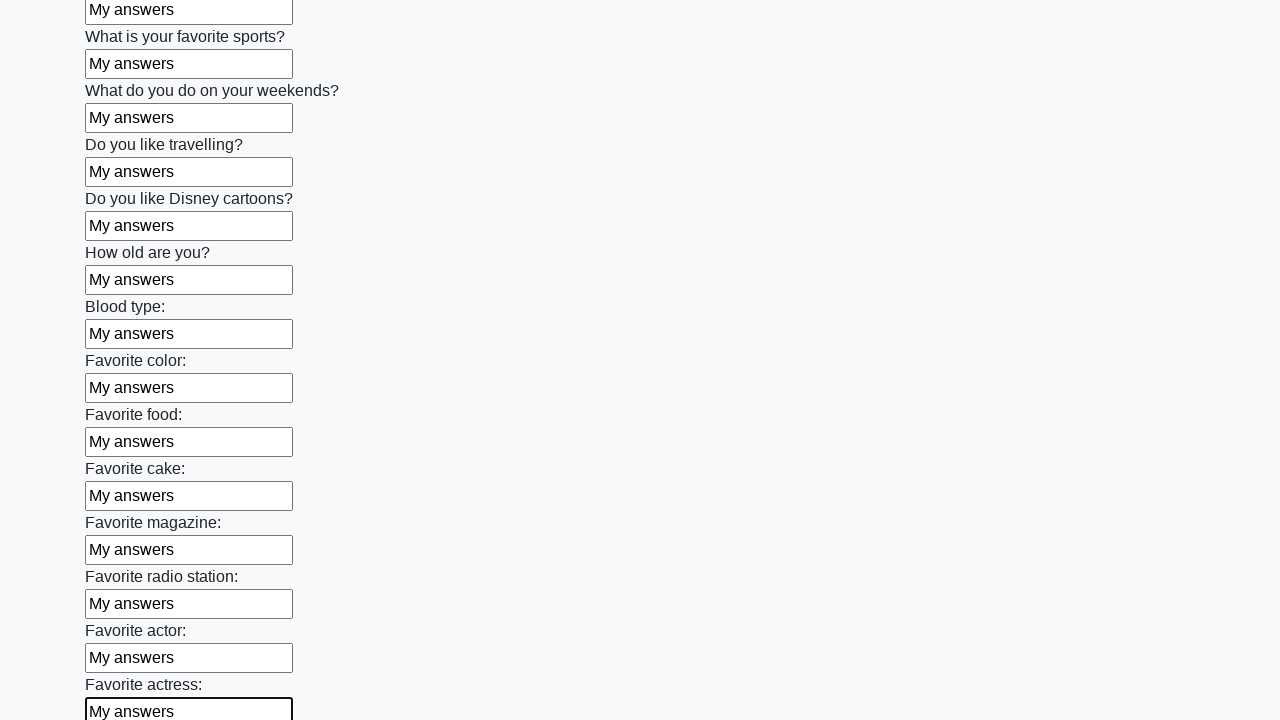

Filled input field with 'My answers' on input >> nth=26
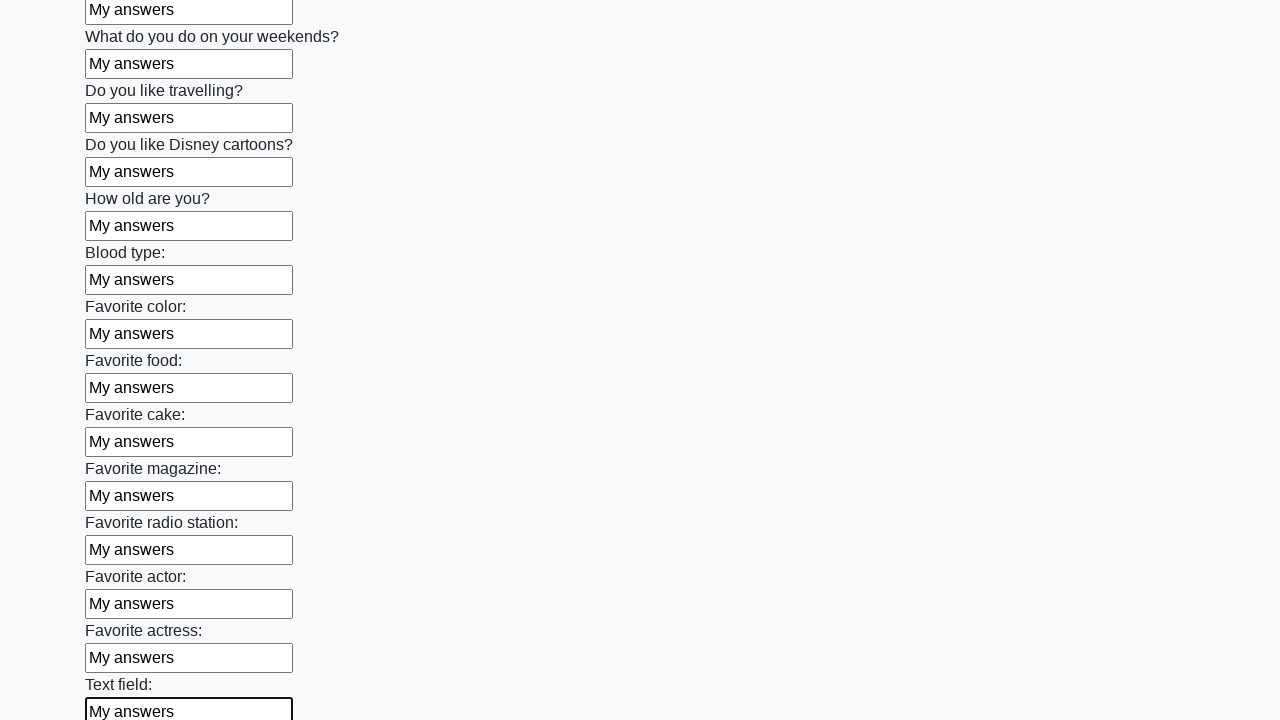

Filled input field with 'My answers' on input >> nth=27
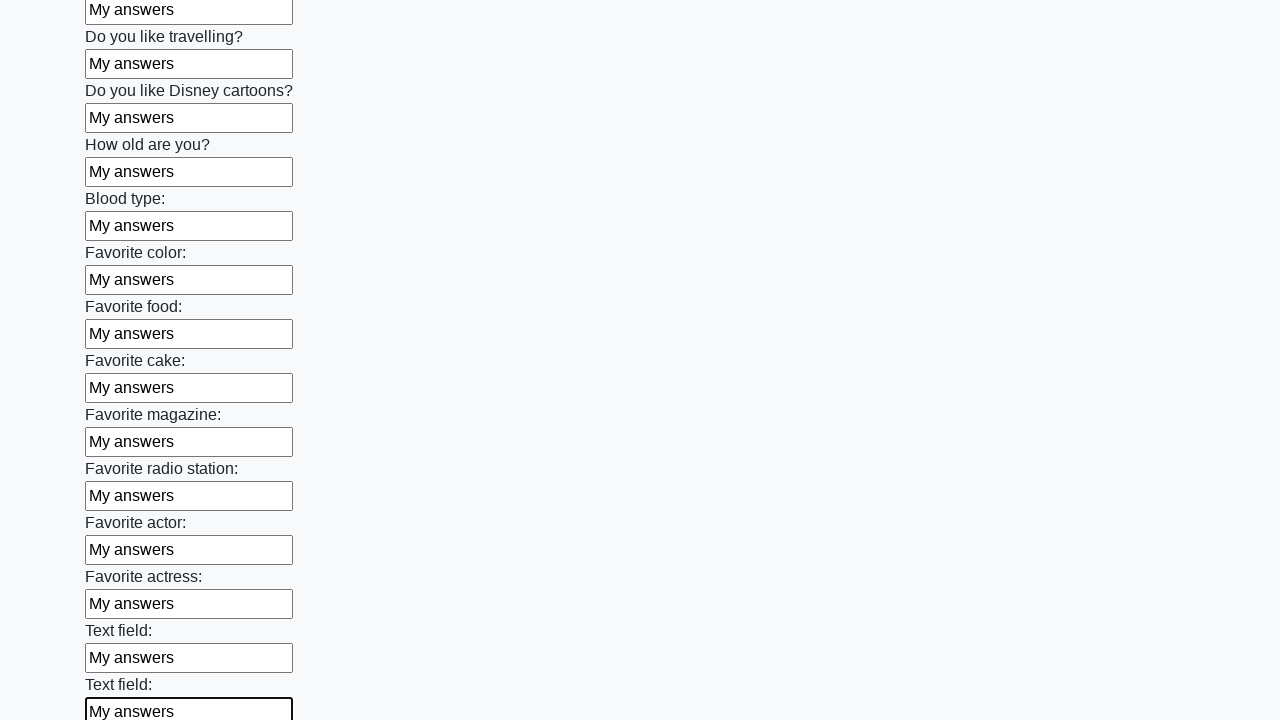

Filled input field with 'My answers' on input >> nth=28
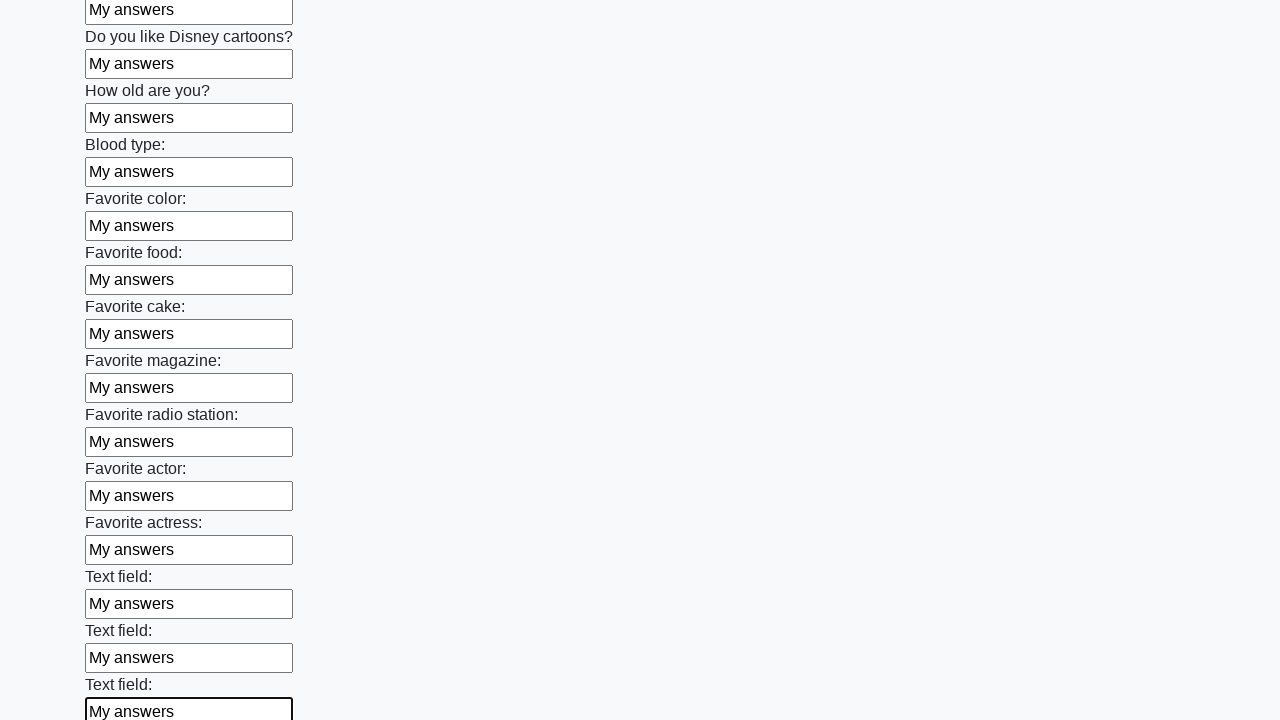

Filled input field with 'My answers' on input >> nth=29
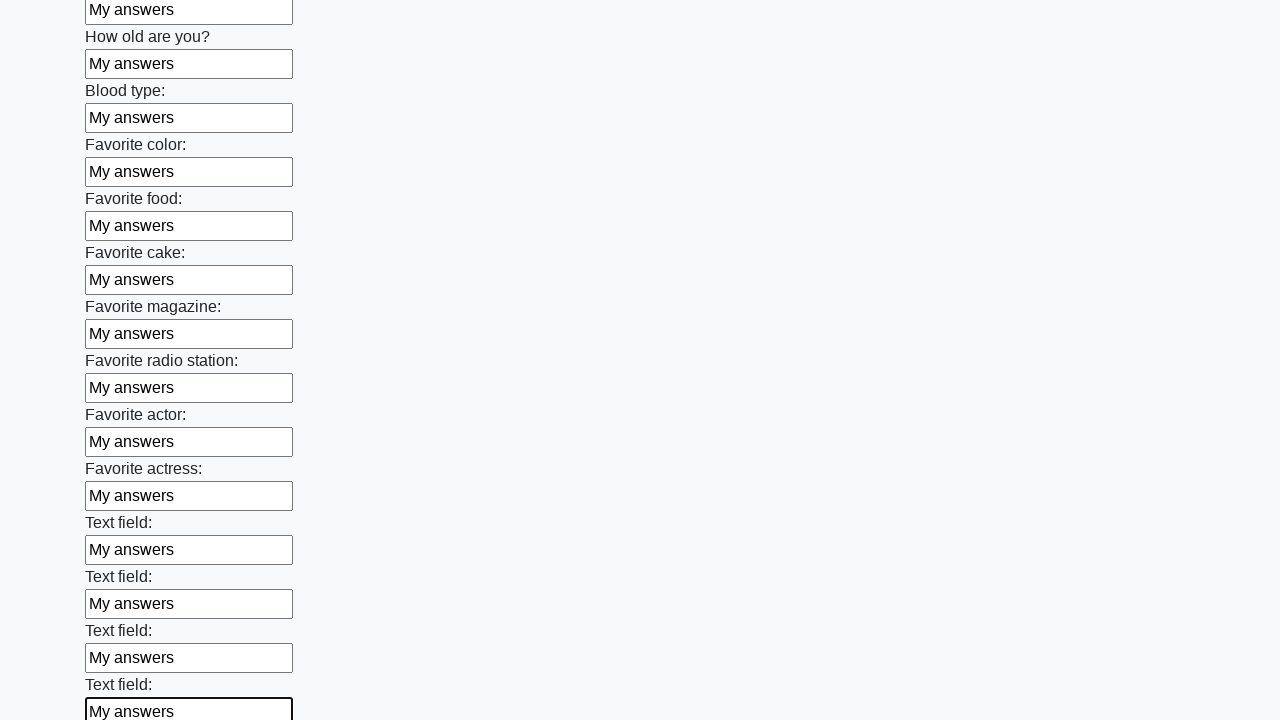

Filled input field with 'My answers' on input >> nth=30
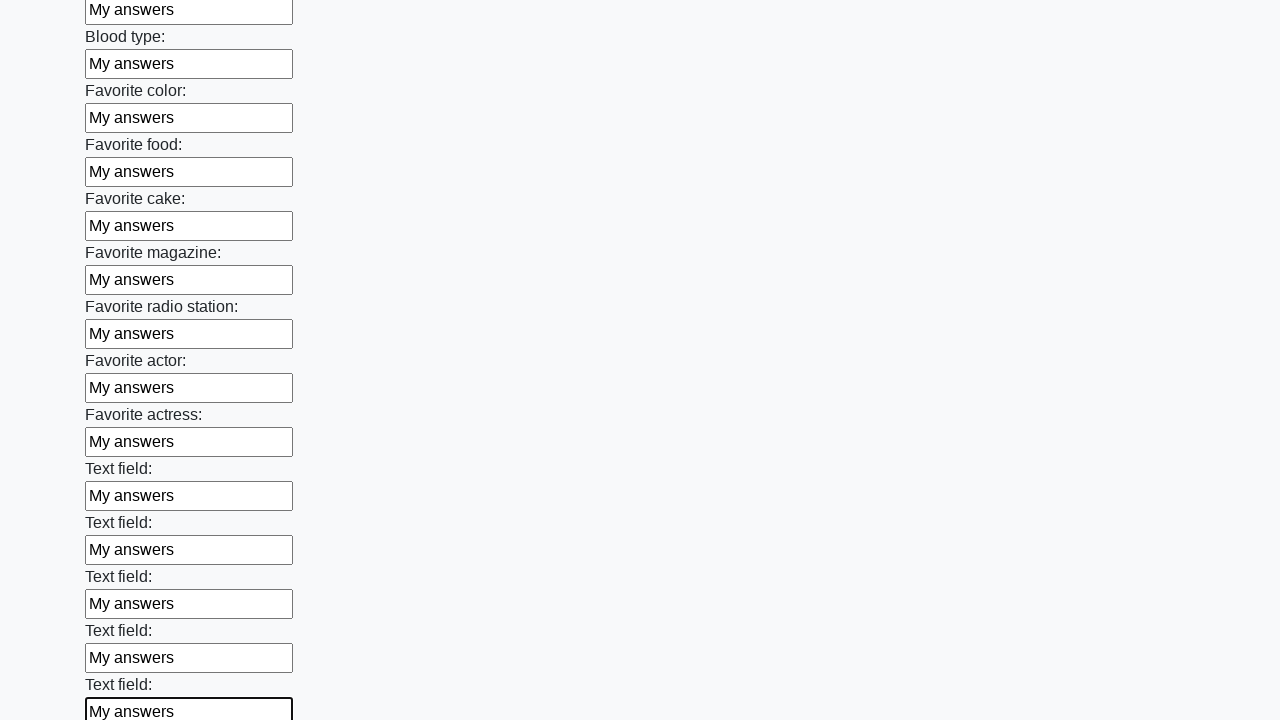

Filled input field with 'My answers' on input >> nth=31
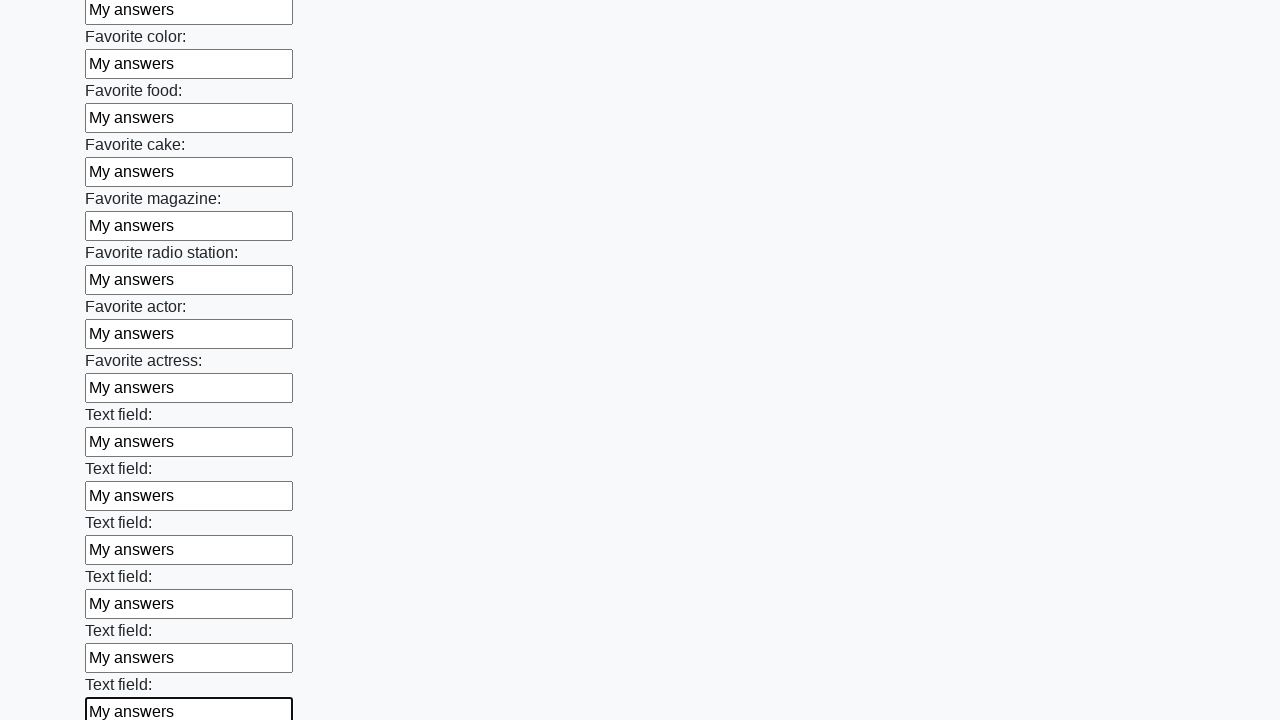

Filled input field with 'My answers' on input >> nth=32
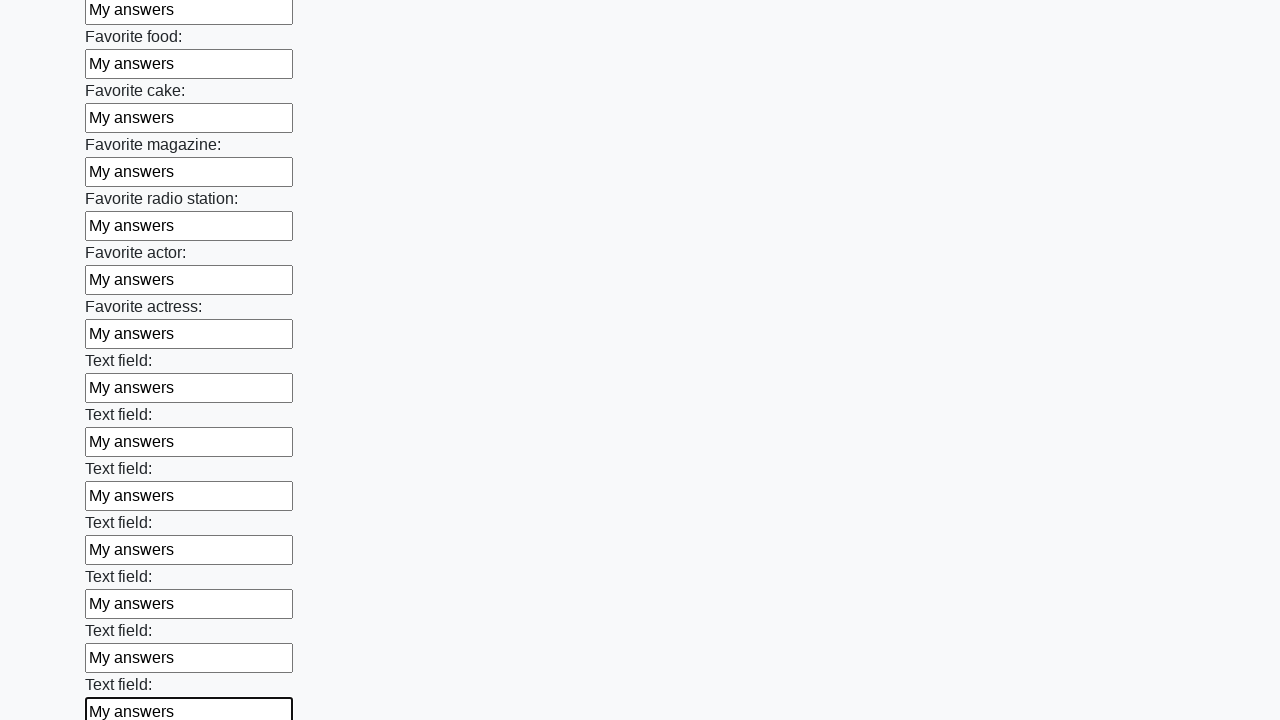

Filled input field with 'My answers' on input >> nth=33
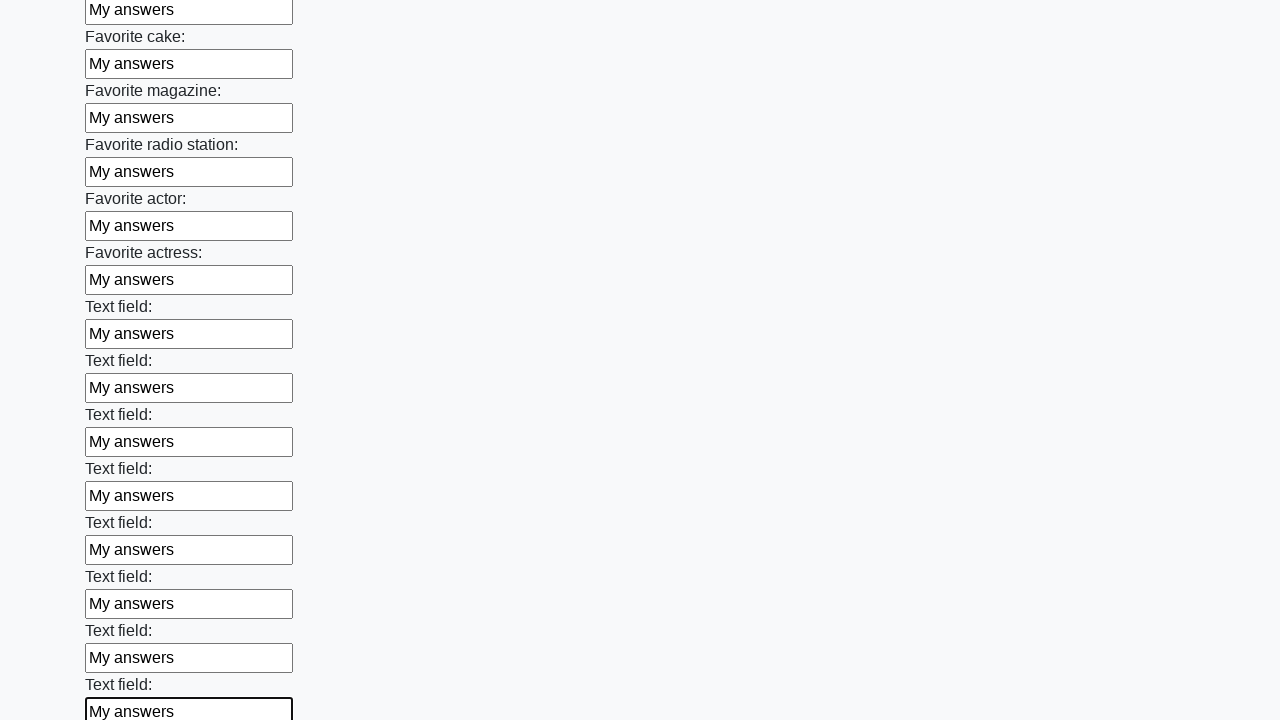

Filled input field with 'My answers' on input >> nth=34
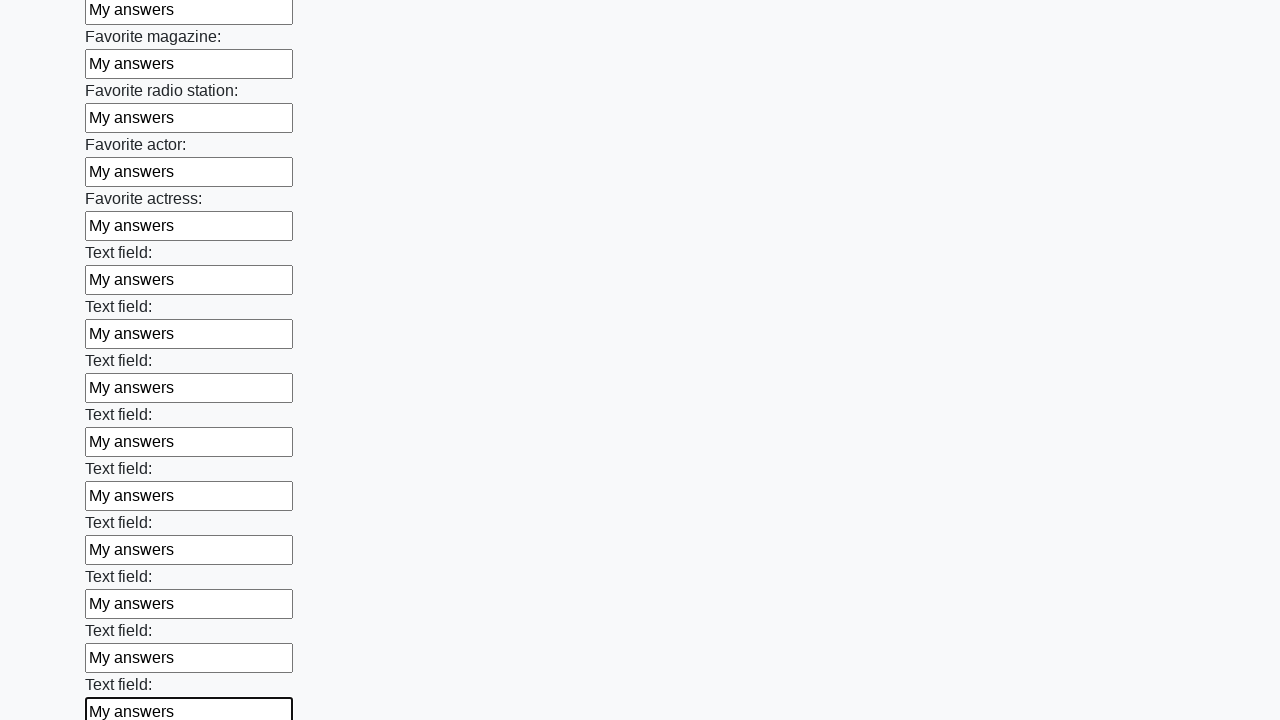

Filled input field with 'My answers' on input >> nth=35
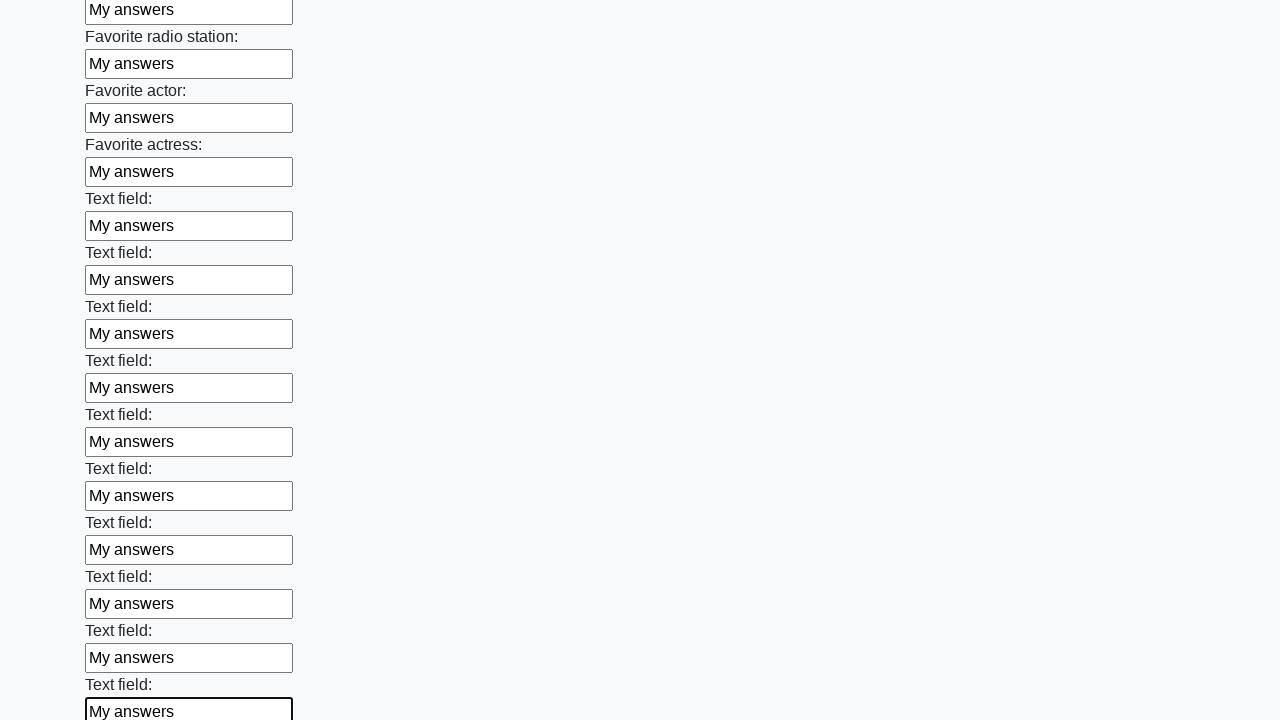

Filled input field with 'My answers' on input >> nth=36
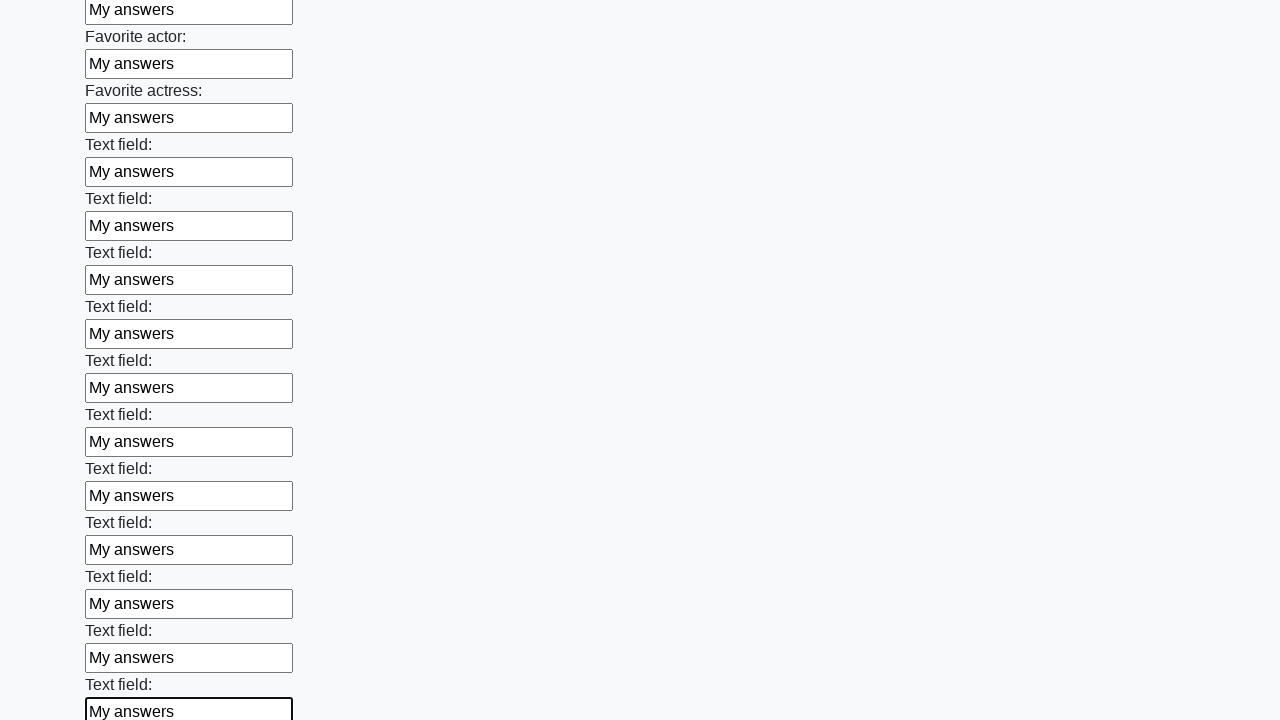

Filled input field with 'My answers' on input >> nth=37
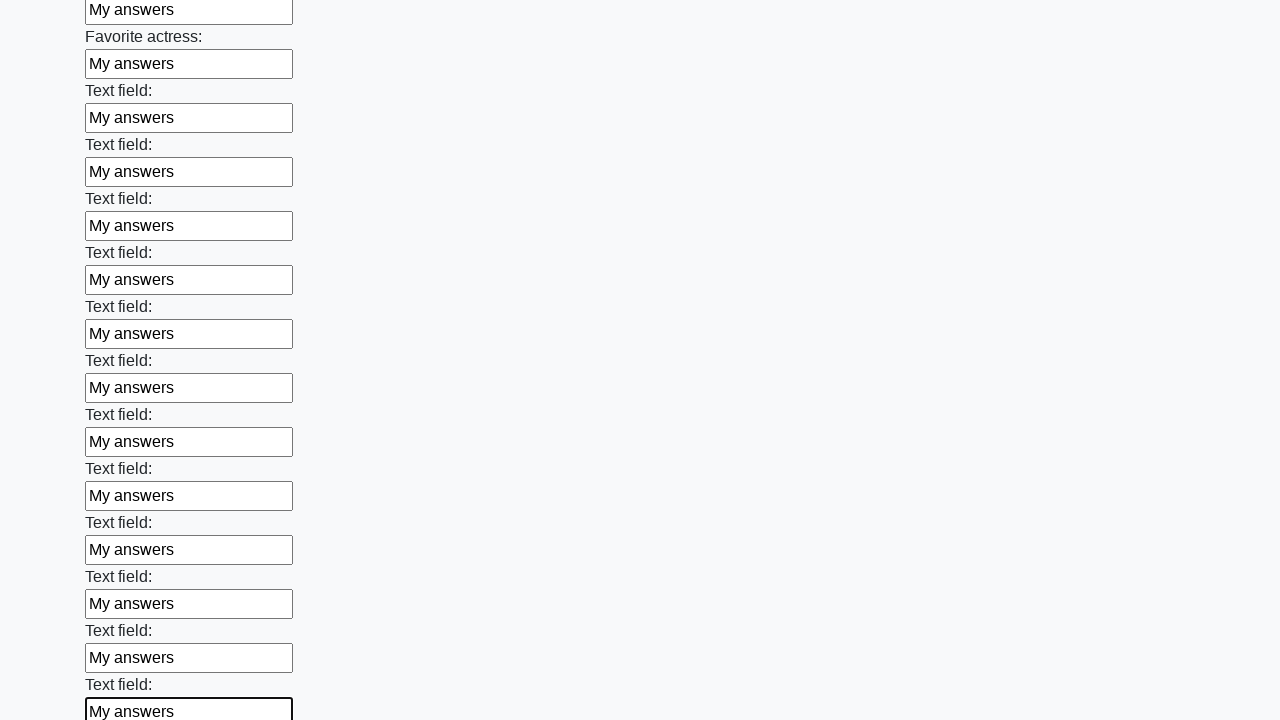

Filled input field with 'My answers' on input >> nth=38
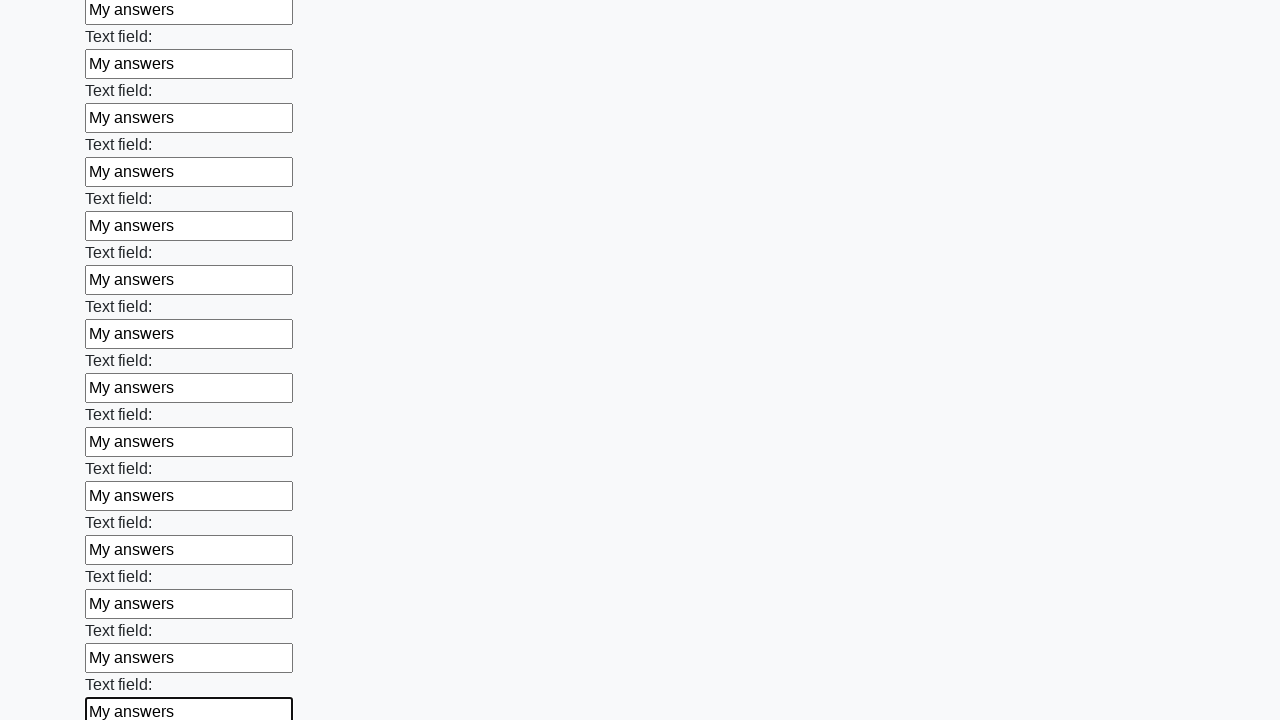

Filled input field with 'My answers' on input >> nth=39
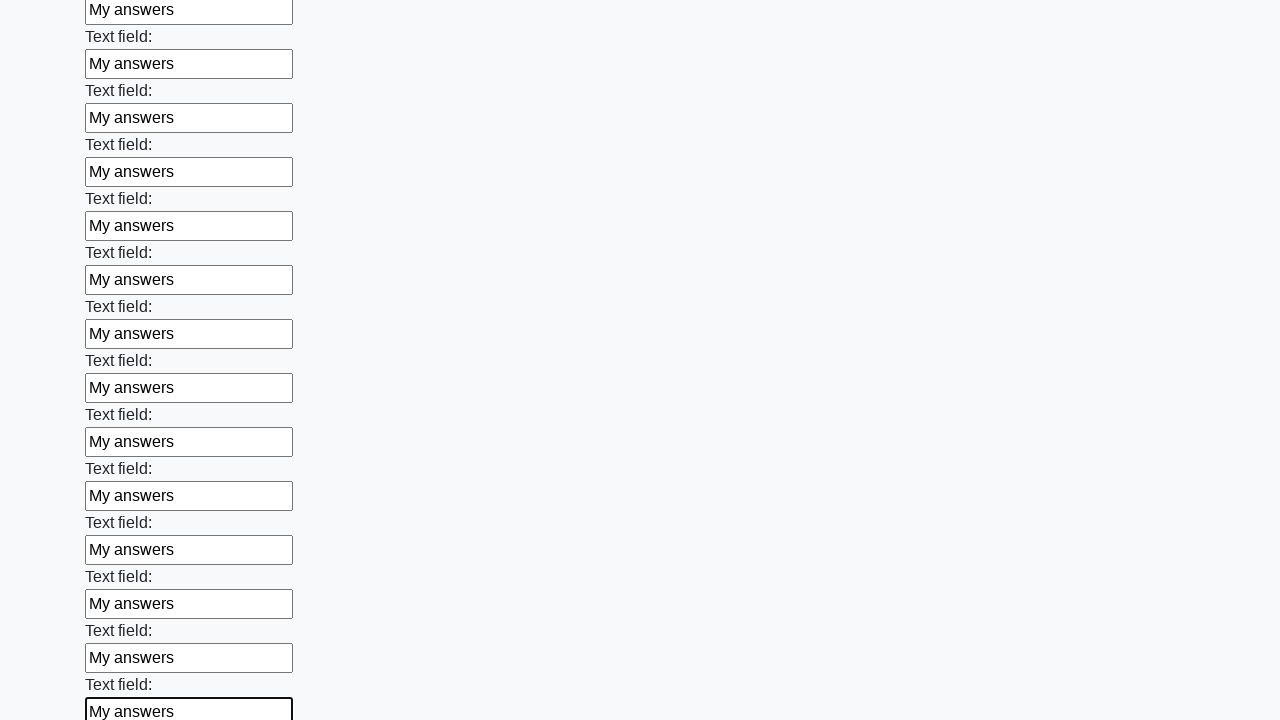

Filled input field with 'My answers' on input >> nth=40
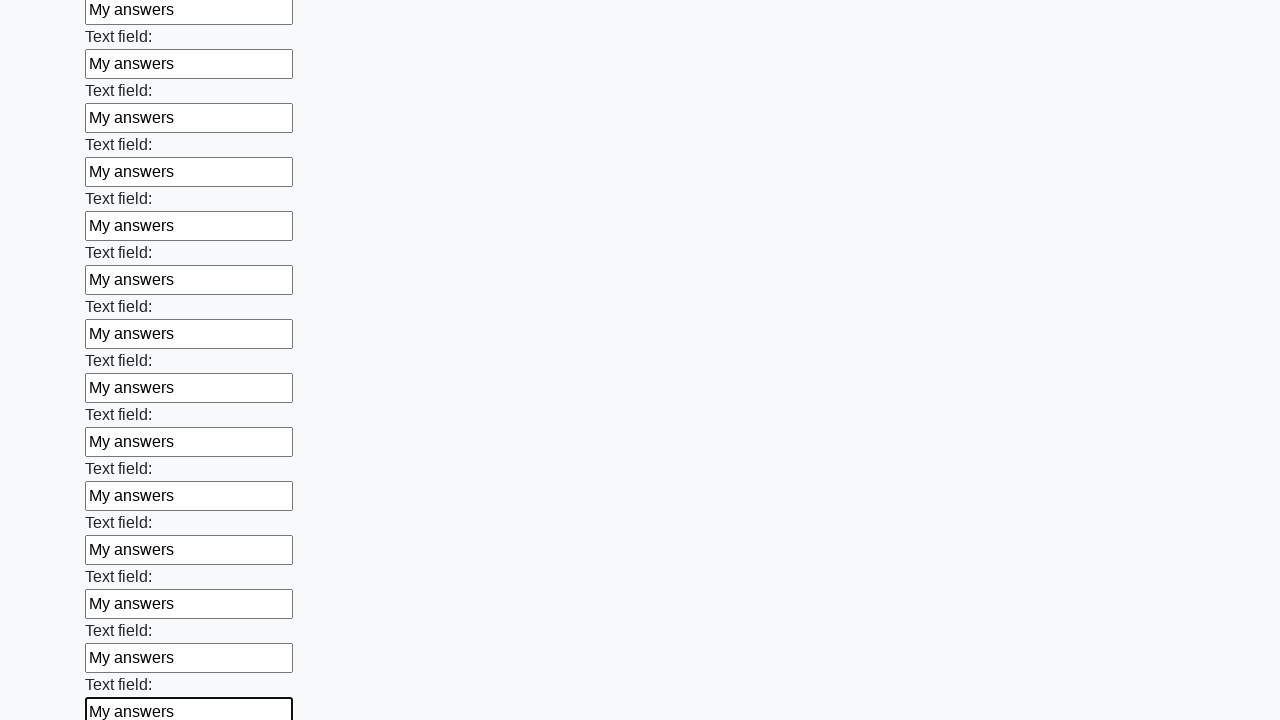

Filled input field with 'My answers' on input >> nth=41
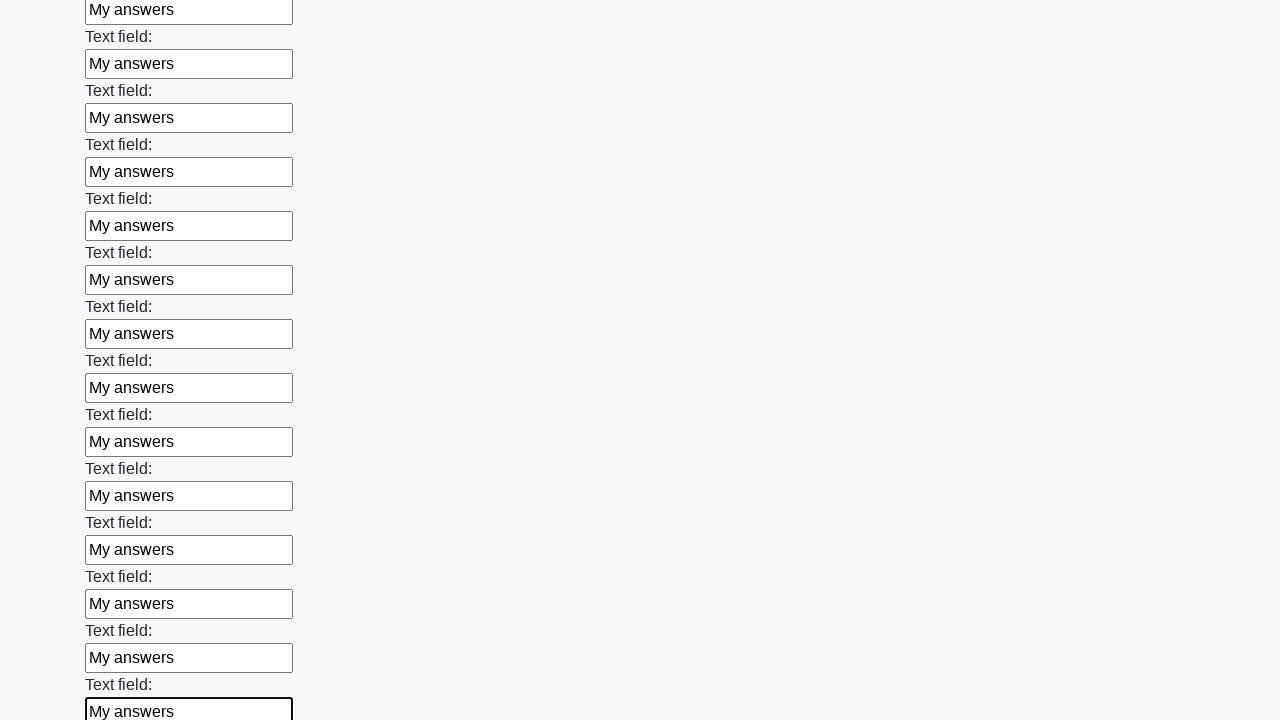

Filled input field with 'My answers' on input >> nth=42
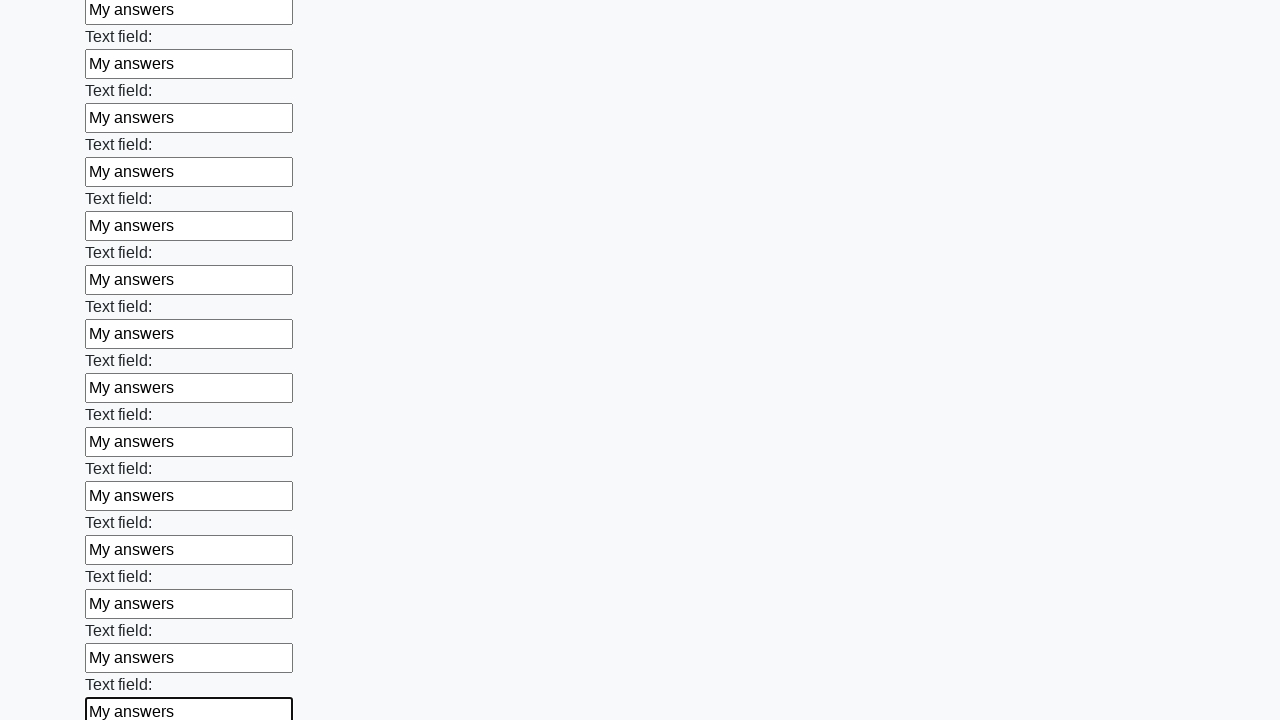

Filled input field with 'My answers' on input >> nth=43
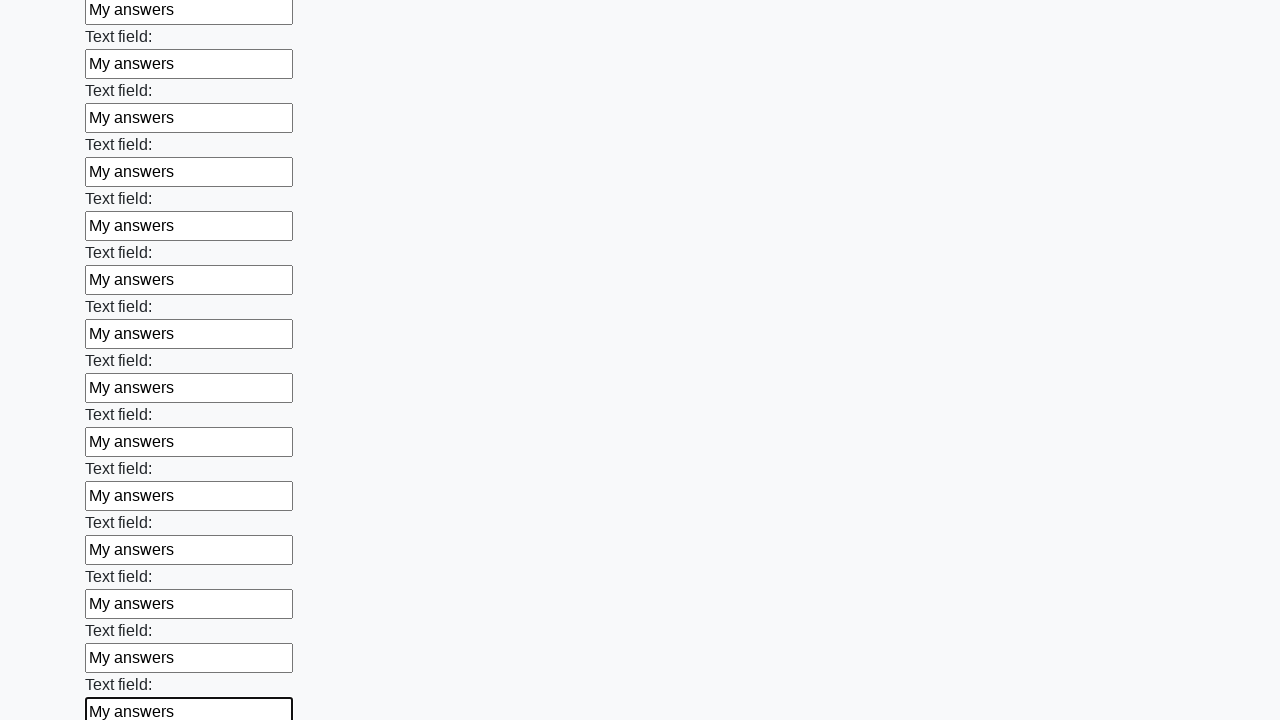

Filled input field with 'My answers' on input >> nth=44
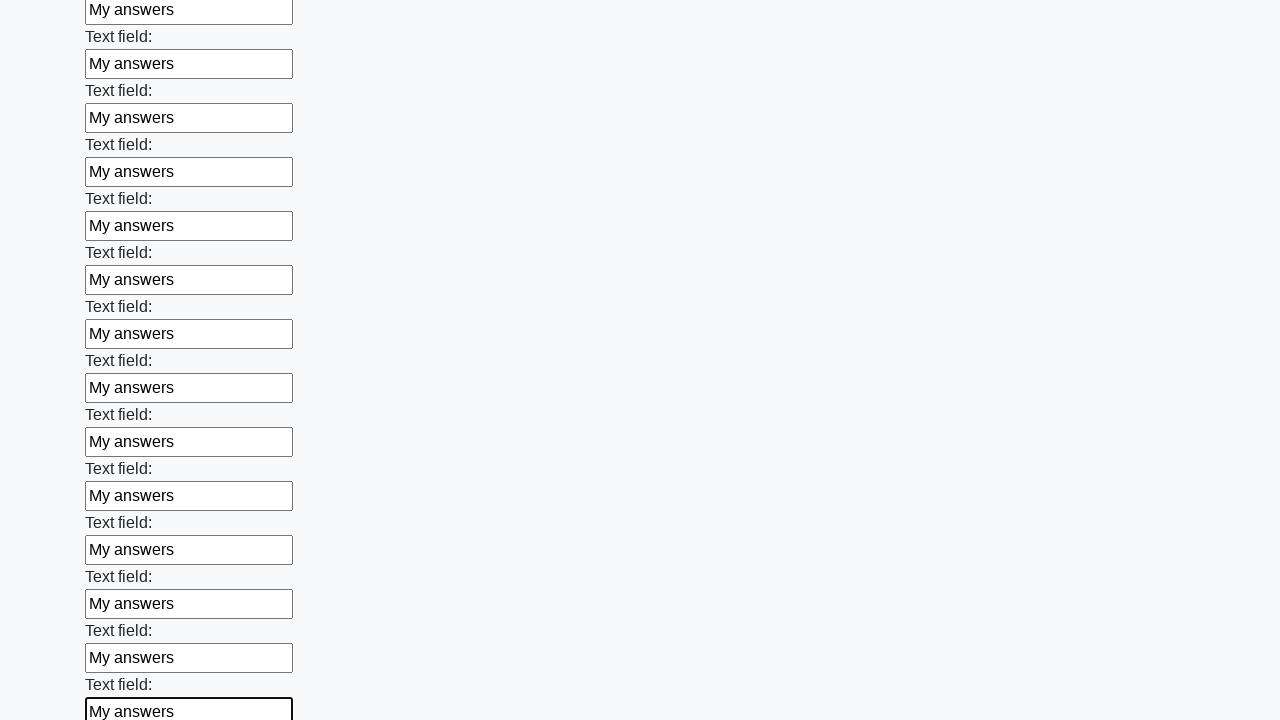

Filled input field with 'My answers' on input >> nth=45
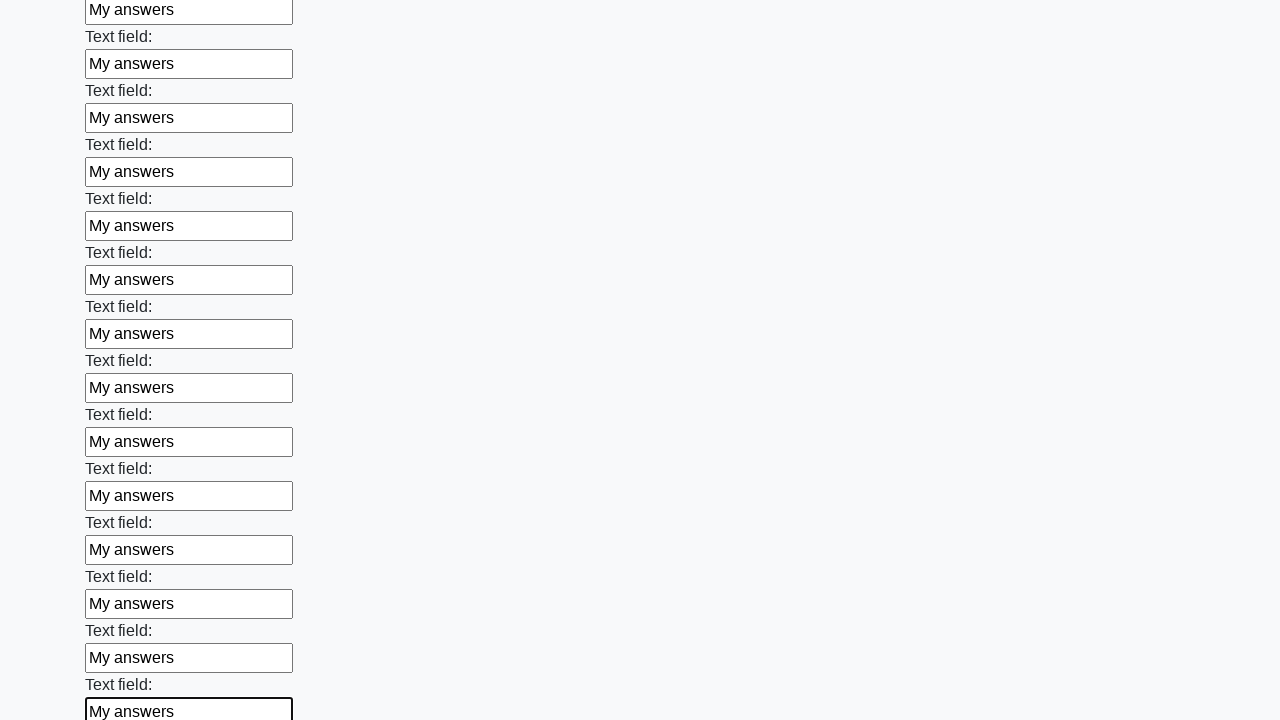

Filled input field with 'My answers' on input >> nth=46
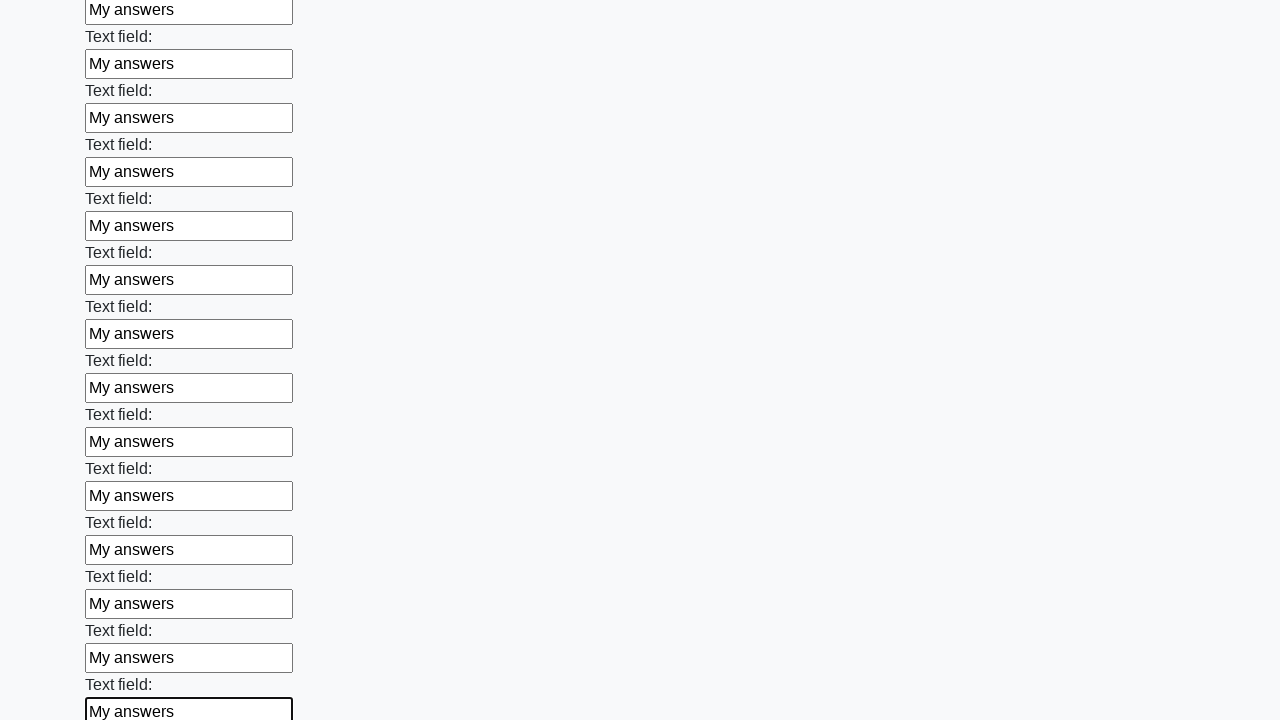

Filled input field with 'My answers' on input >> nth=47
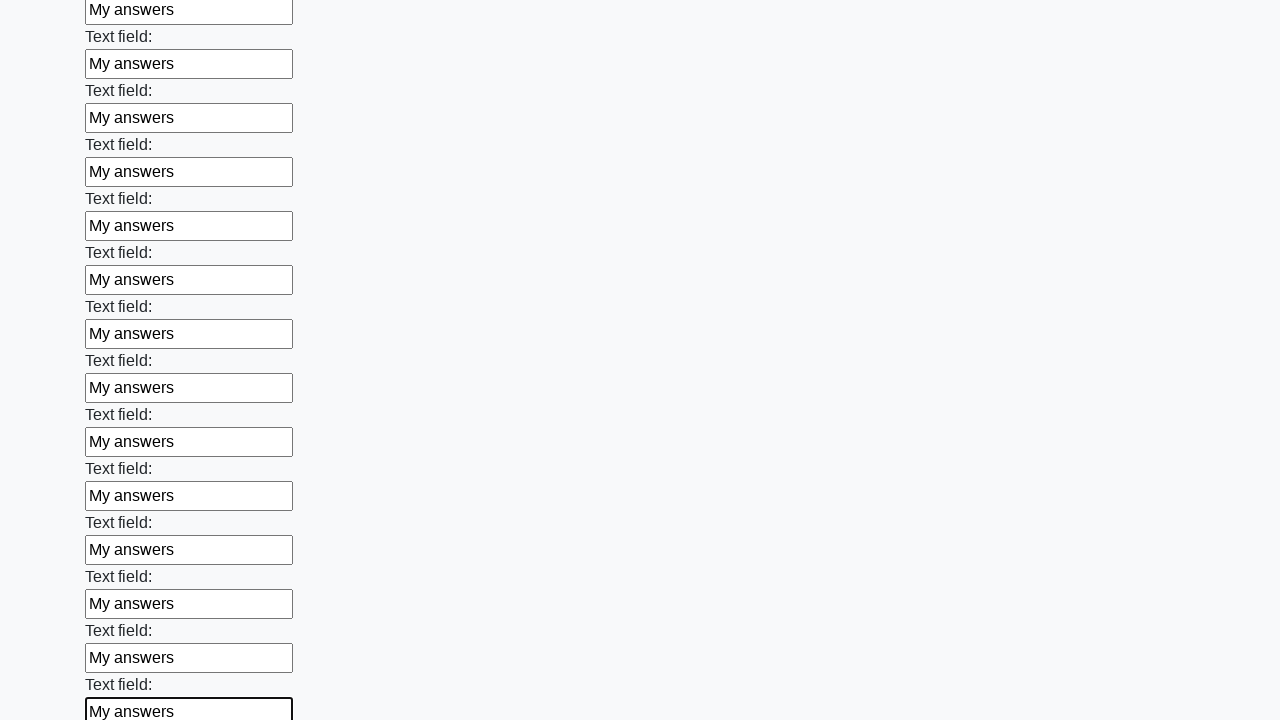

Filled input field with 'My answers' on input >> nth=48
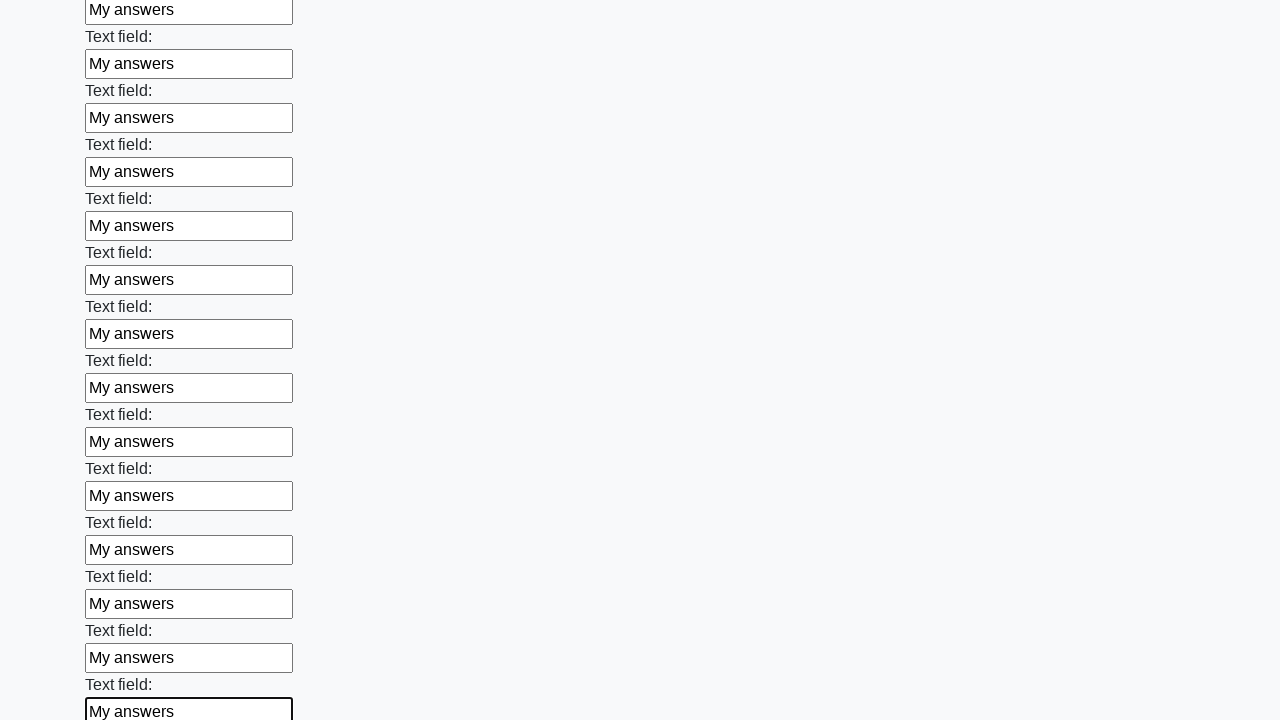

Filled input field with 'My answers' on input >> nth=49
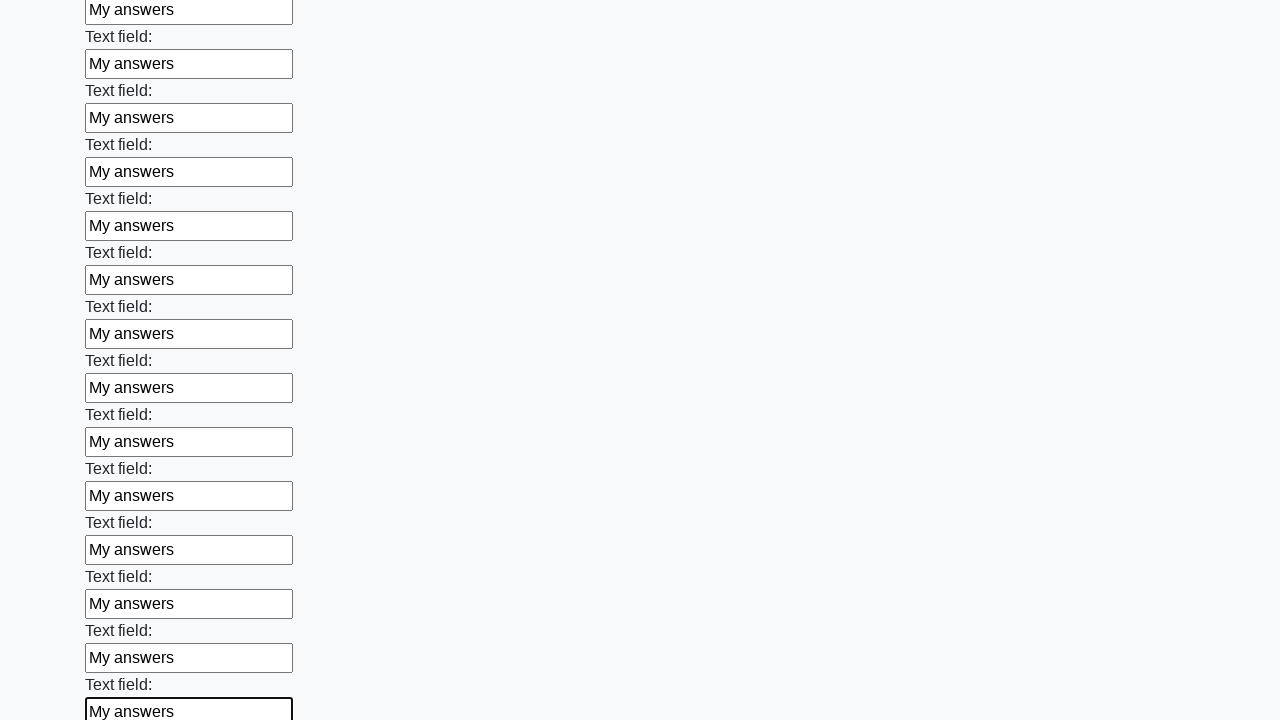

Filled input field with 'My answers' on input >> nth=50
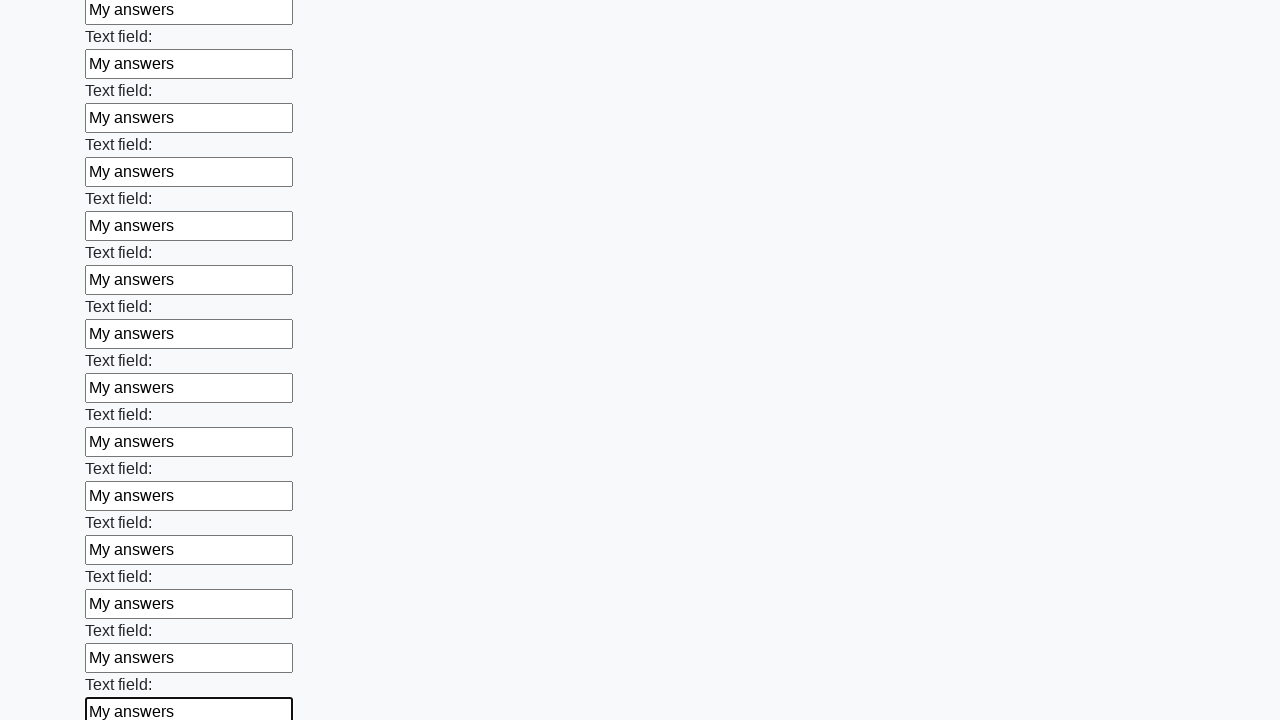

Filled input field with 'My answers' on input >> nth=51
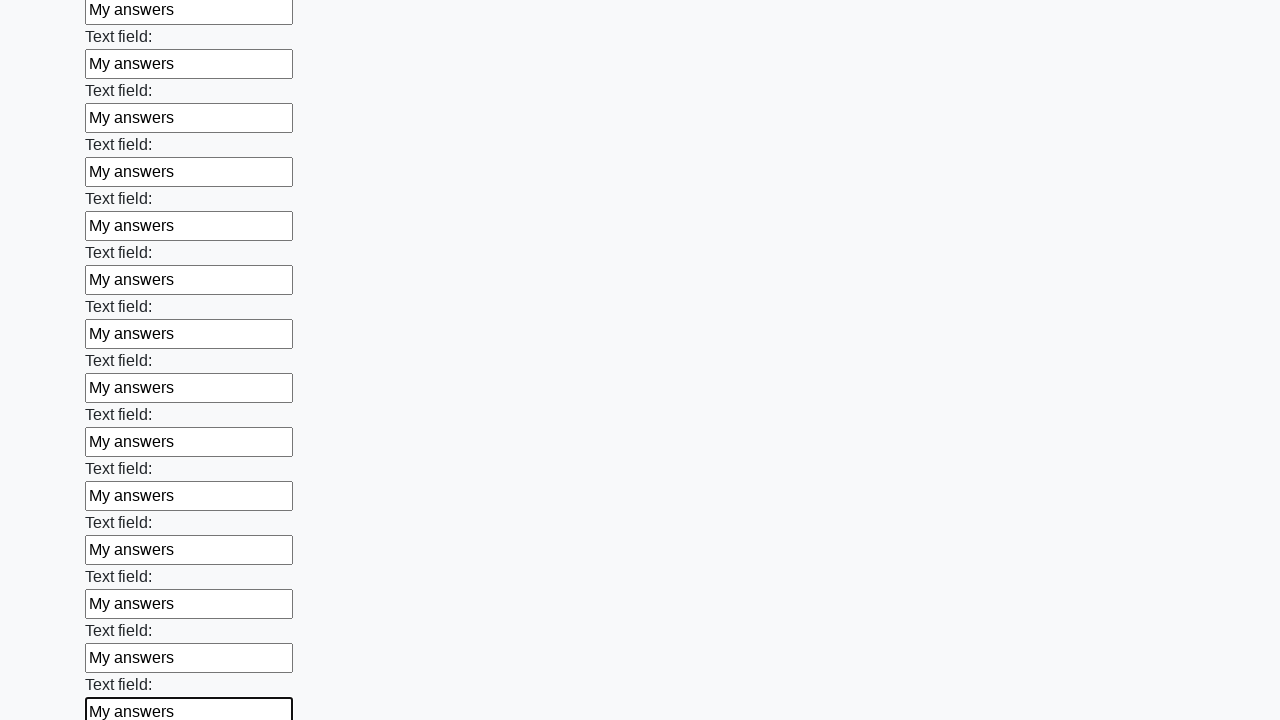

Filled input field with 'My answers' on input >> nth=52
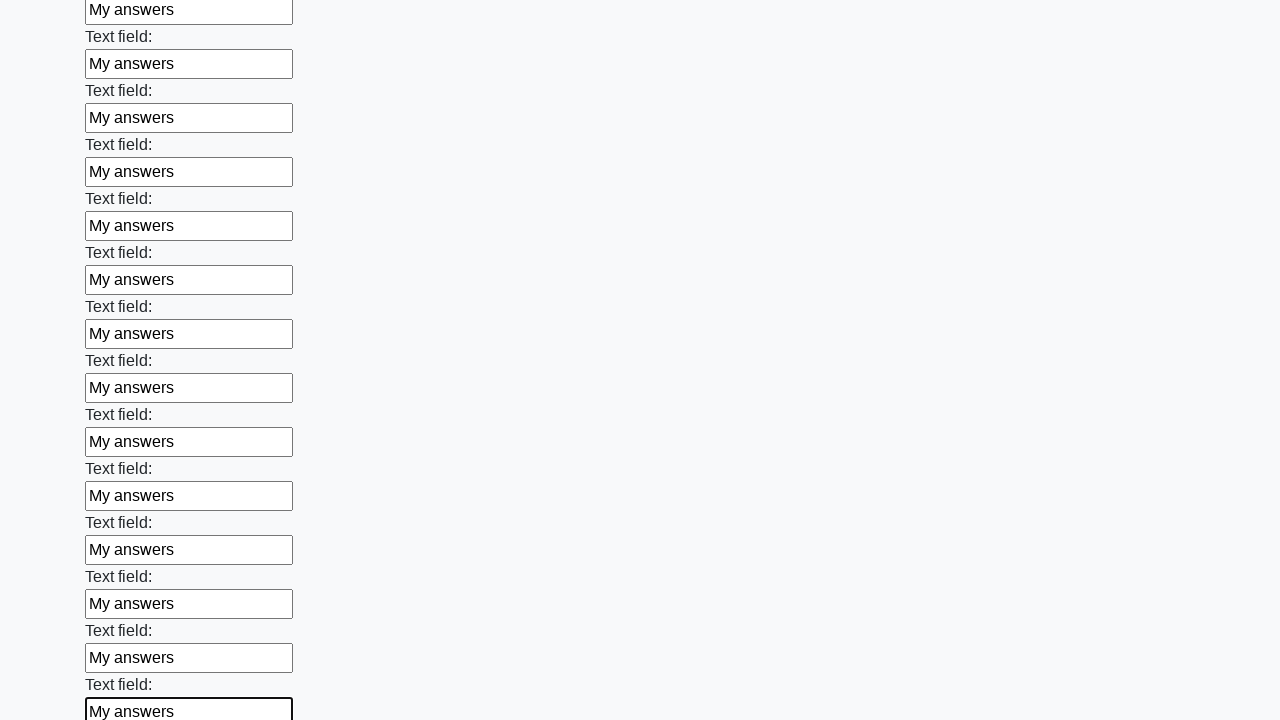

Filled input field with 'My answers' on input >> nth=53
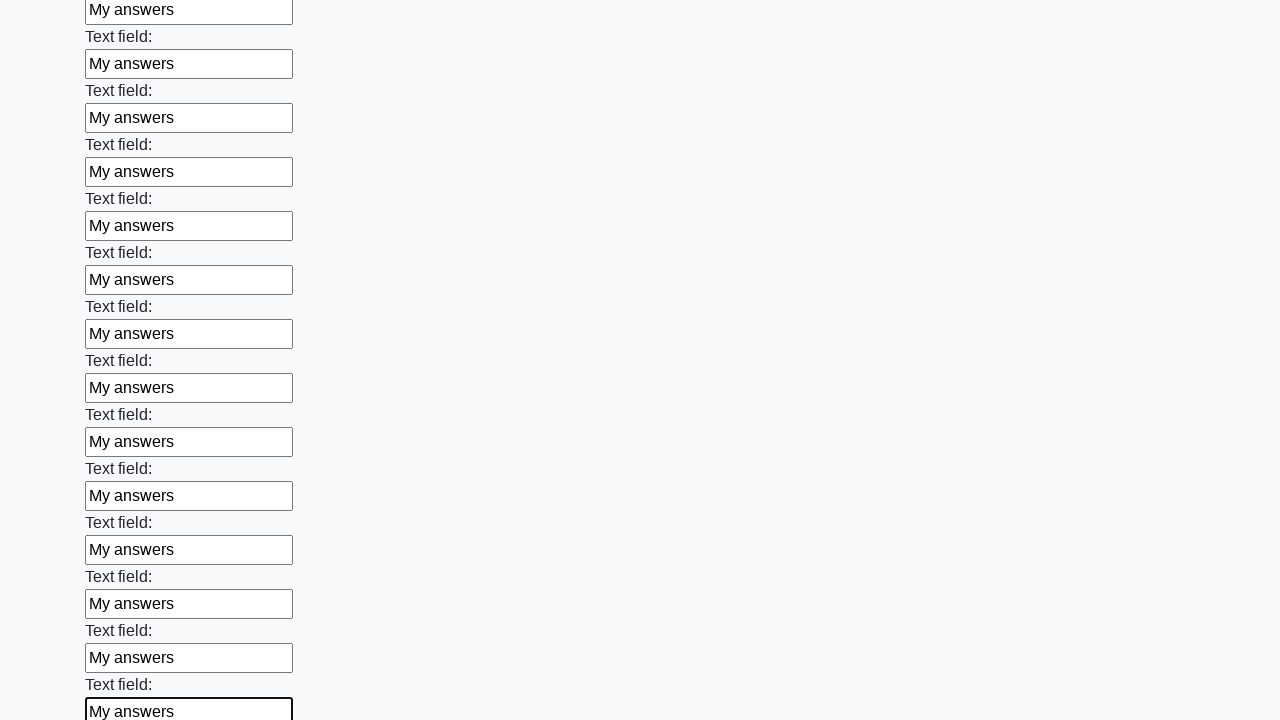

Filled input field with 'My answers' on input >> nth=54
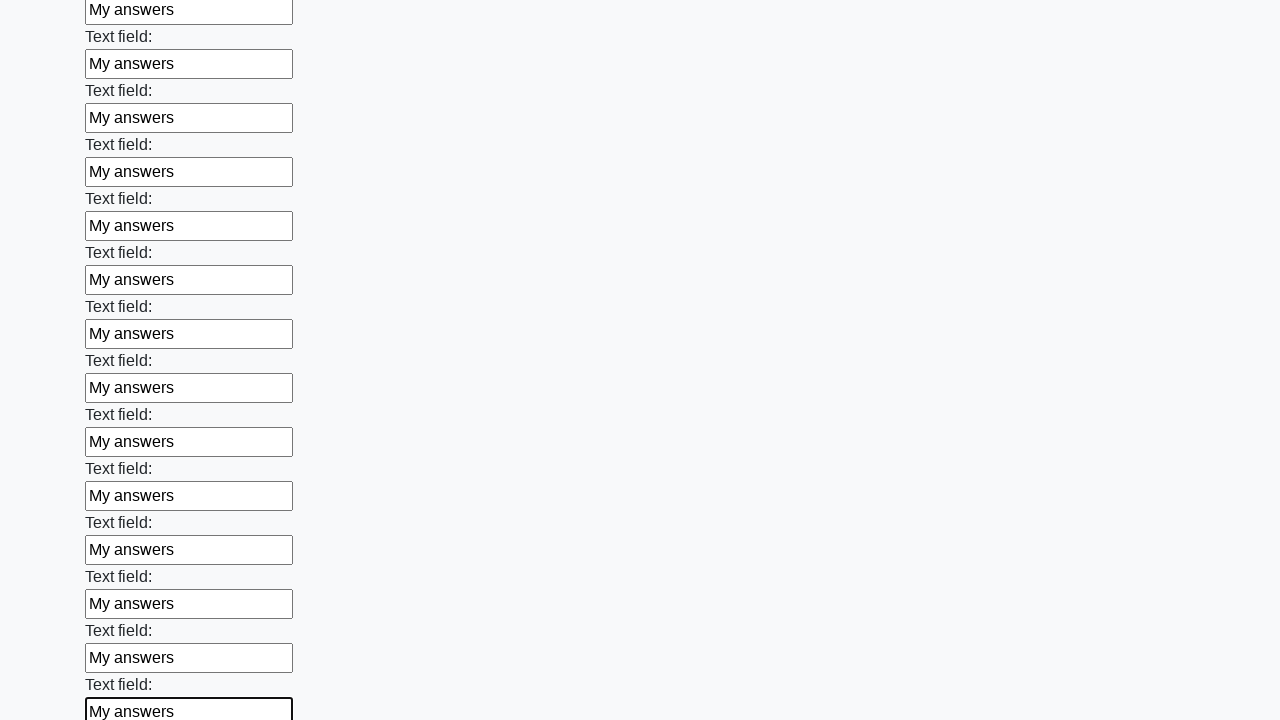

Filled input field with 'My answers' on input >> nth=55
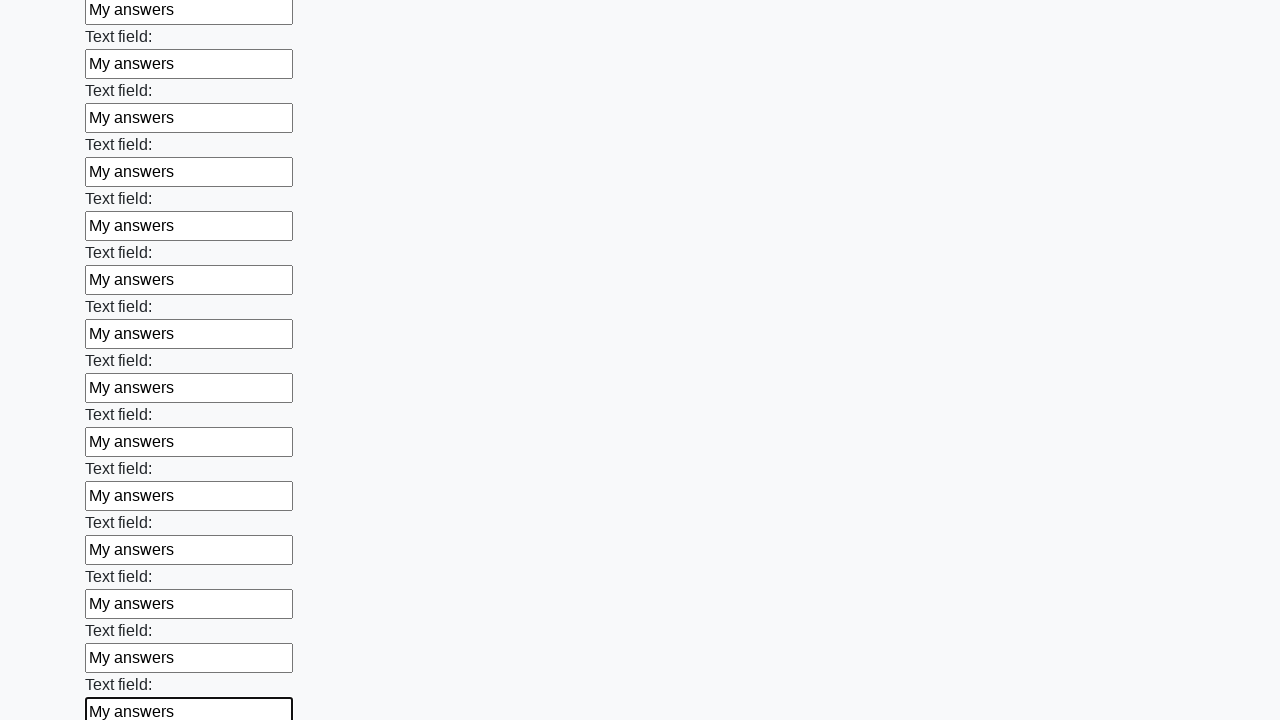

Filled input field with 'My answers' on input >> nth=56
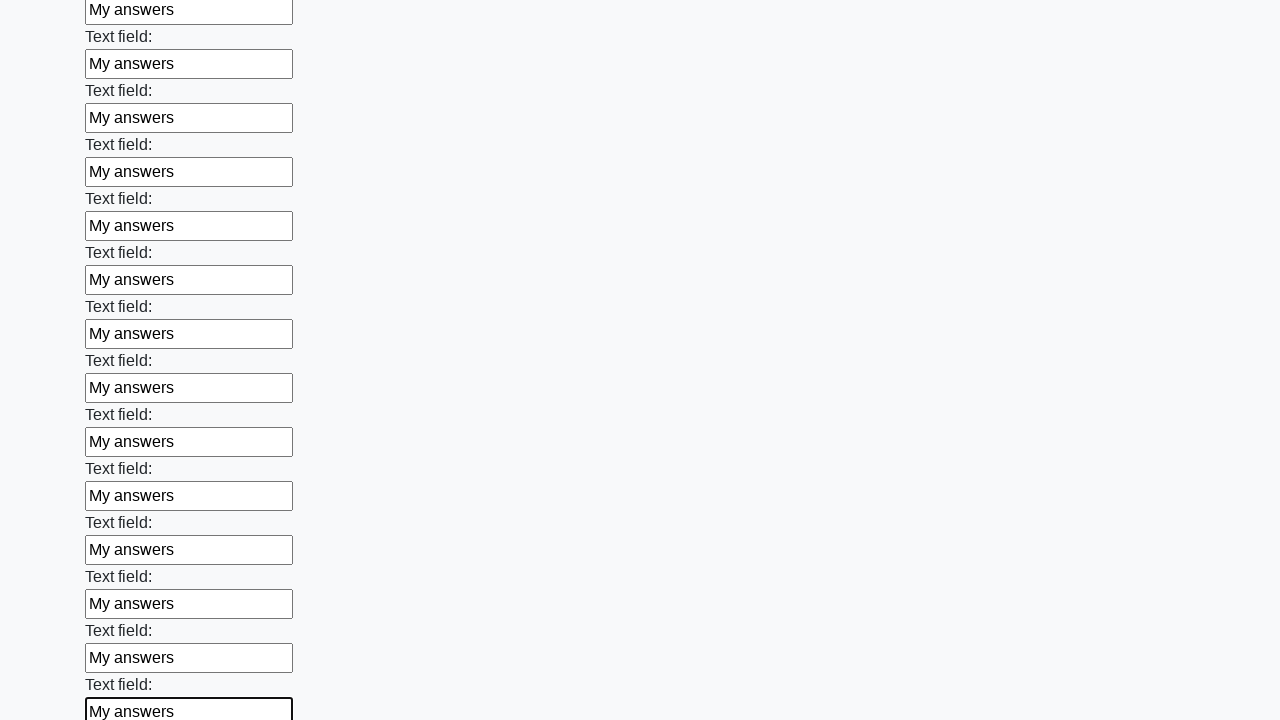

Filled input field with 'My answers' on input >> nth=57
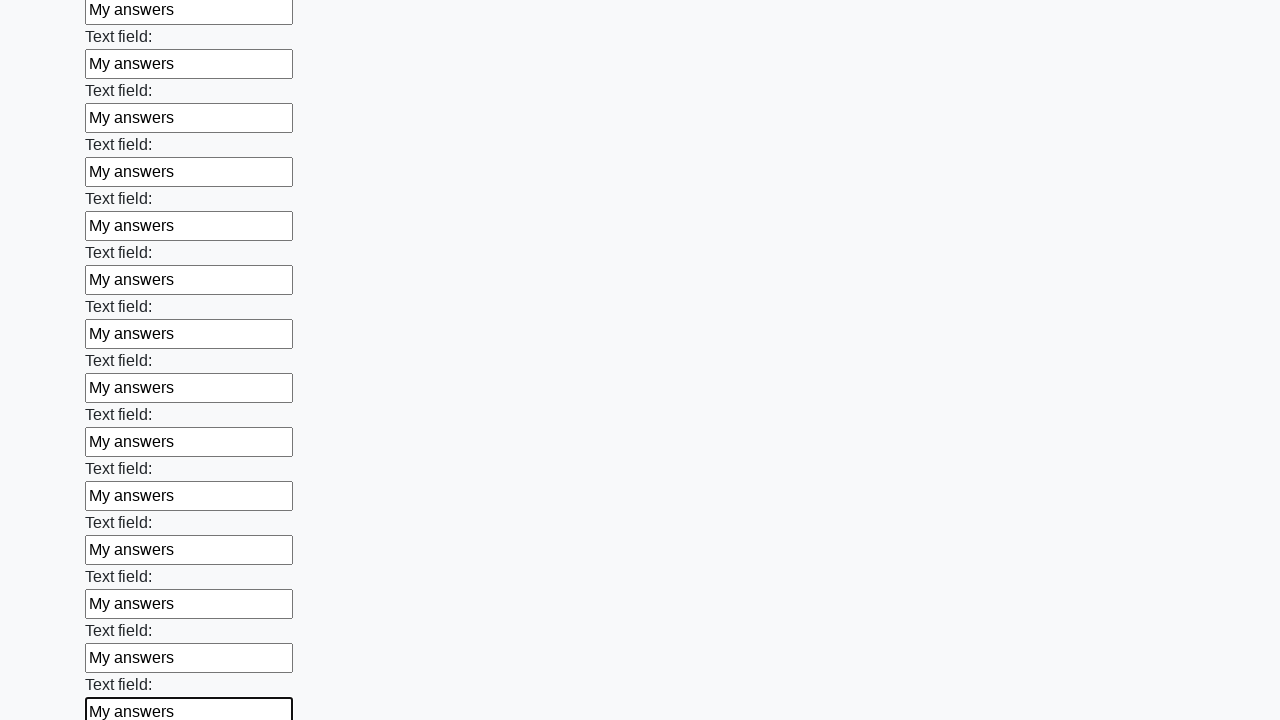

Filled input field with 'My answers' on input >> nth=58
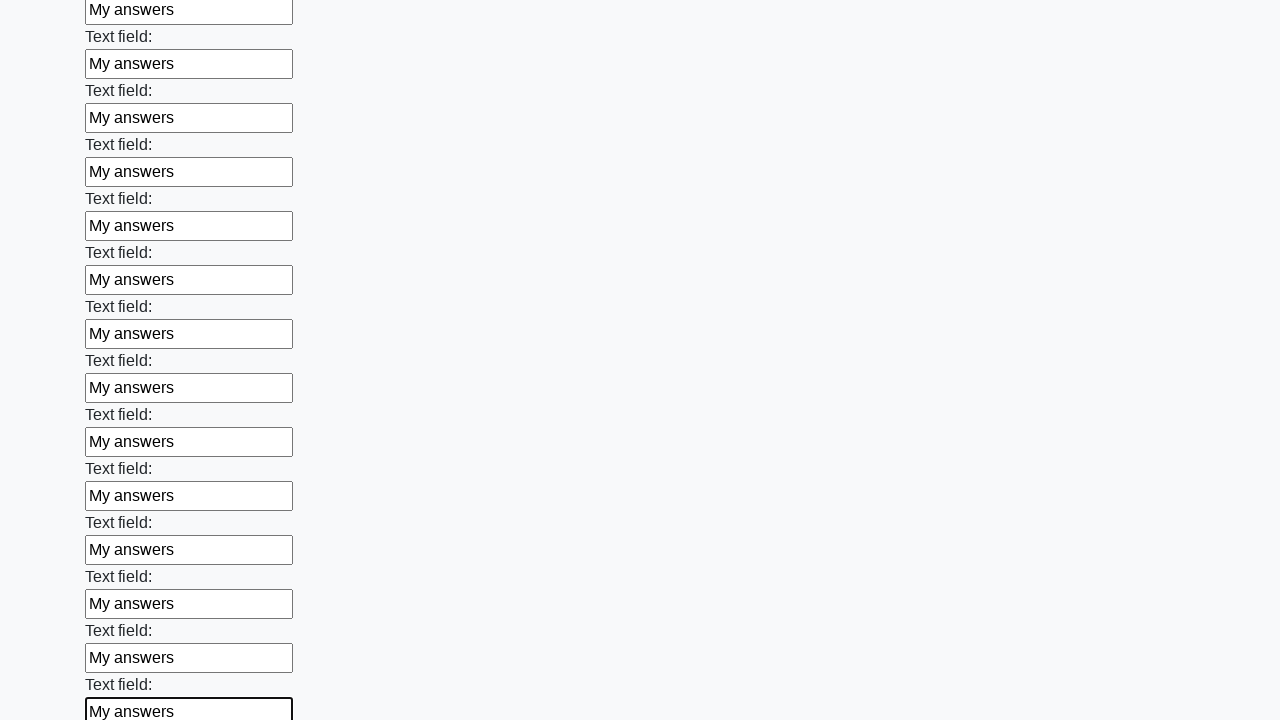

Filled input field with 'My answers' on input >> nth=59
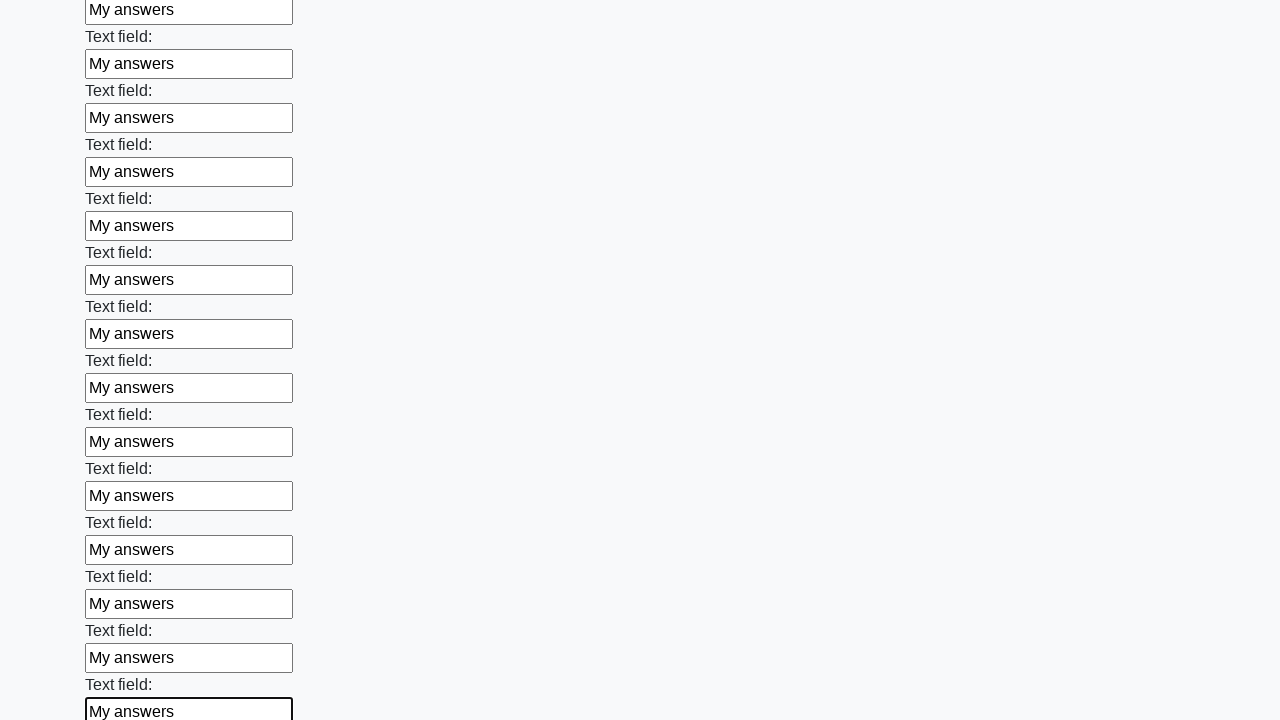

Filled input field with 'My answers' on input >> nth=60
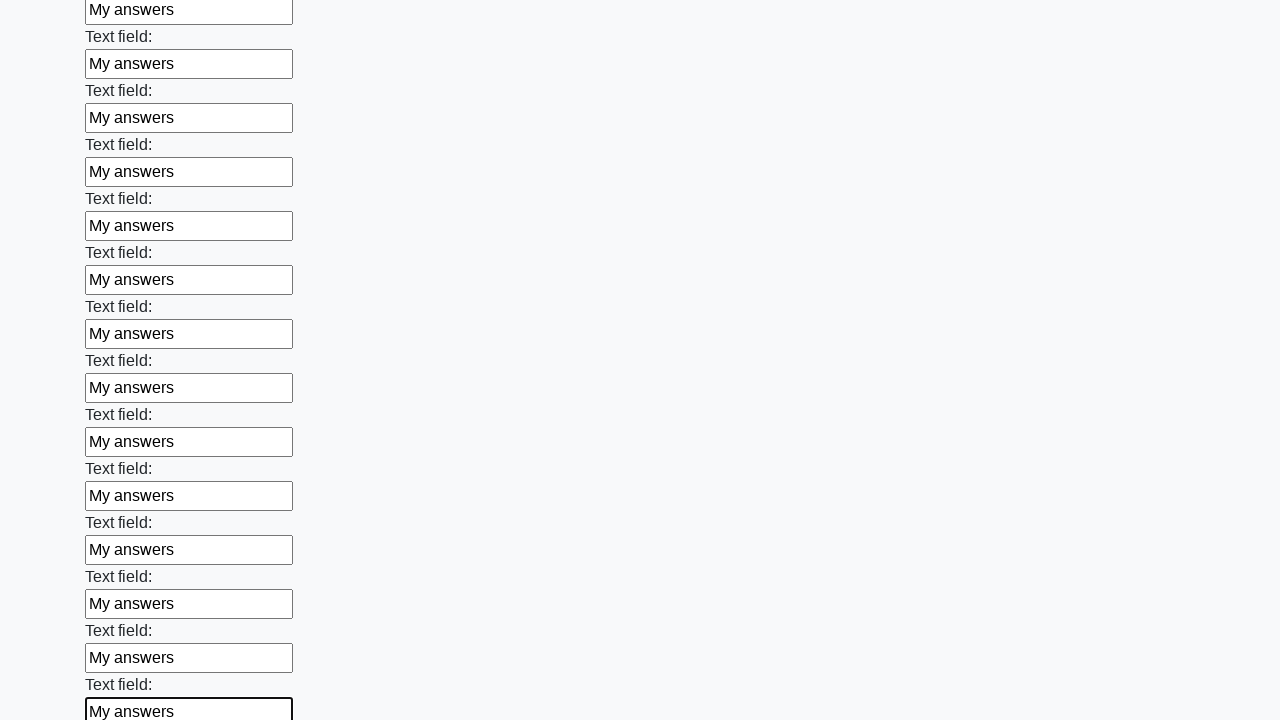

Filled input field with 'My answers' on input >> nth=61
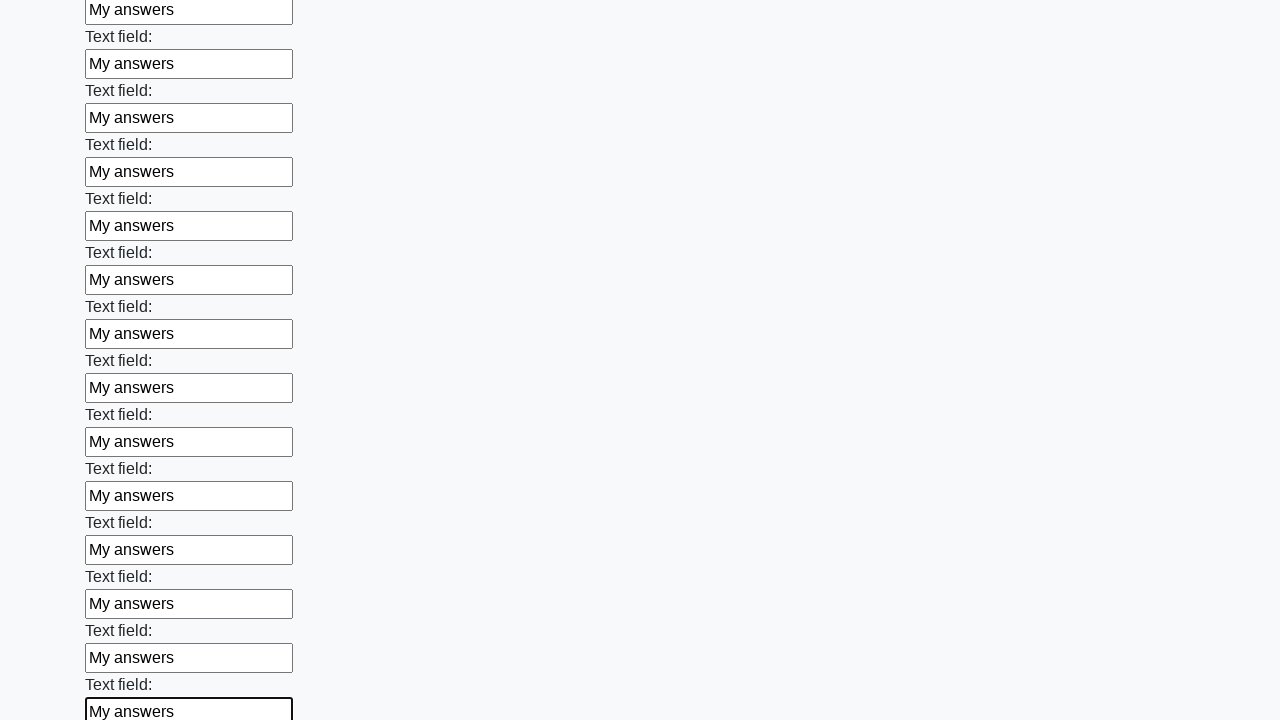

Filled input field with 'My answers' on input >> nth=62
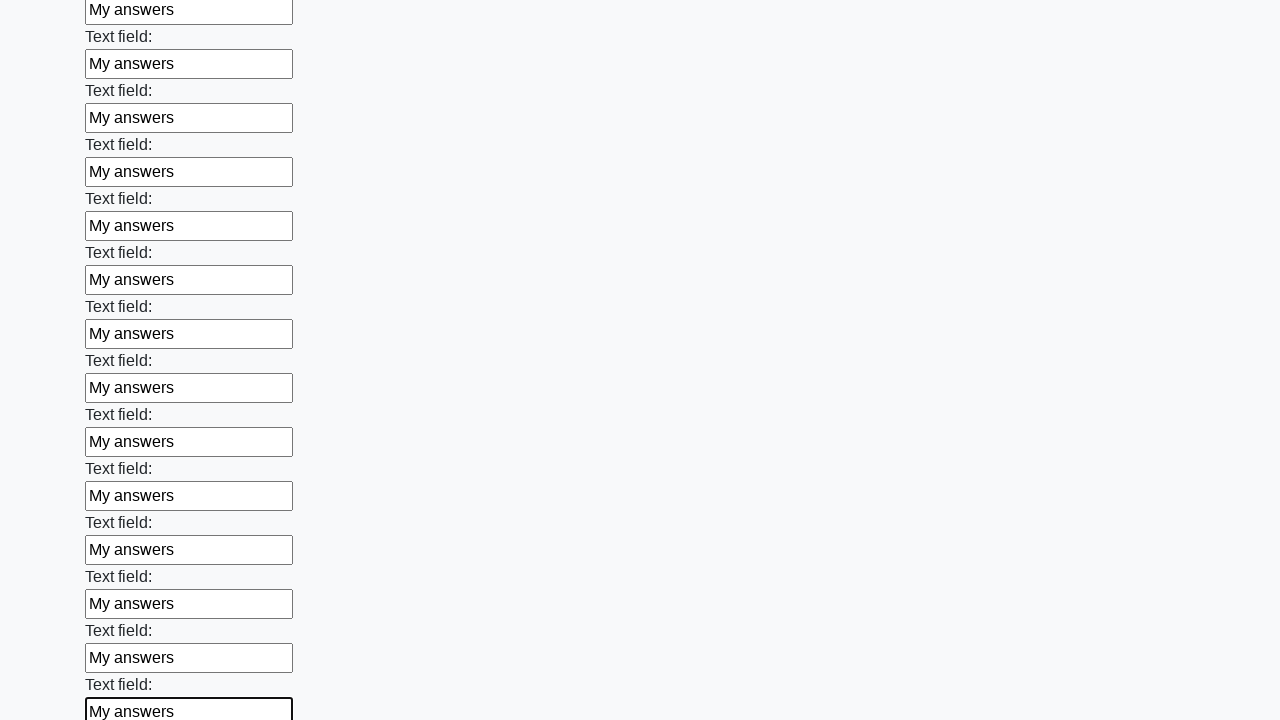

Filled input field with 'My answers' on input >> nth=63
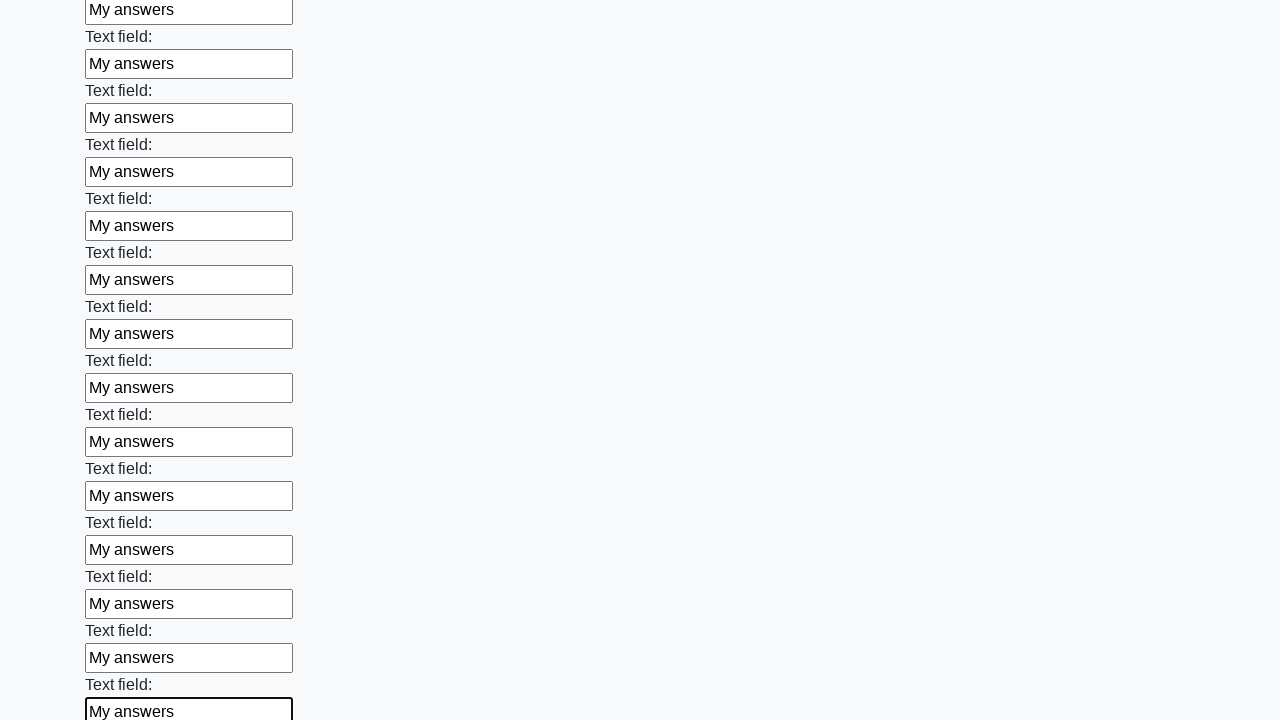

Filled input field with 'My answers' on input >> nth=64
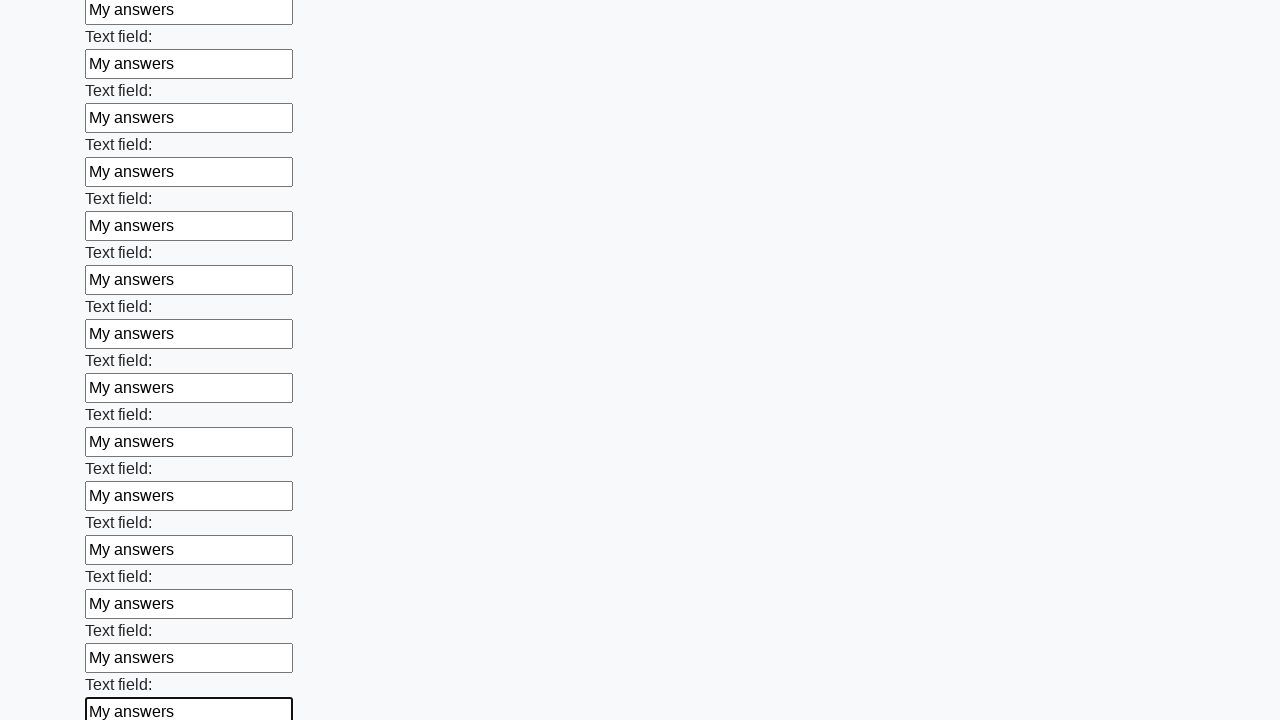

Filled input field with 'My answers' on input >> nth=65
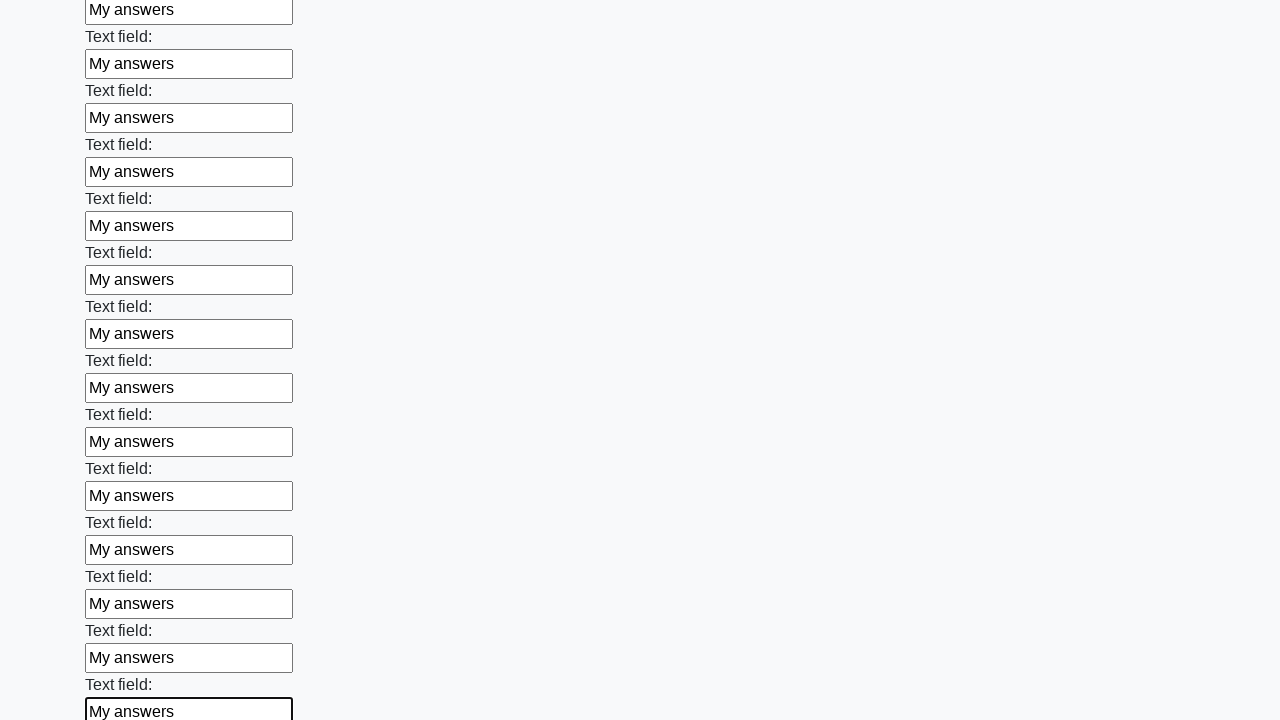

Filled input field with 'My answers' on input >> nth=66
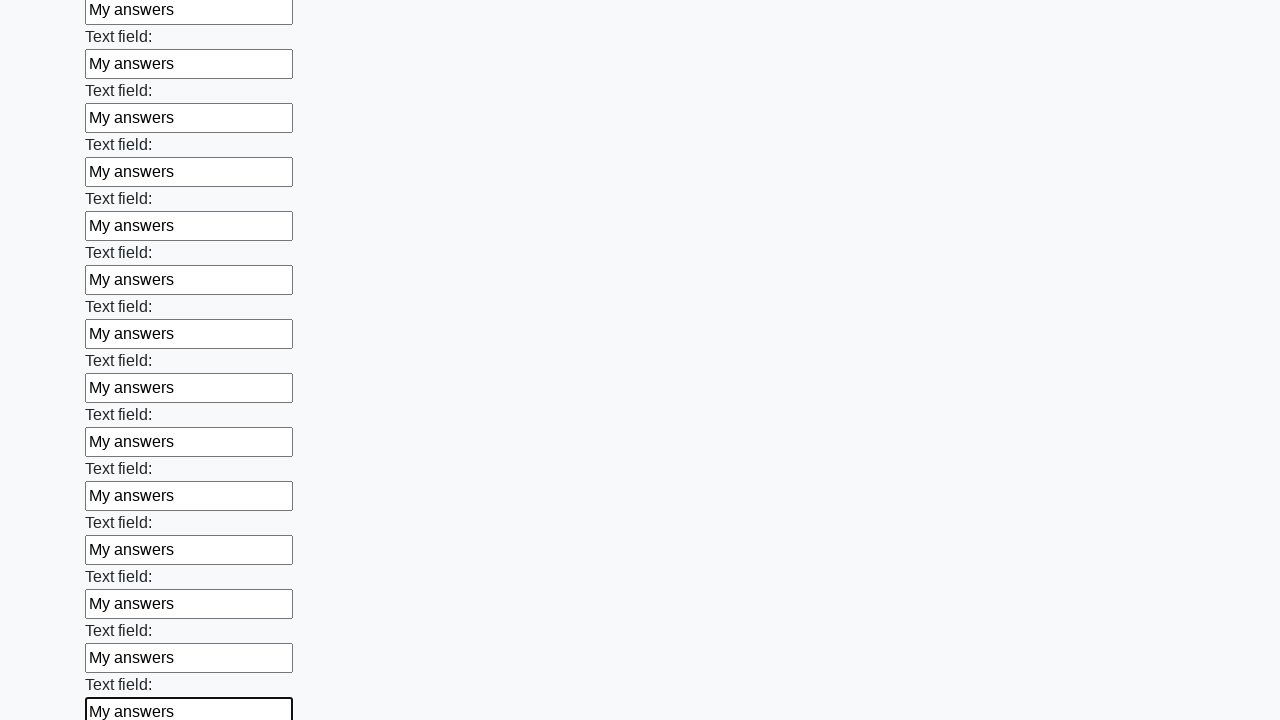

Filled input field with 'My answers' on input >> nth=67
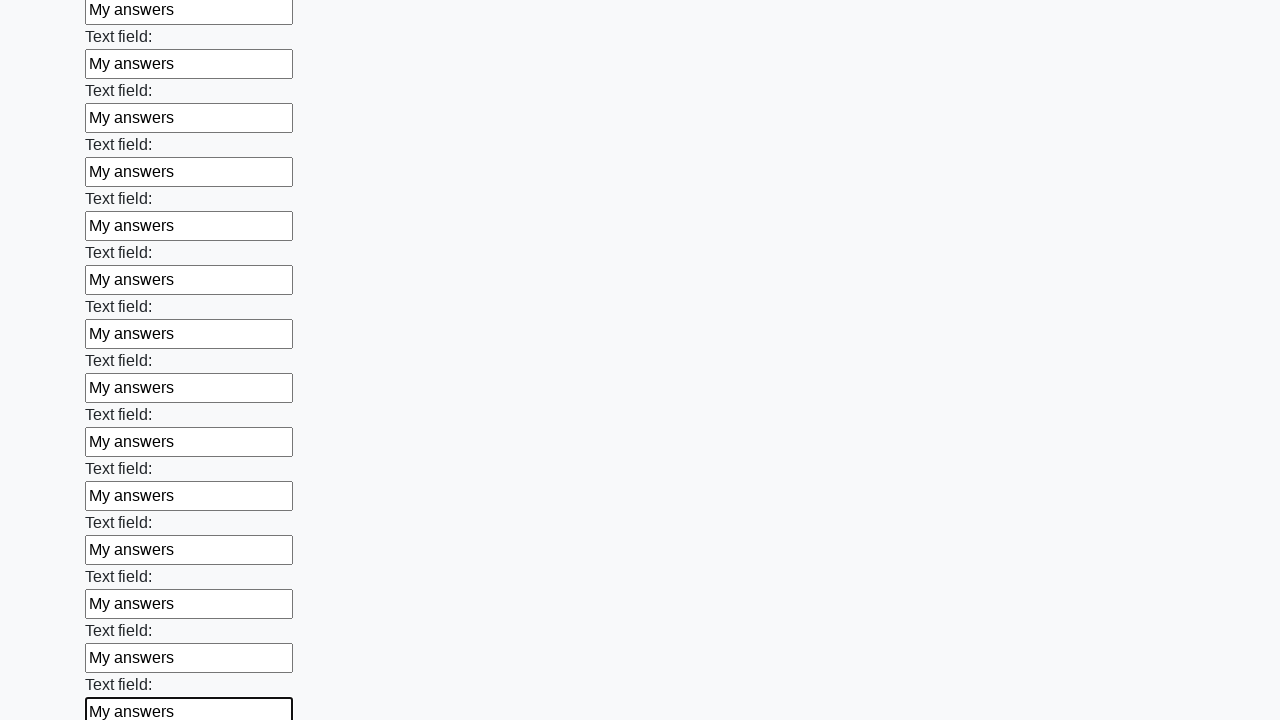

Filled input field with 'My answers' on input >> nth=68
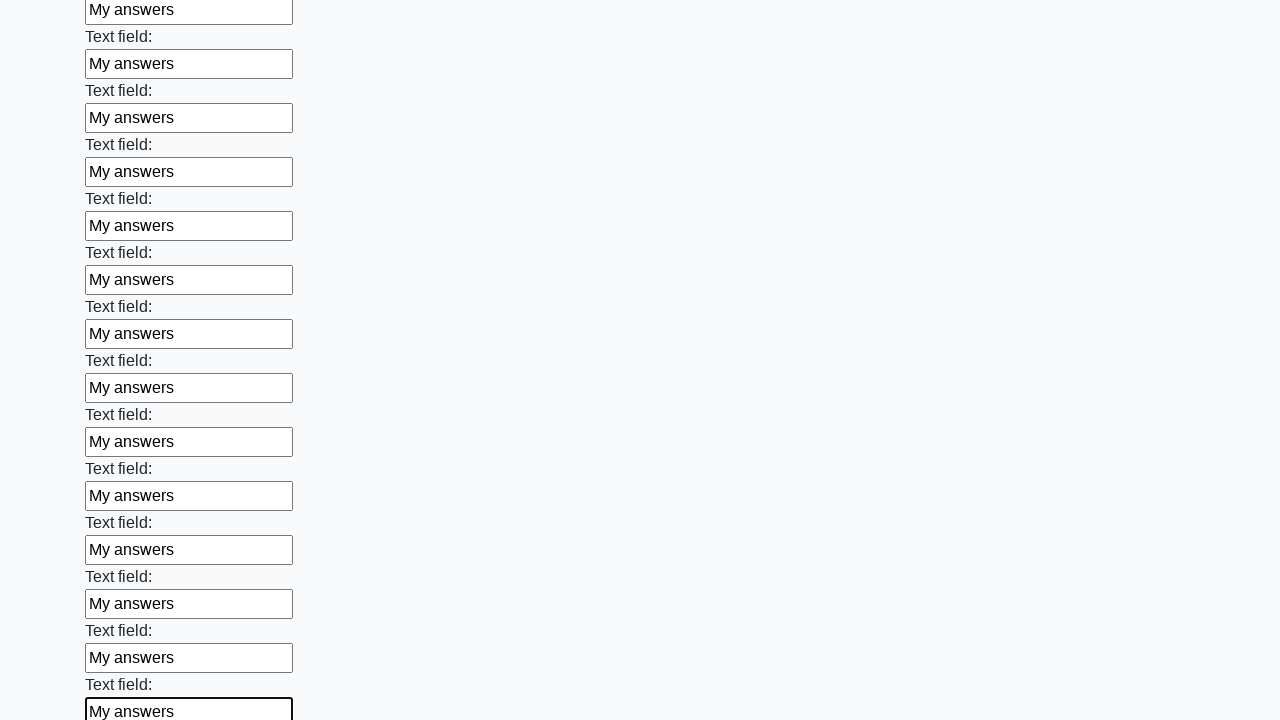

Filled input field with 'My answers' on input >> nth=69
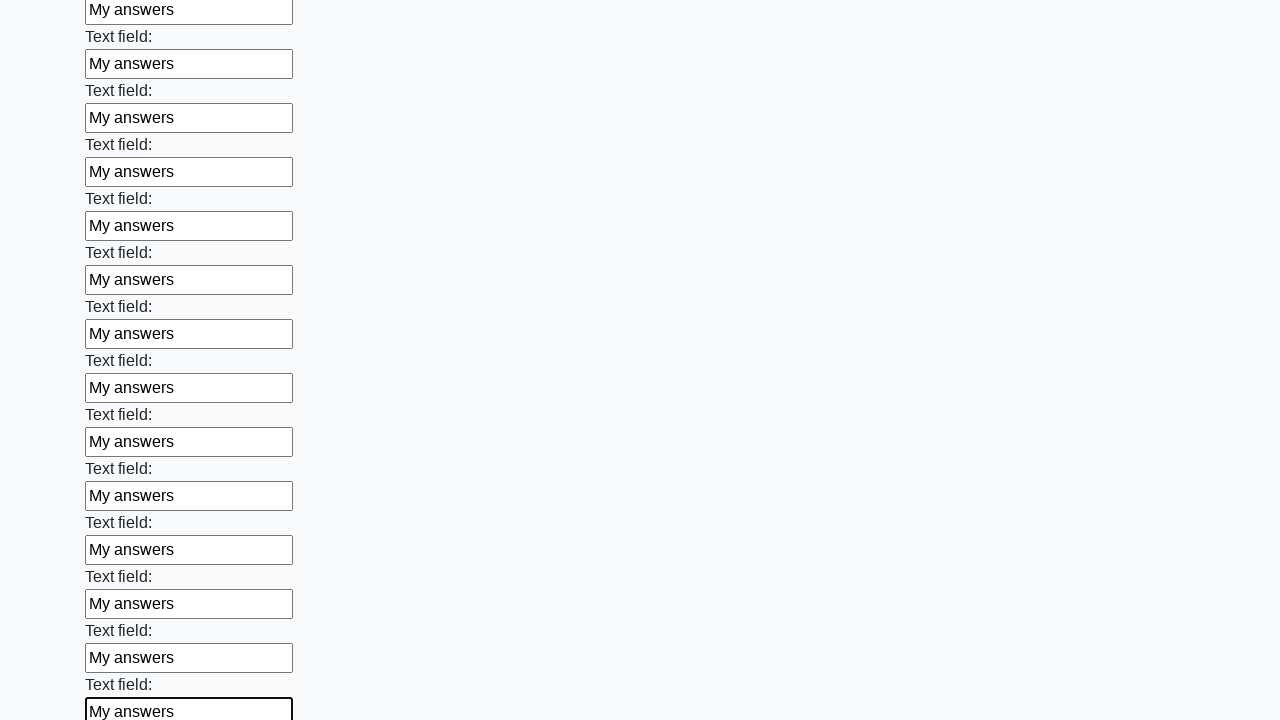

Filled input field with 'My answers' on input >> nth=70
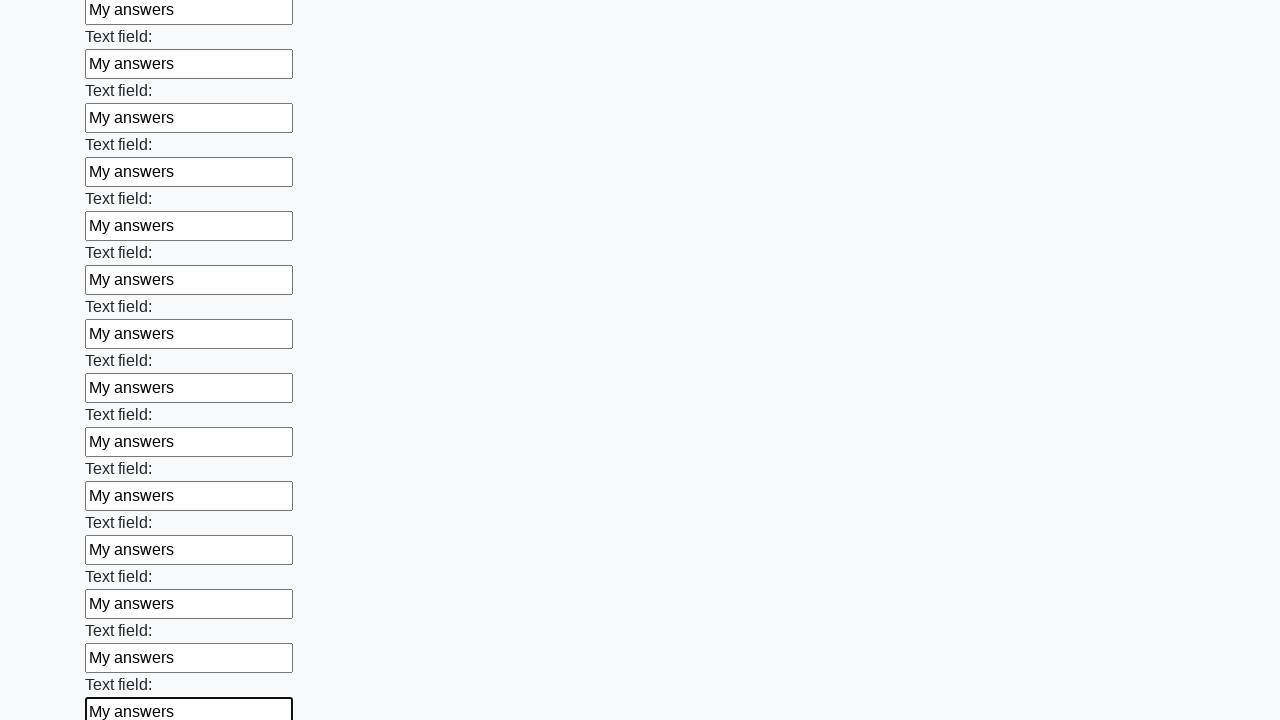

Filled input field with 'My answers' on input >> nth=71
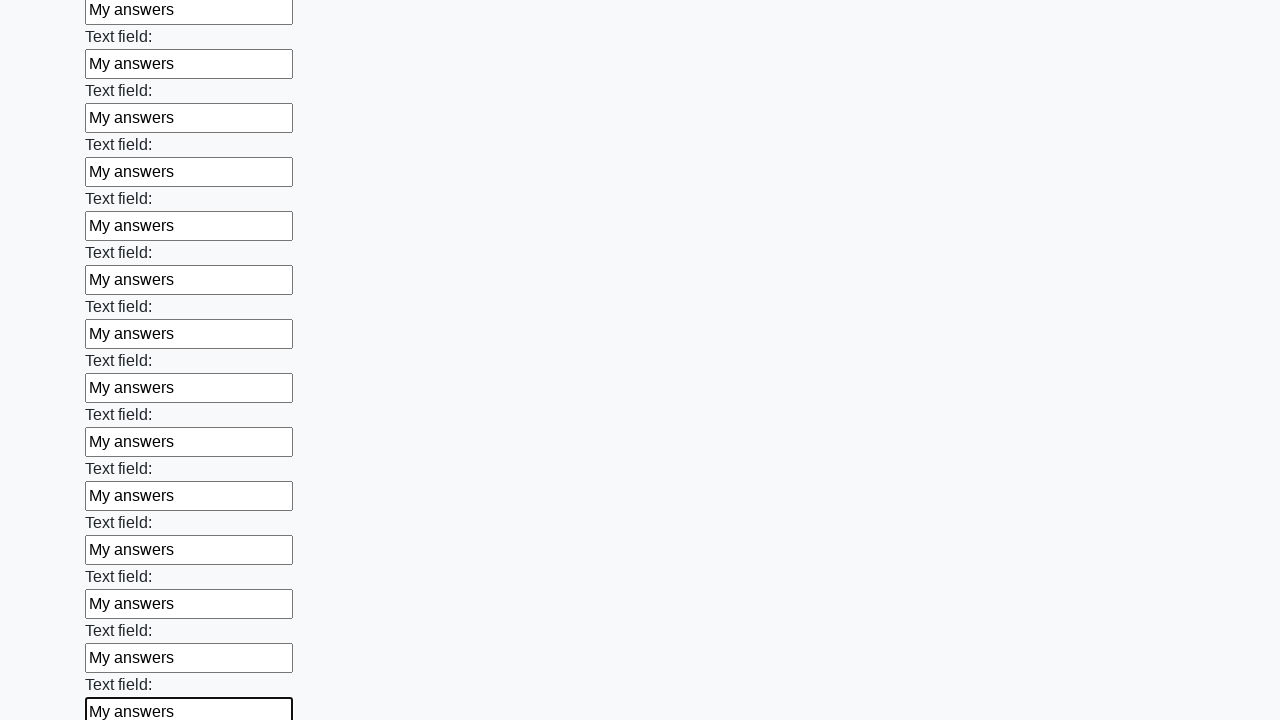

Filled input field with 'My answers' on input >> nth=72
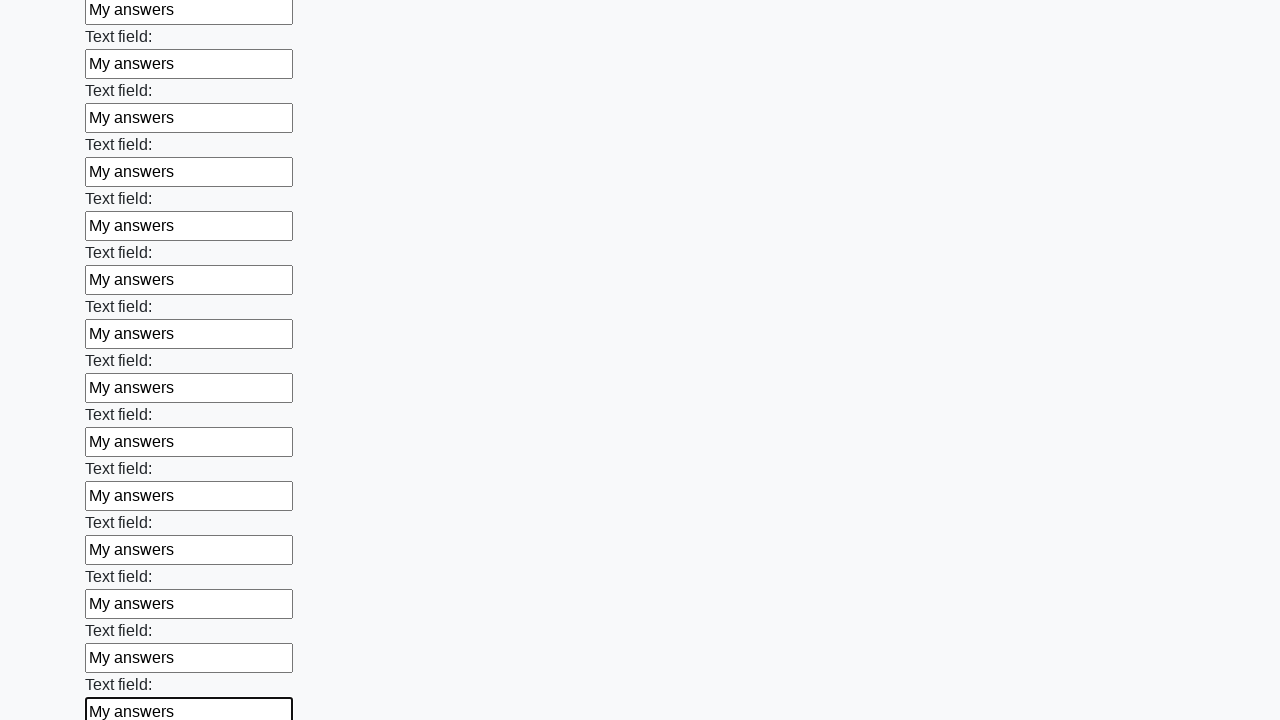

Filled input field with 'My answers' on input >> nth=73
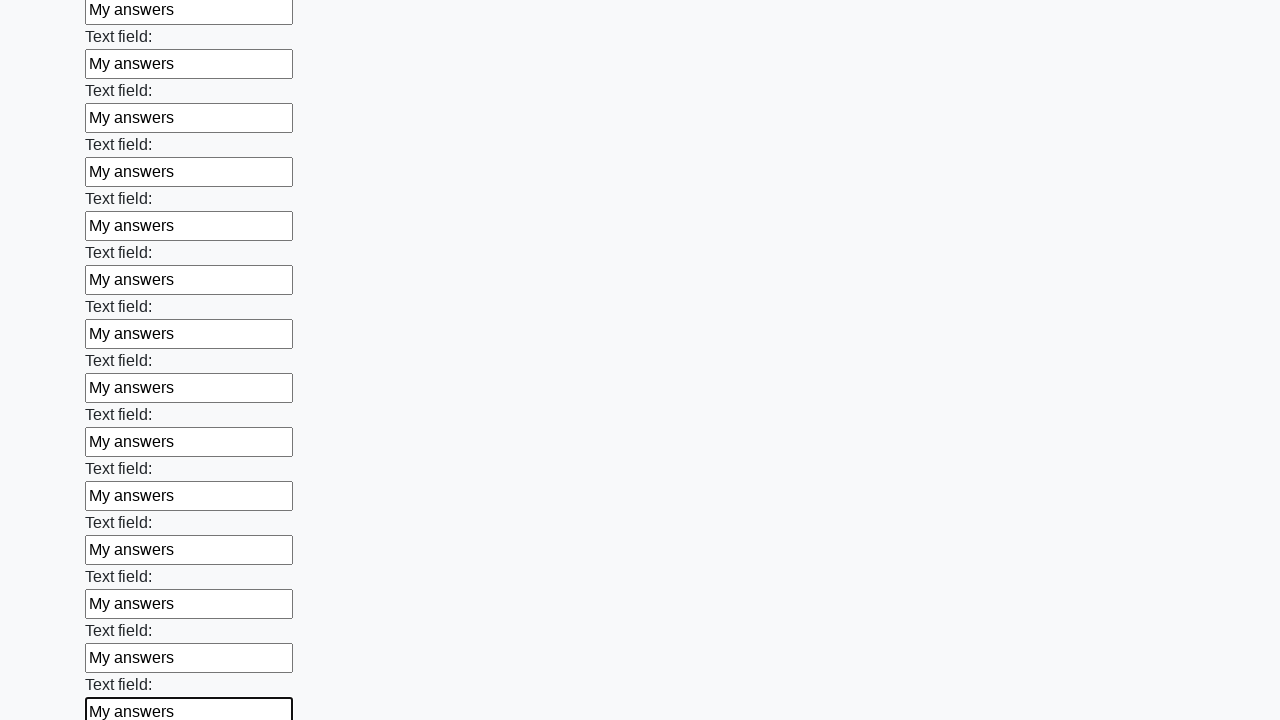

Filled input field with 'My answers' on input >> nth=74
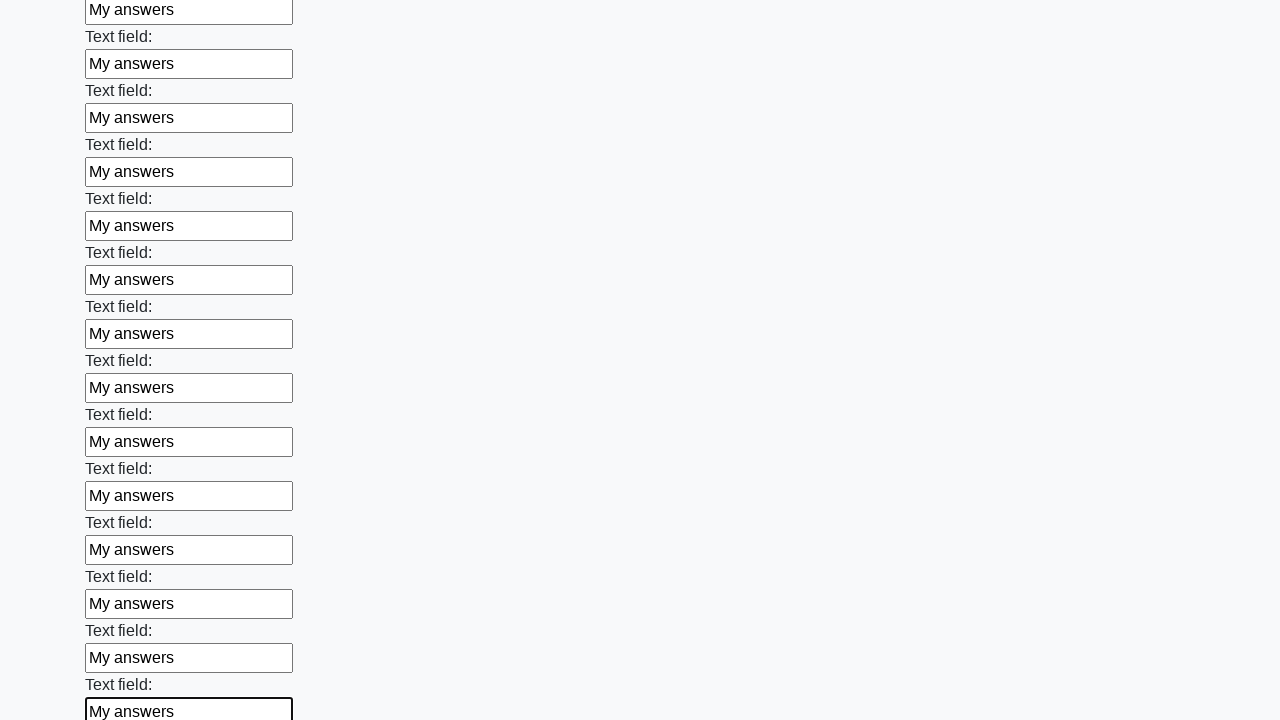

Filled input field with 'My answers' on input >> nth=75
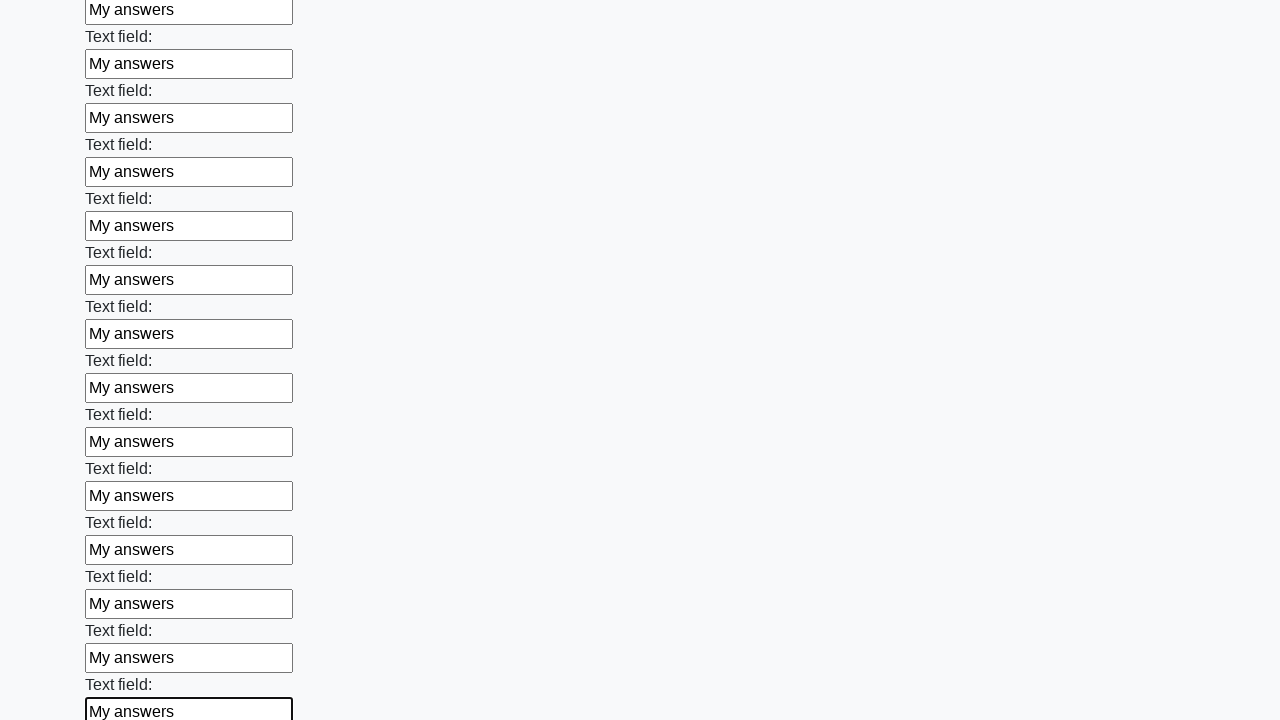

Filled input field with 'My answers' on input >> nth=76
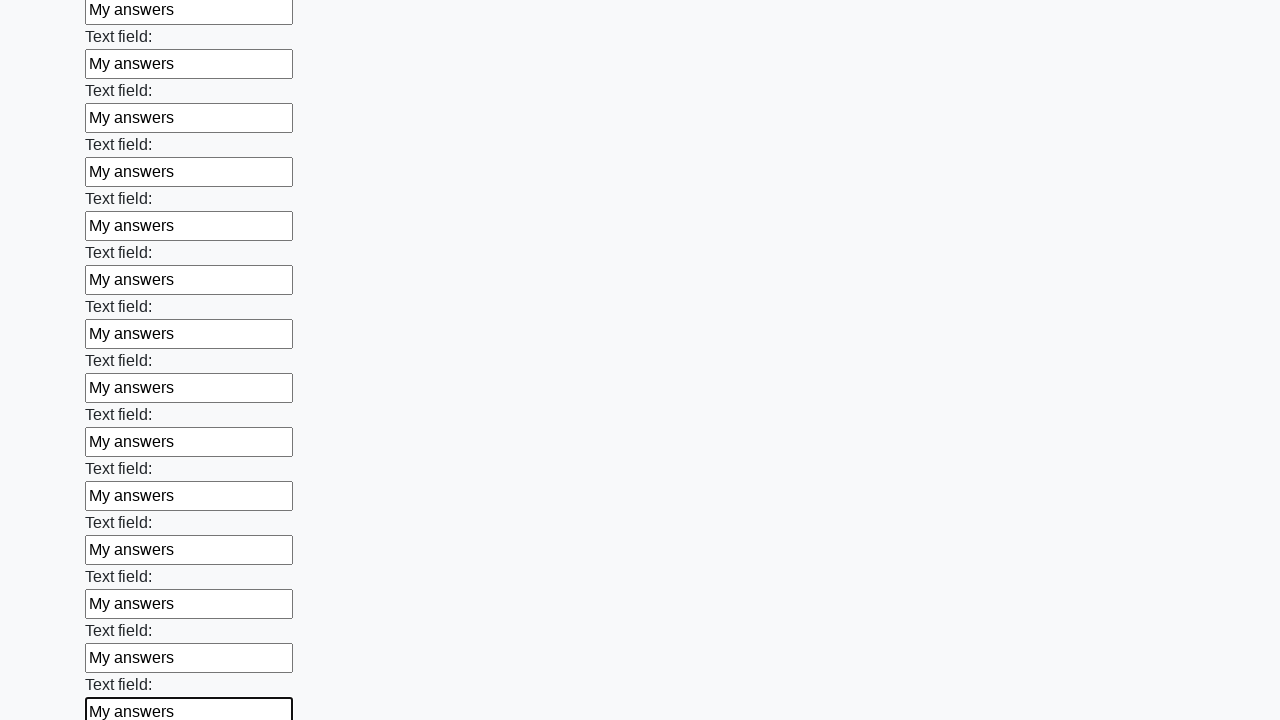

Filled input field with 'My answers' on input >> nth=77
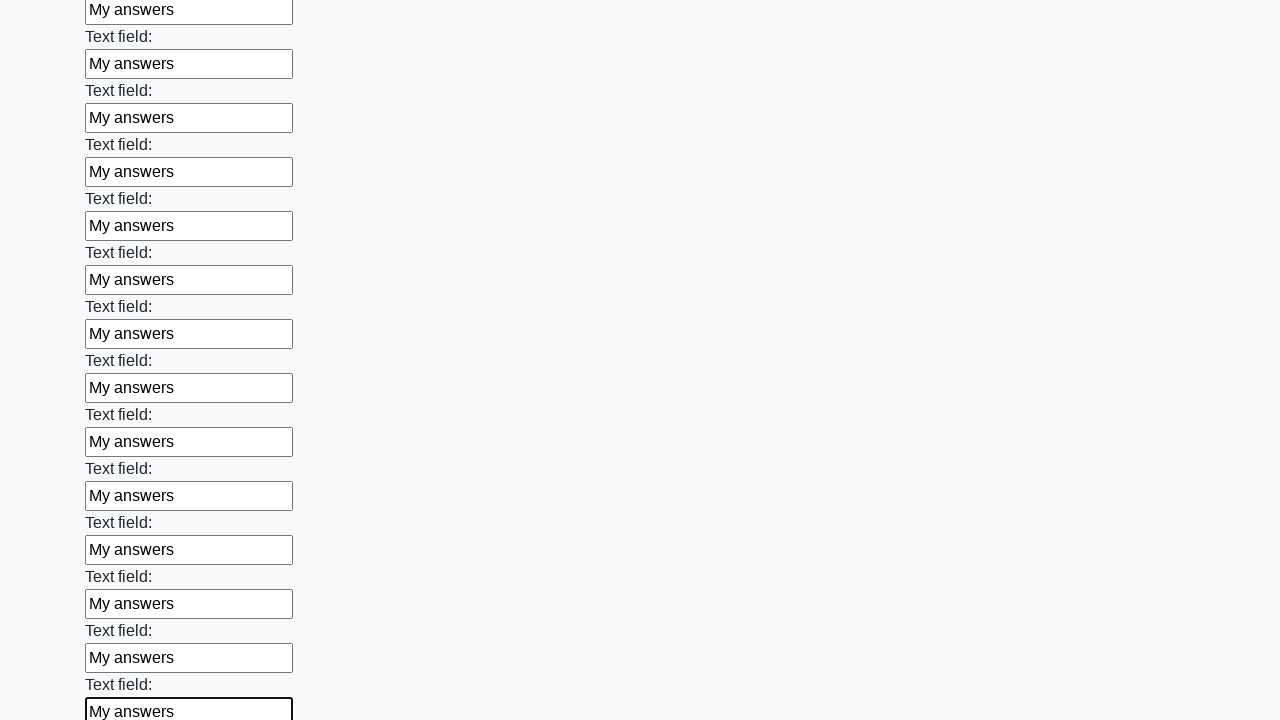

Filled input field with 'My answers' on input >> nth=78
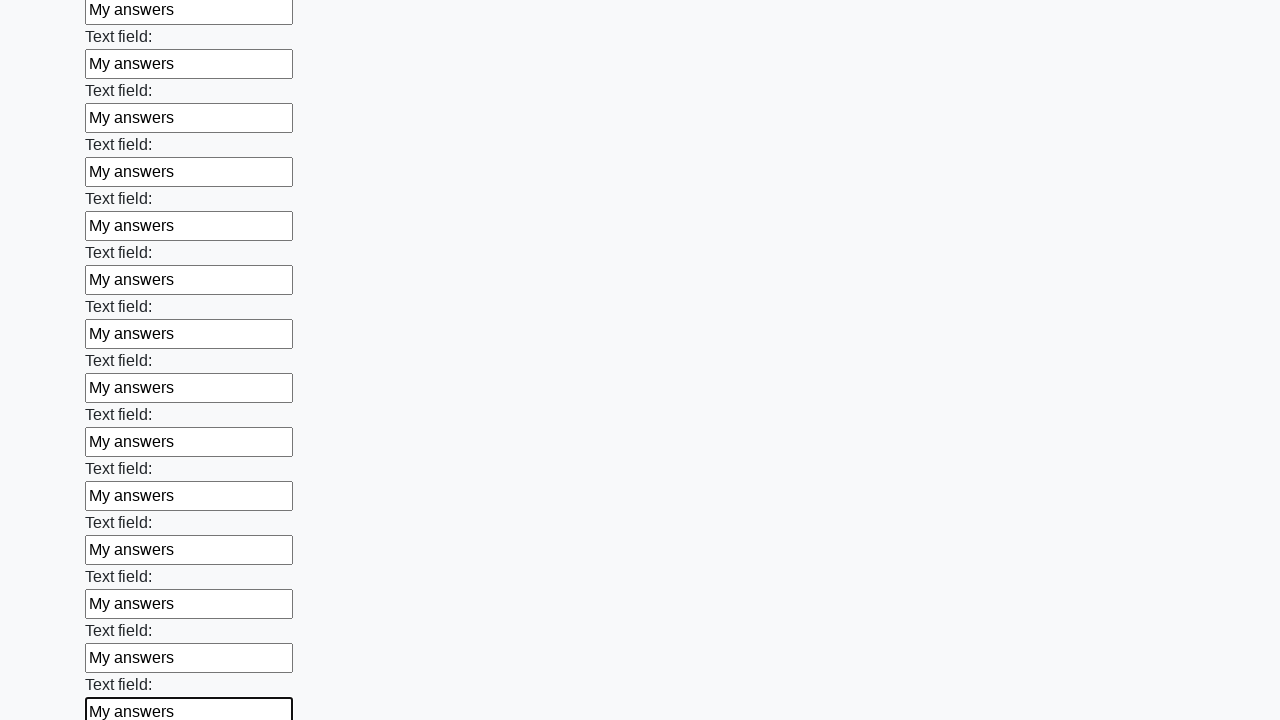

Filled input field with 'My answers' on input >> nth=79
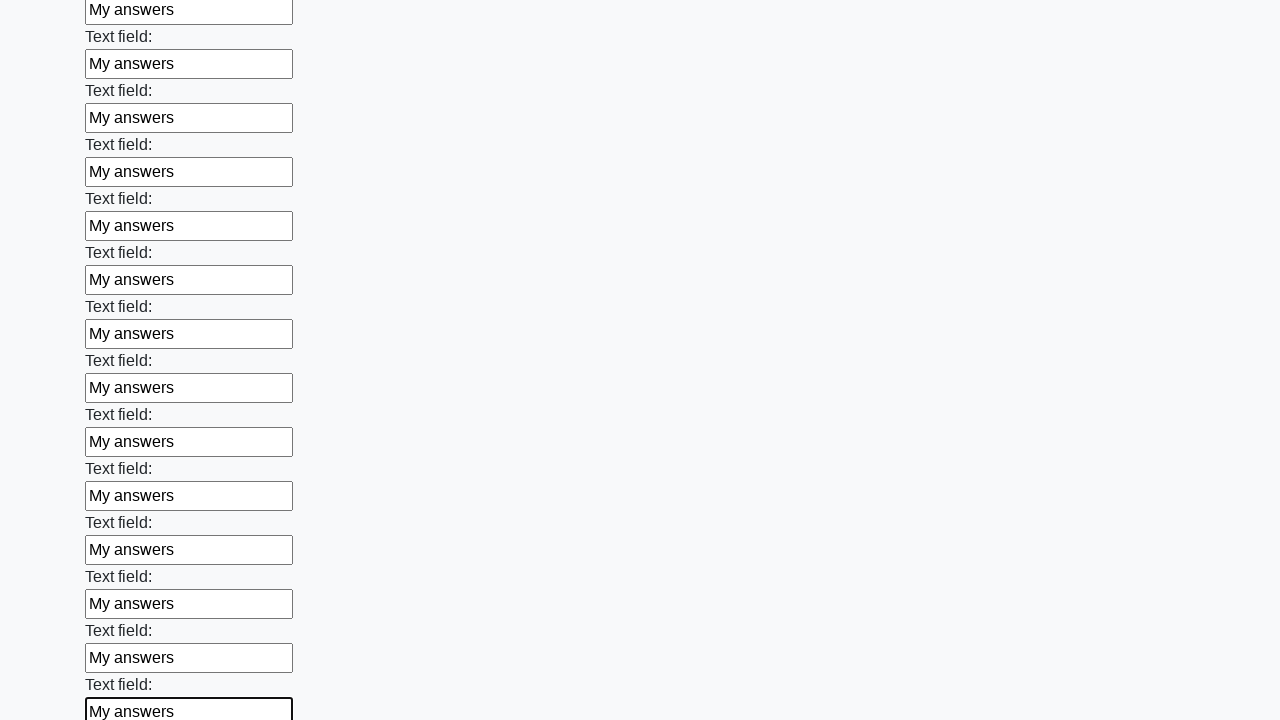

Filled input field with 'My answers' on input >> nth=80
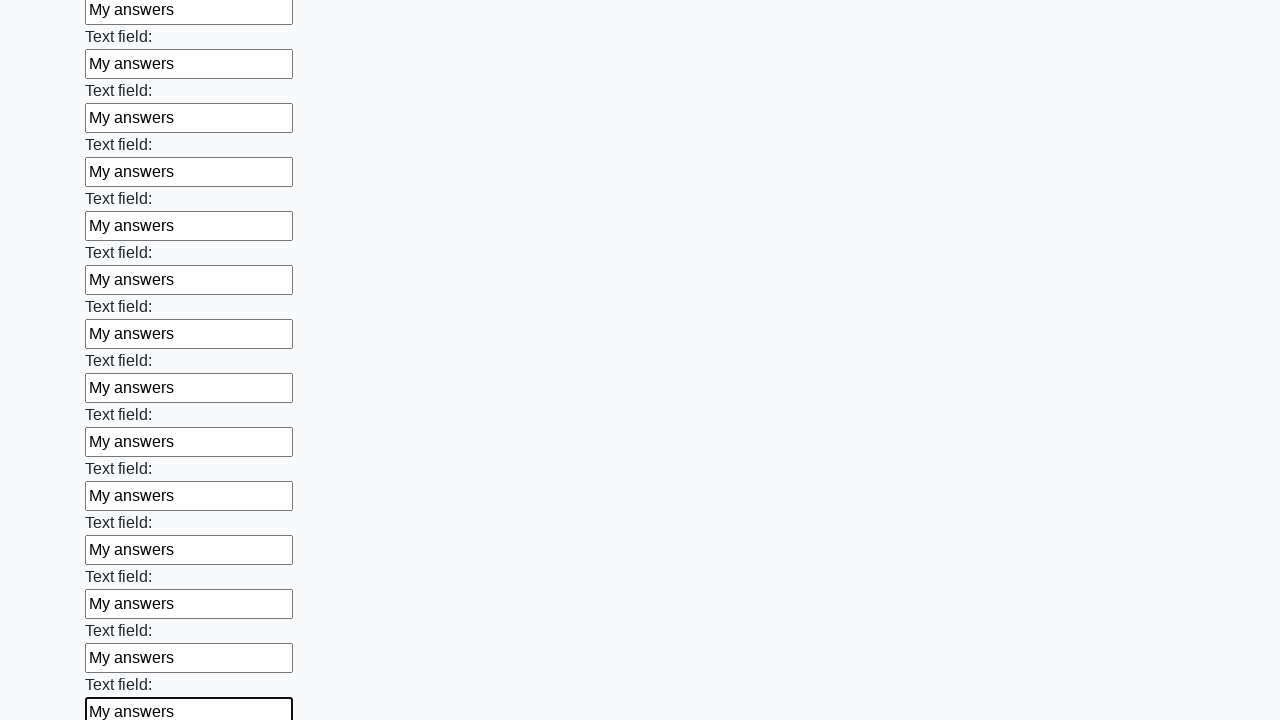

Filled input field with 'My answers' on input >> nth=81
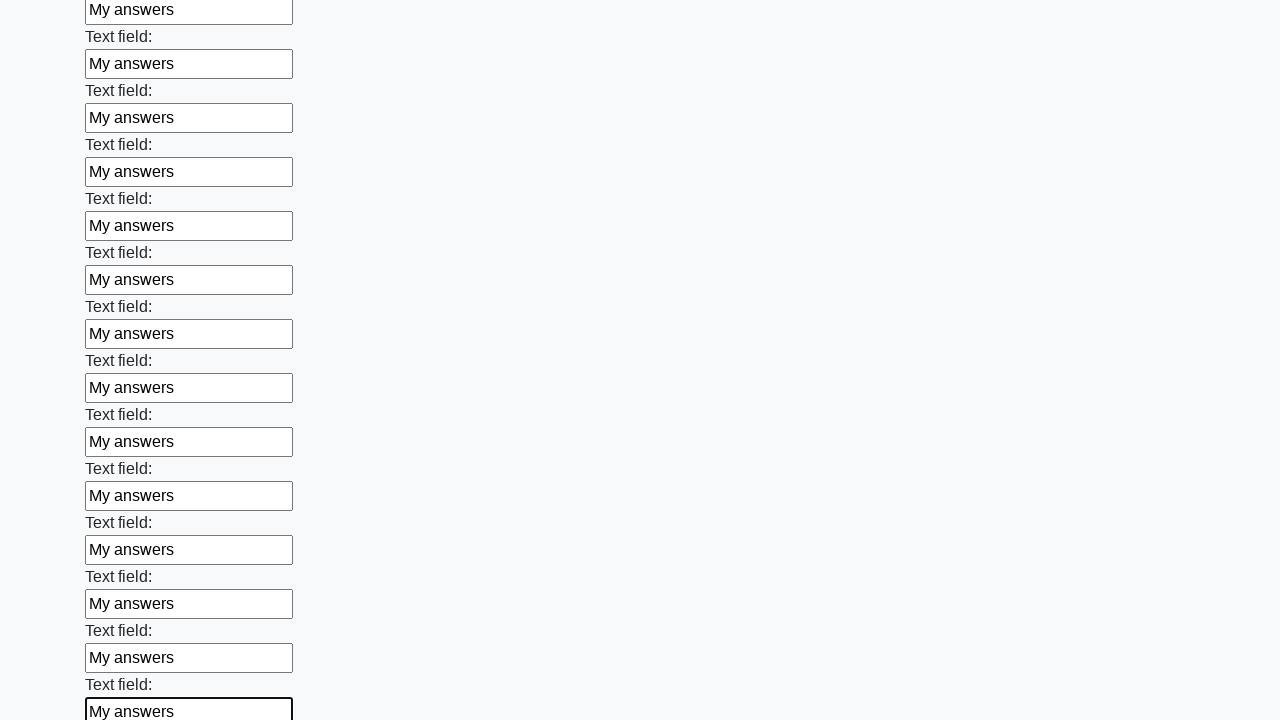

Filled input field with 'My answers' on input >> nth=82
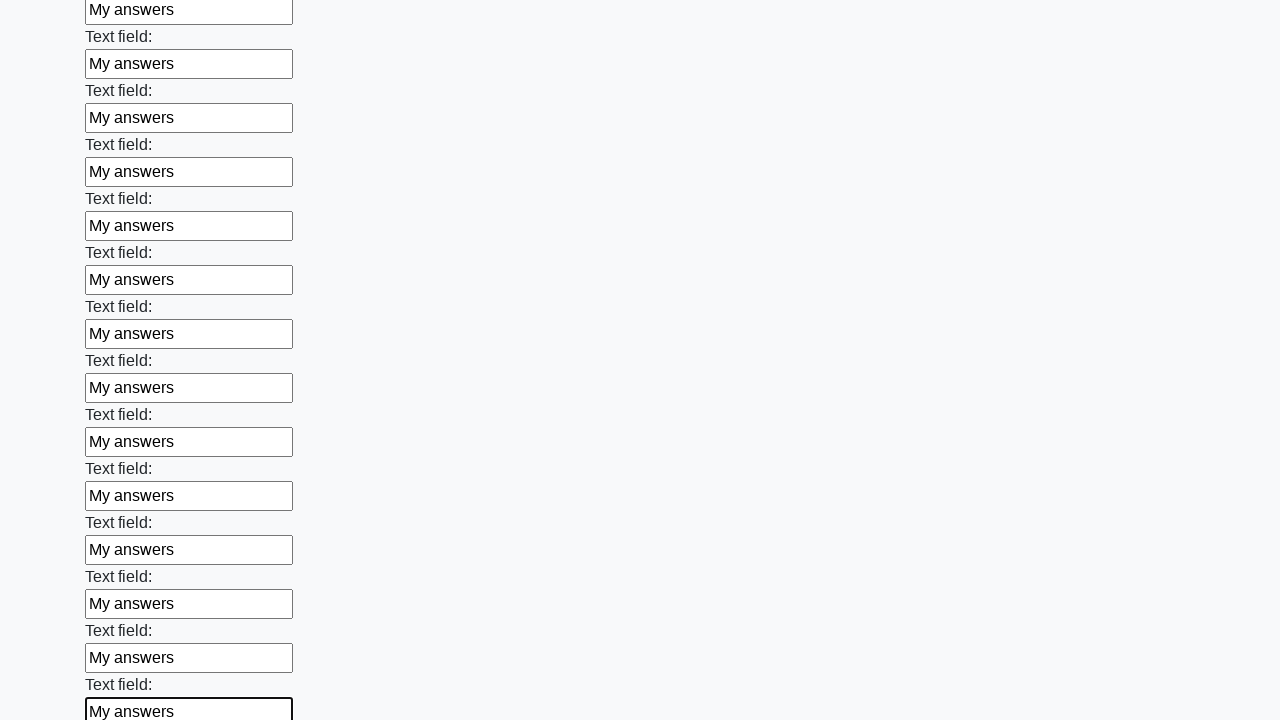

Filled input field with 'My answers' on input >> nth=83
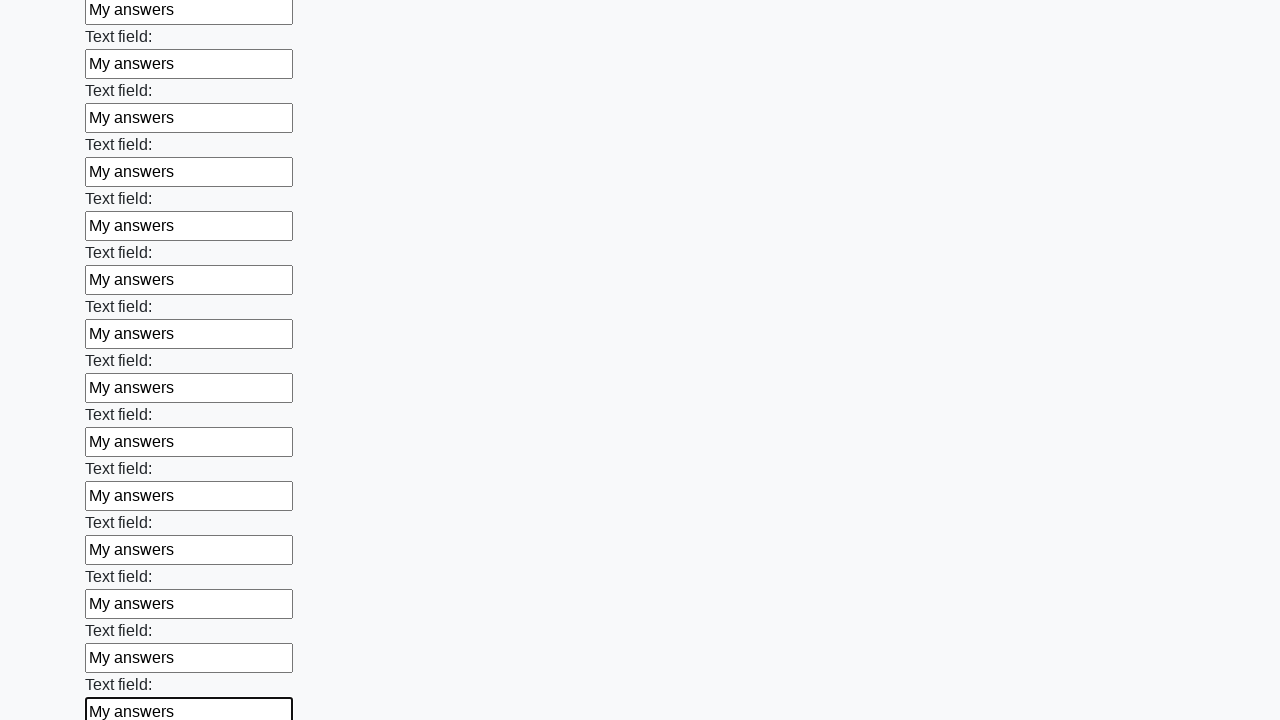

Filled input field with 'My answers' on input >> nth=84
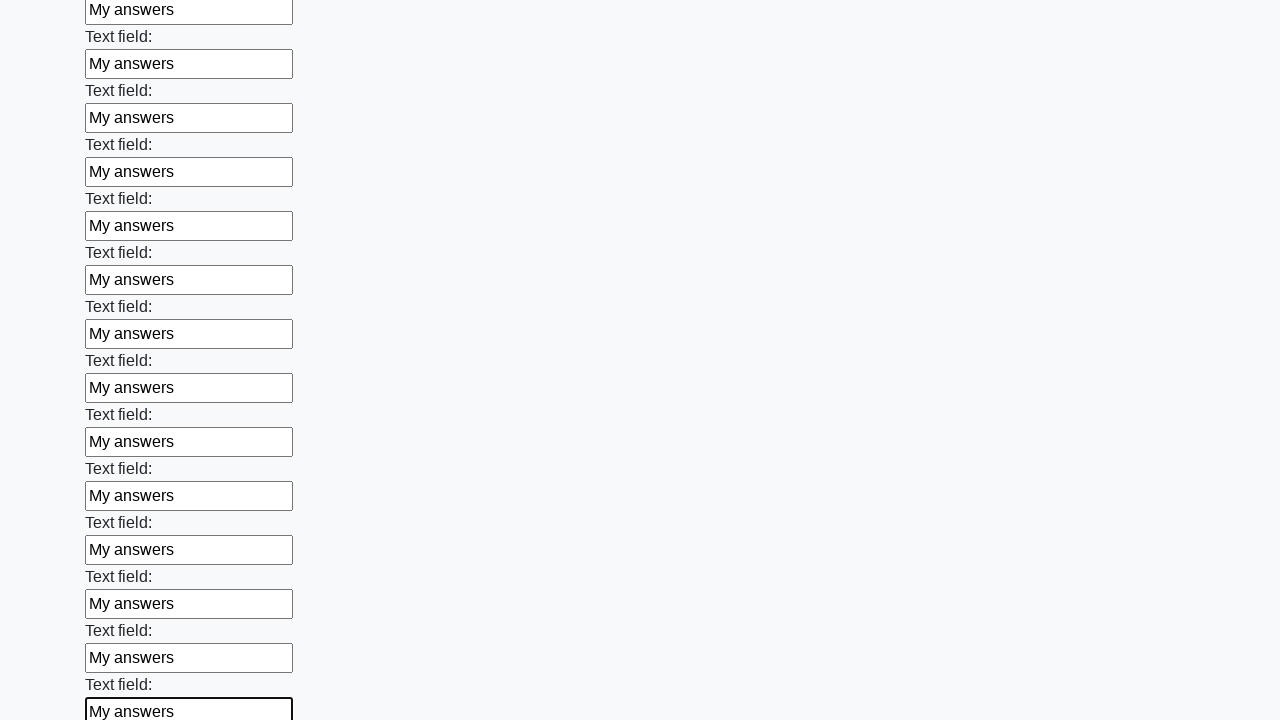

Filled input field with 'My answers' on input >> nth=85
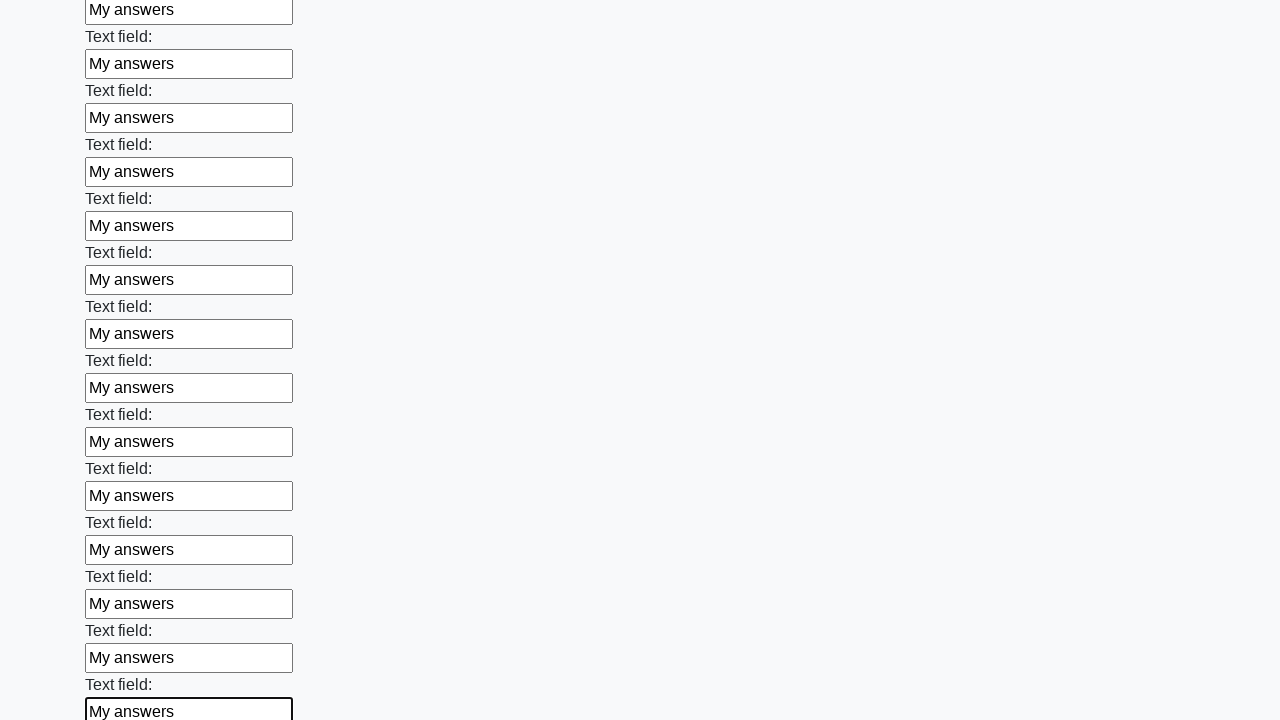

Filled input field with 'My answers' on input >> nth=86
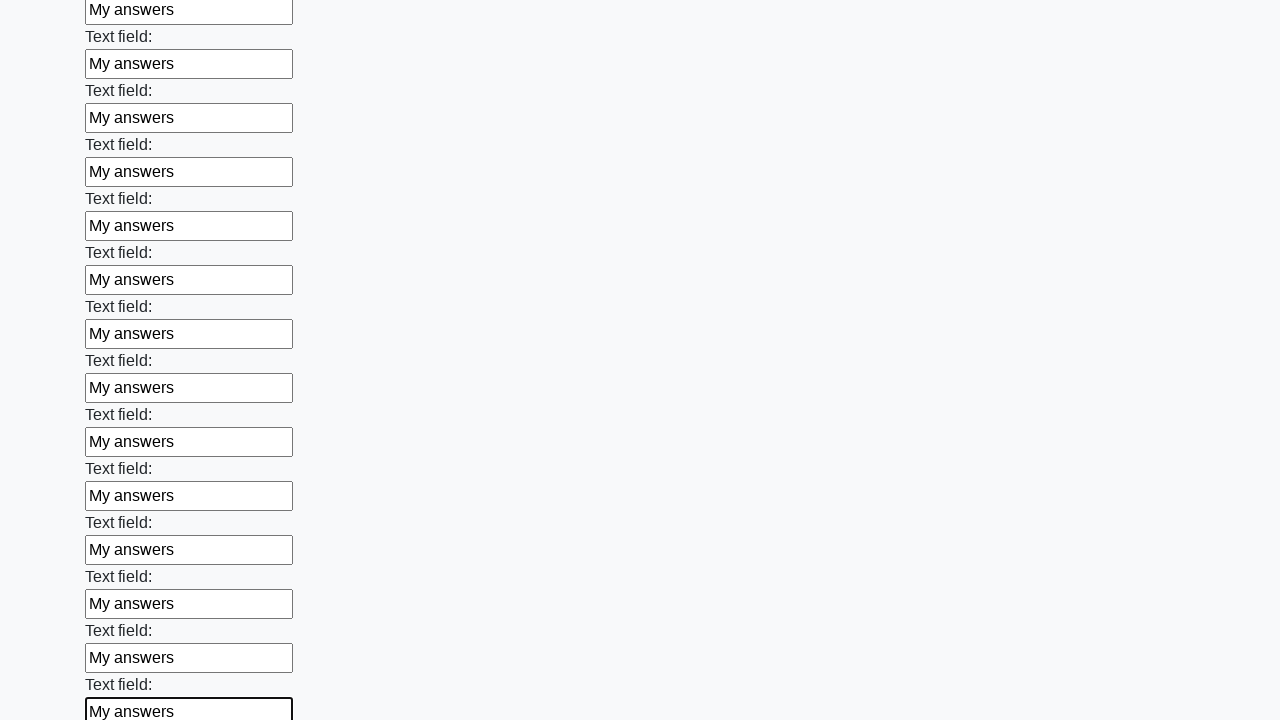

Filled input field with 'My answers' on input >> nth=87
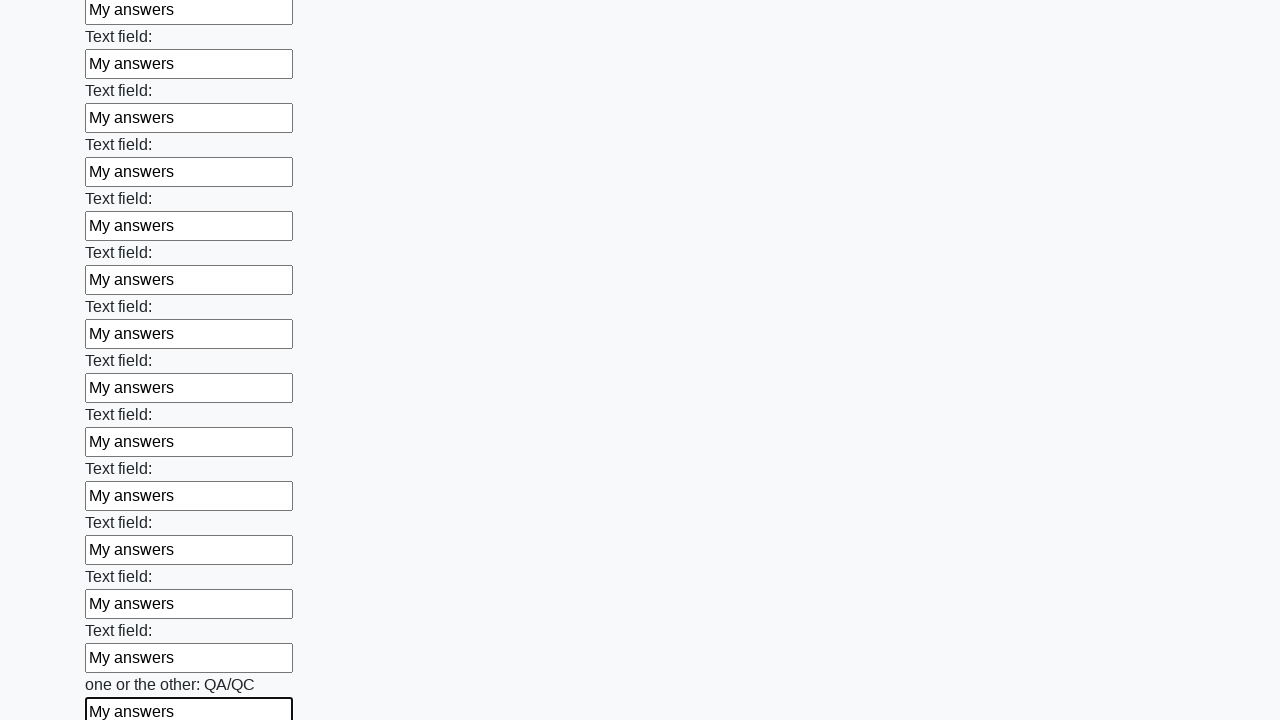

Filled input field with 'My answers' on input >> nth=88
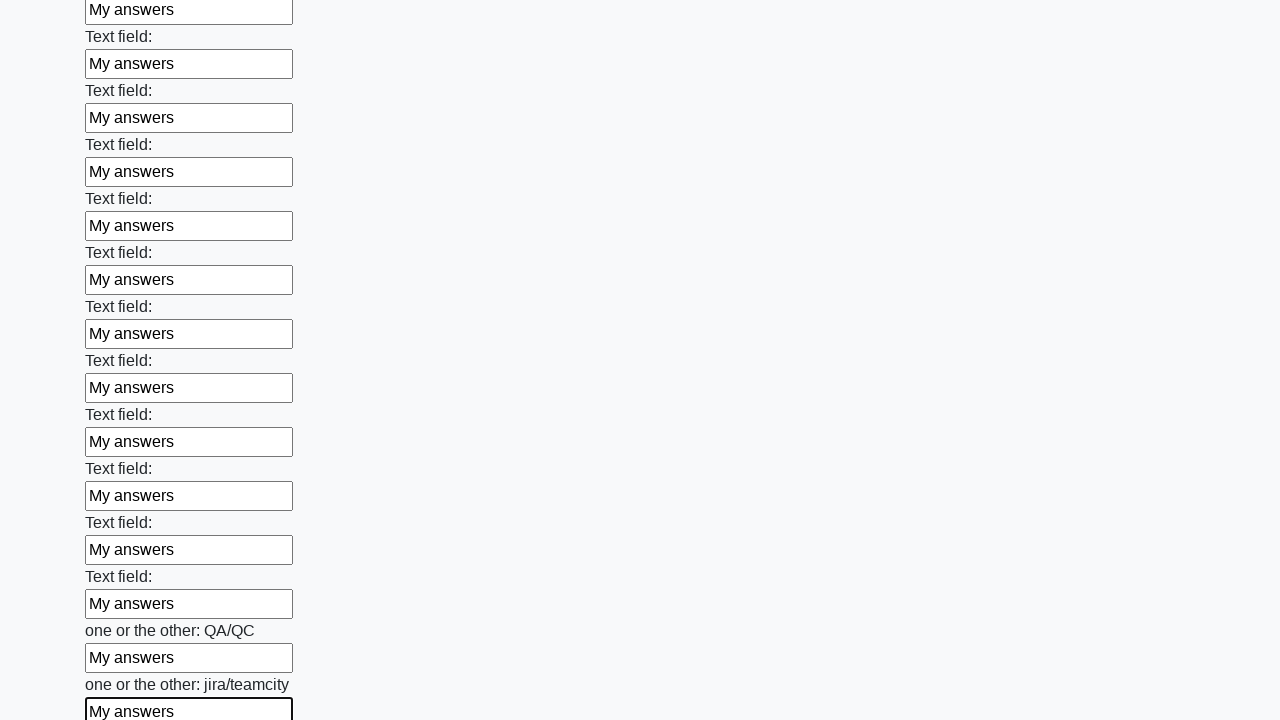

Filled input field with 'My answers' on input >> nth=89
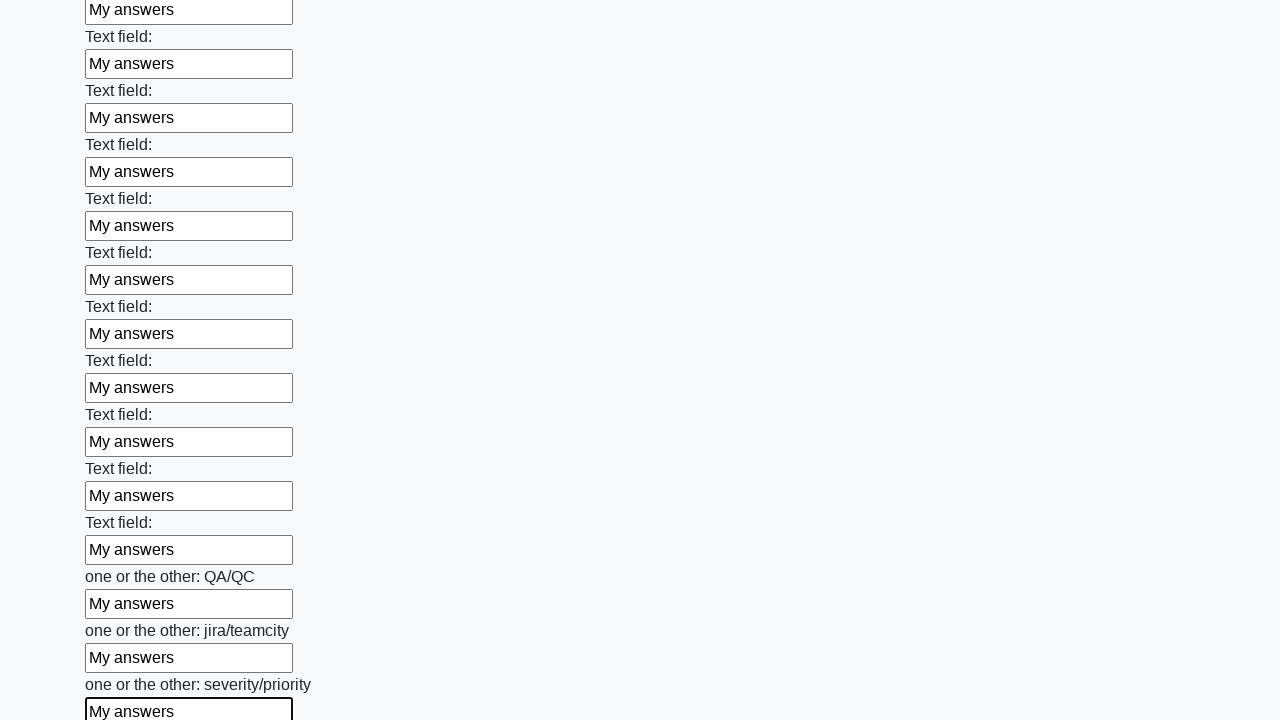

Filled input field with 'My answers' on input >> nth=90
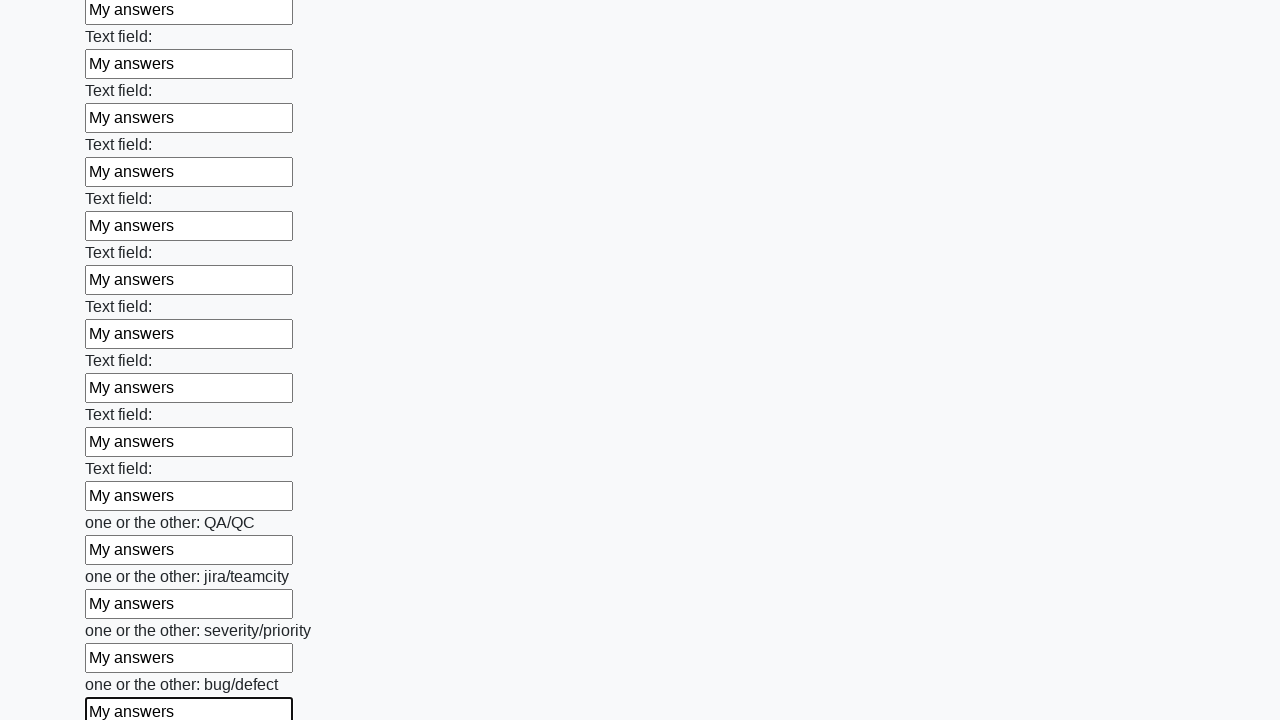

Filled input field with 'My answers' on input >> nth=91
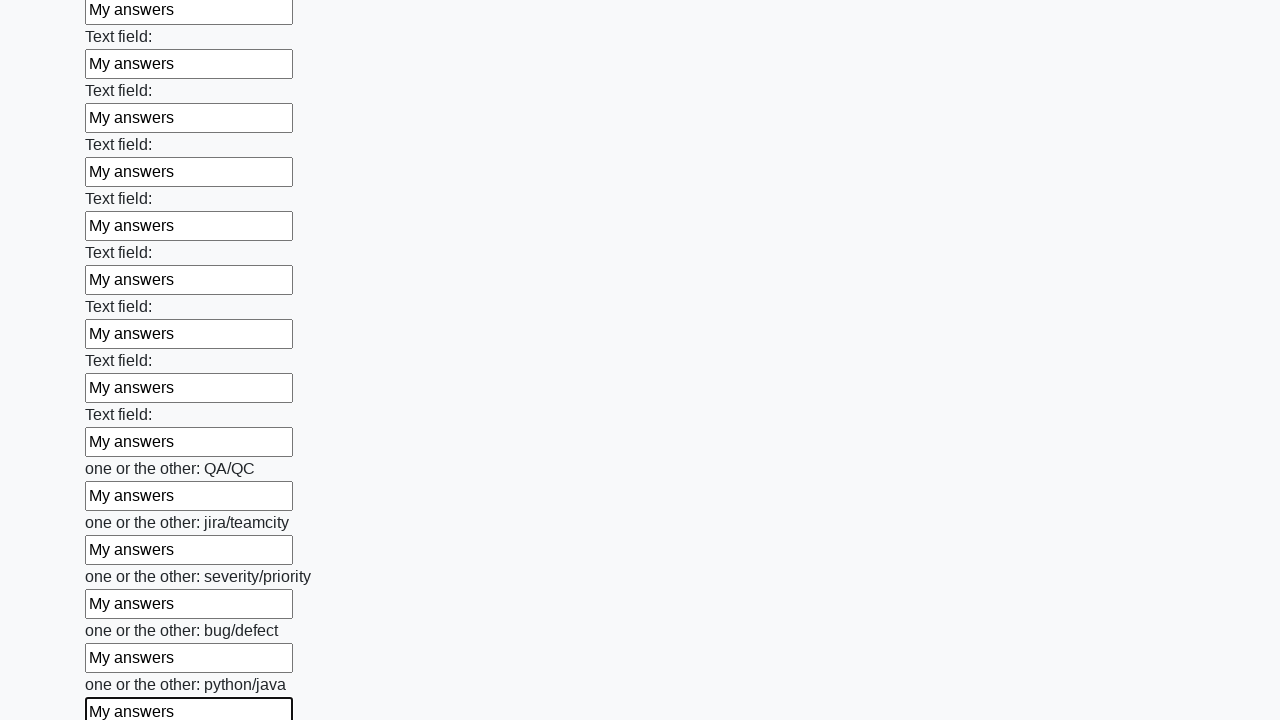

Filled input field with 'My answers' on input >> nth=92
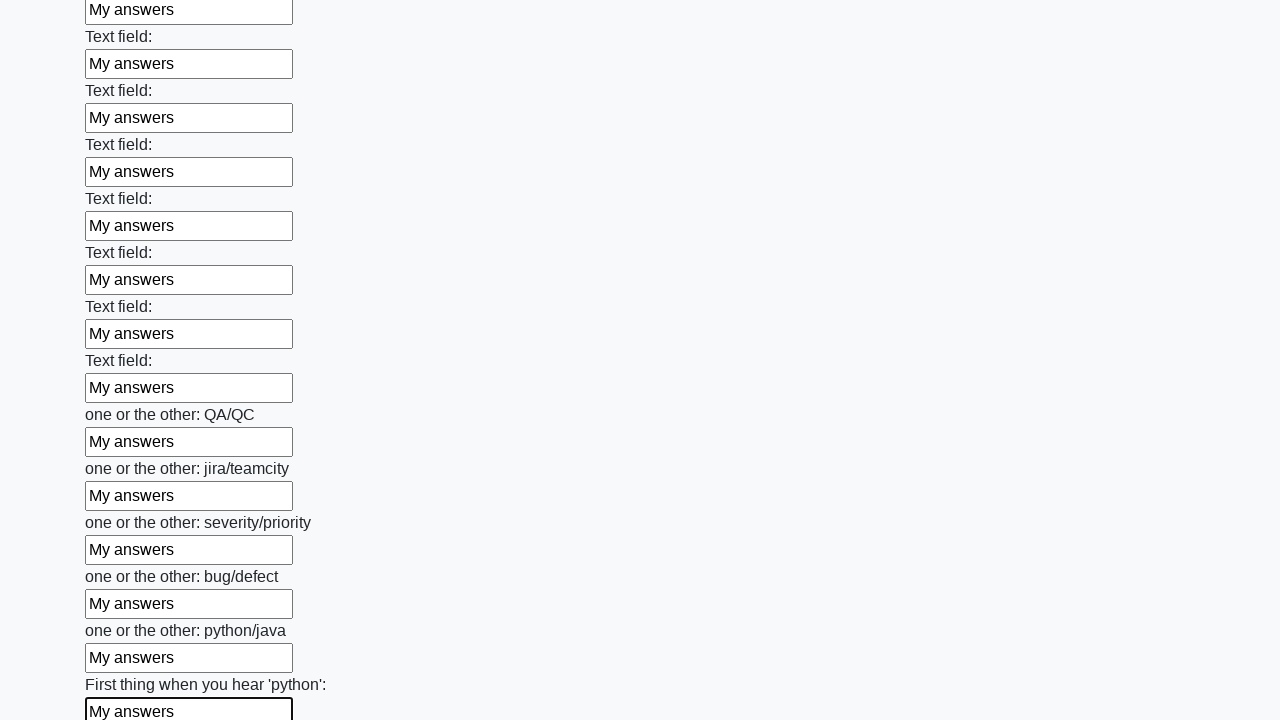

Filled input field with 'My answers' on input >> nth=93
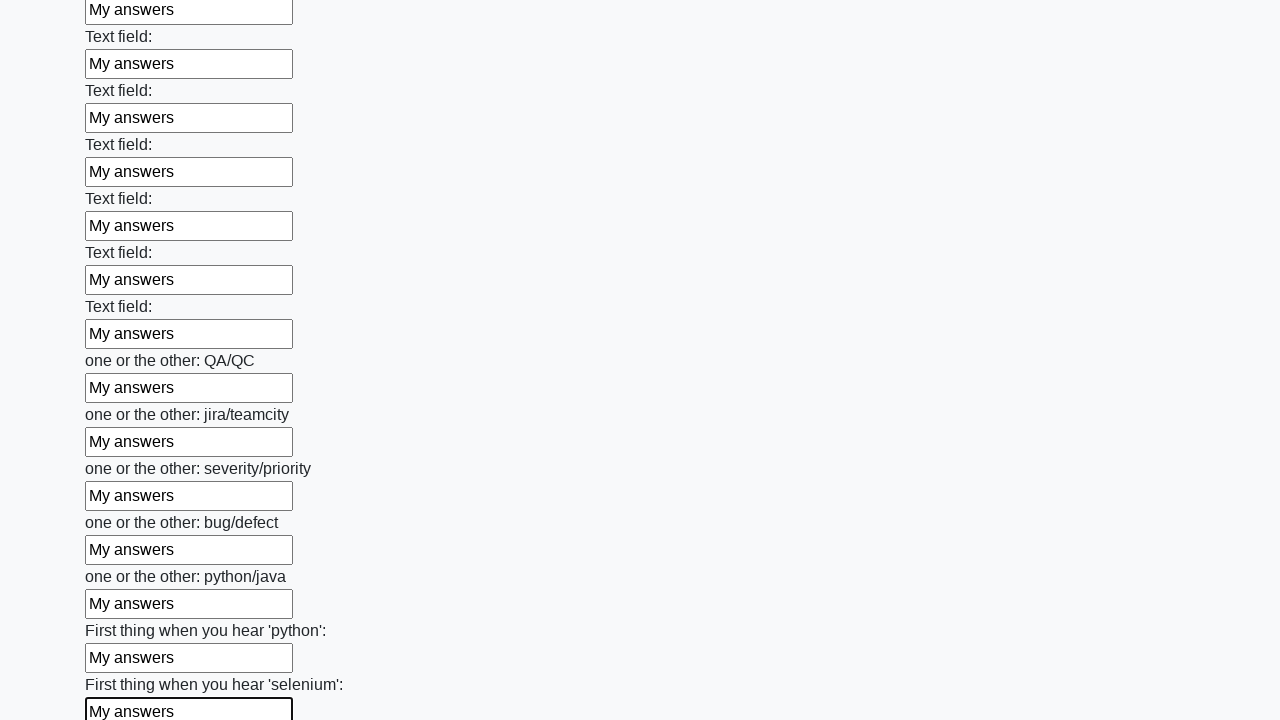

Filled input field with 'My answers' on input >> nth=94
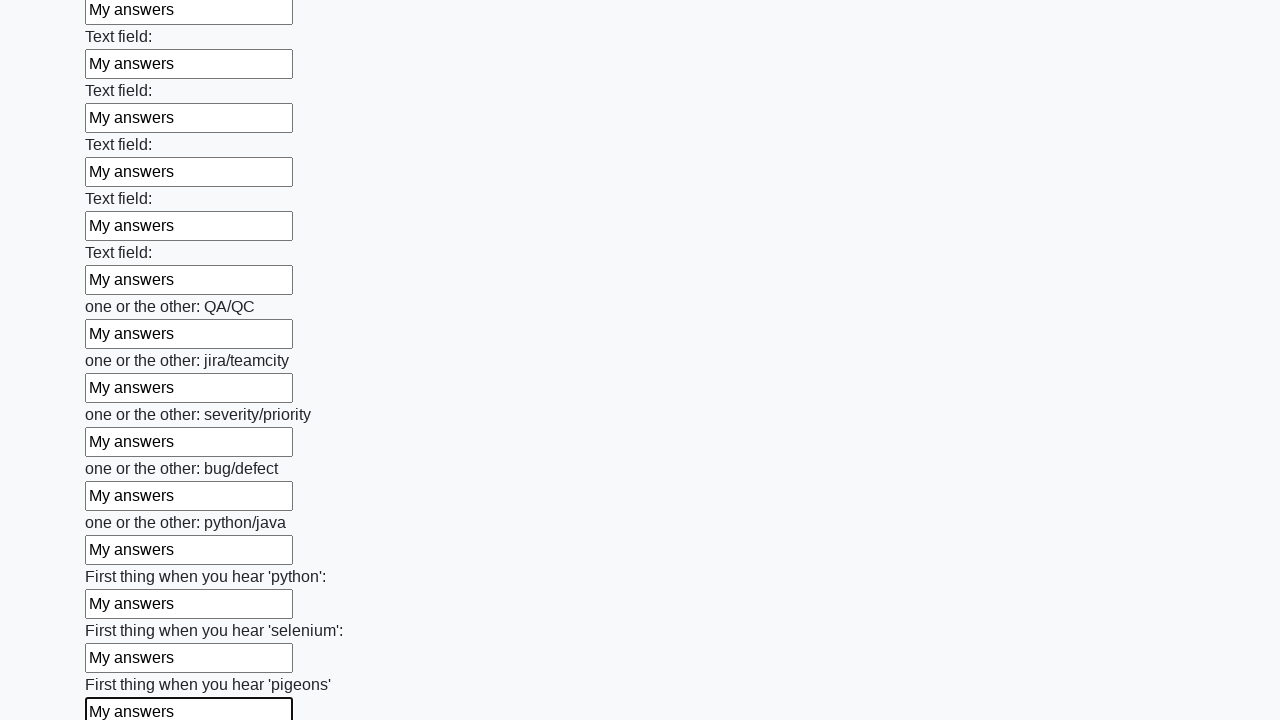

Filled input field with 'My answers' on input >> nth=95
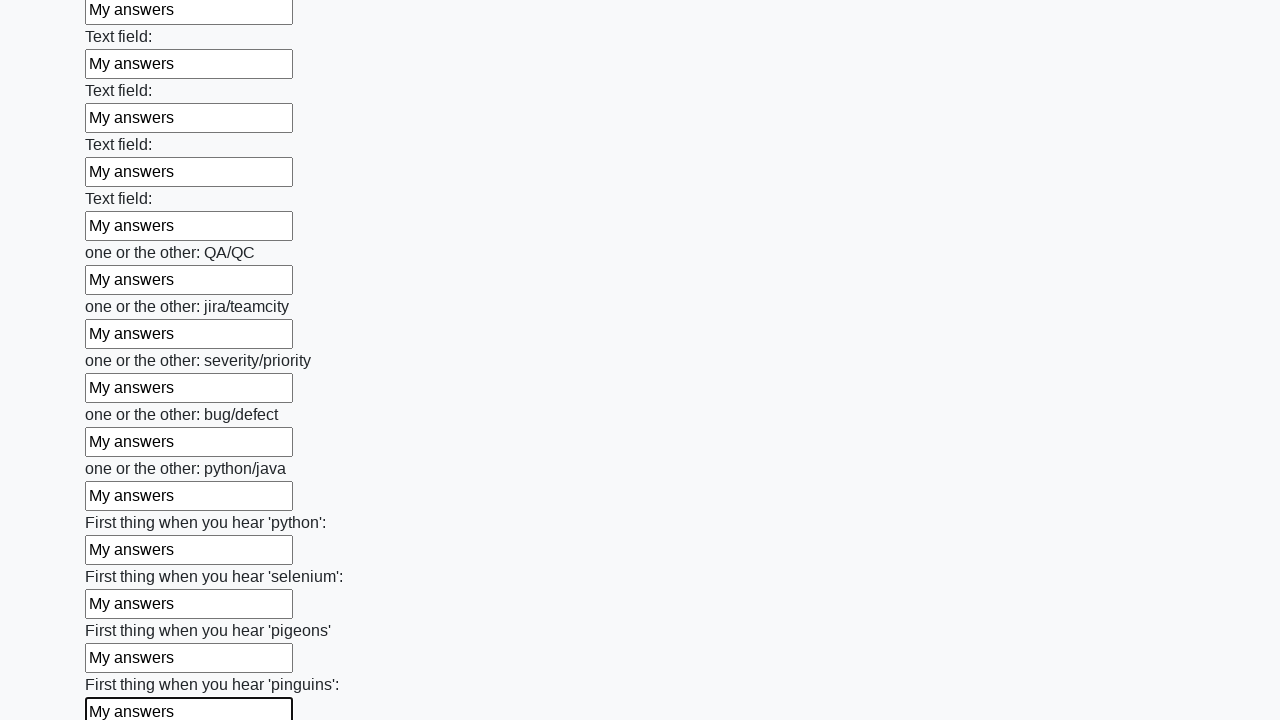

Filled input field with 'My answers' on input >> nth=96
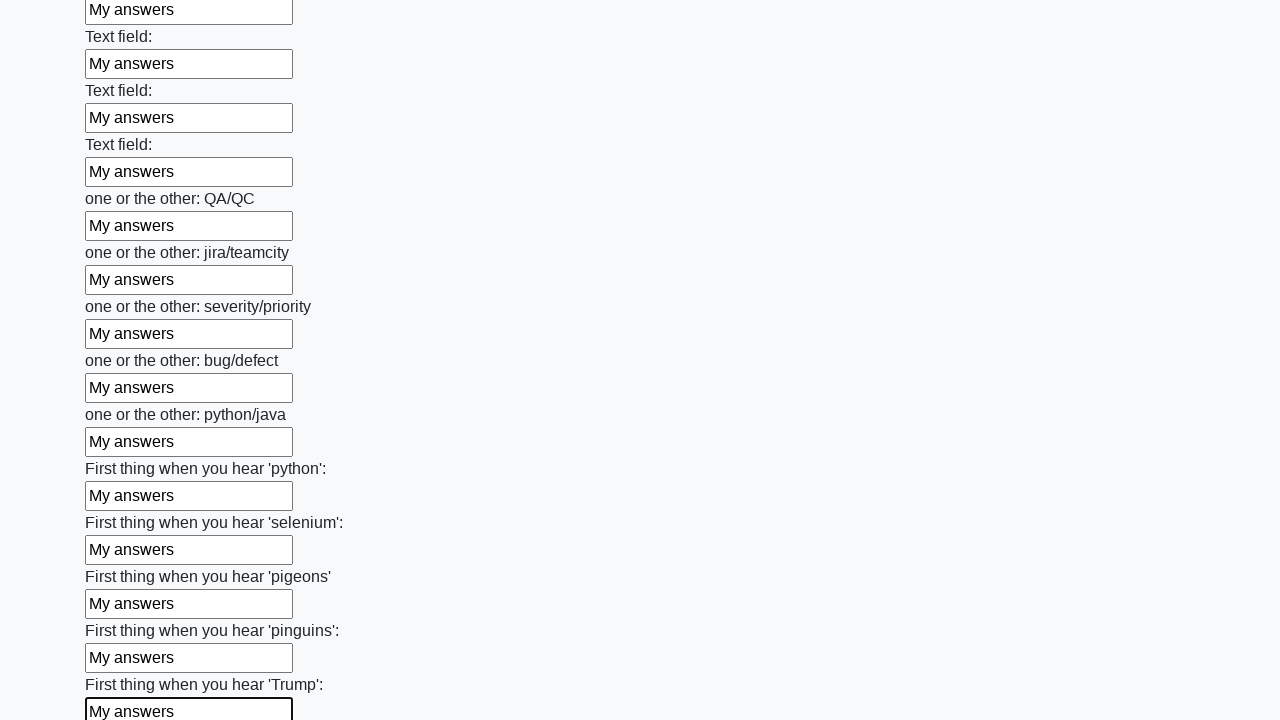

Filled input field with 'My answers' on input >> nth=97
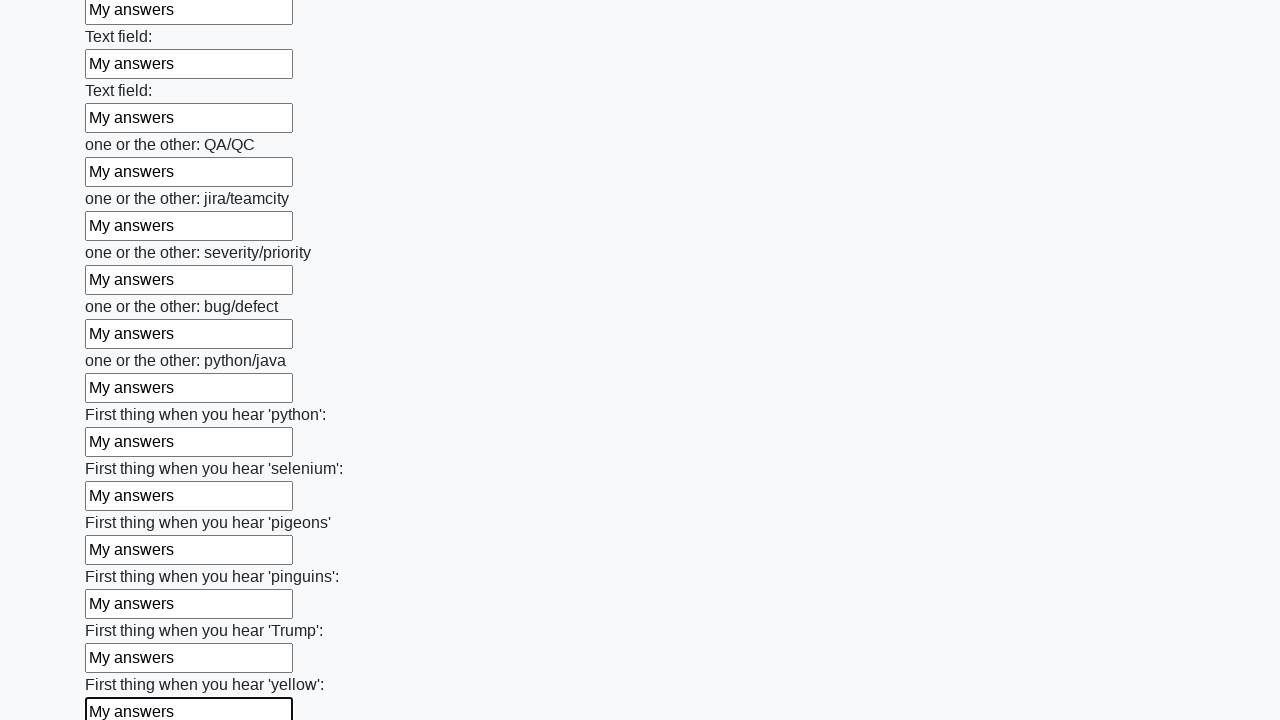

Filled input field with 'My answers' on input >> nth=98
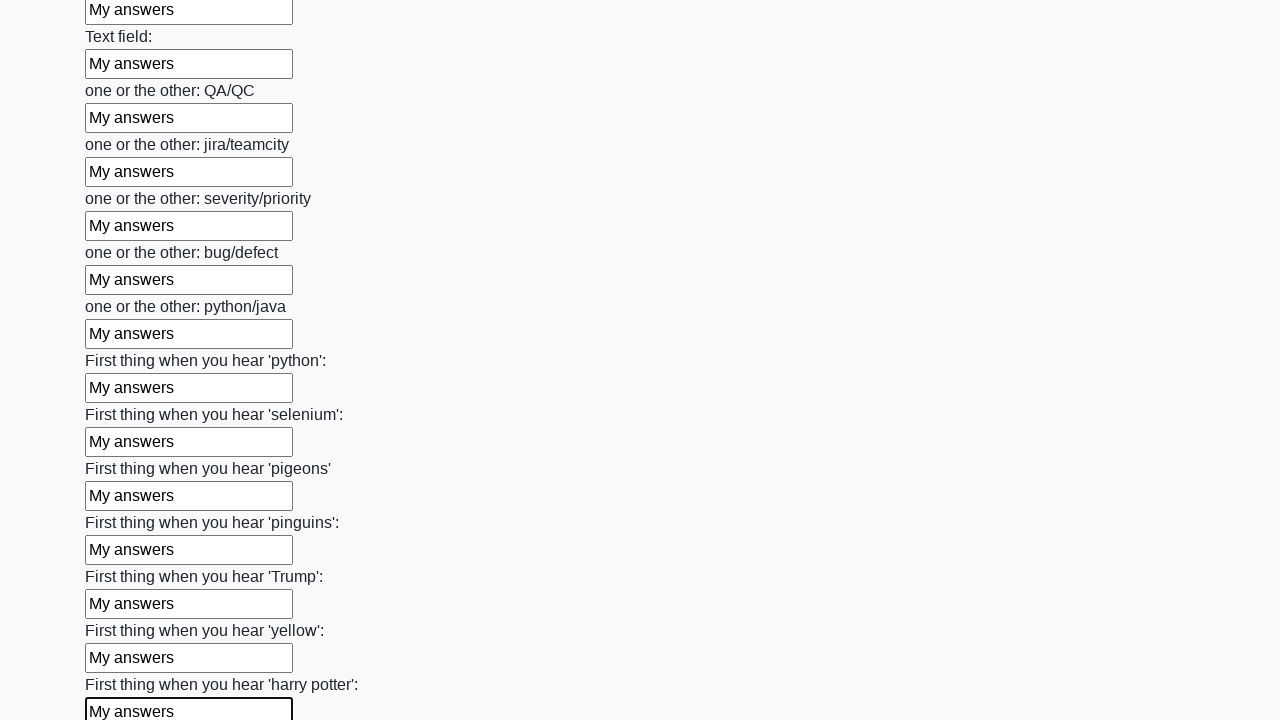

Filled input field with 'My answers' on input >> nth=99
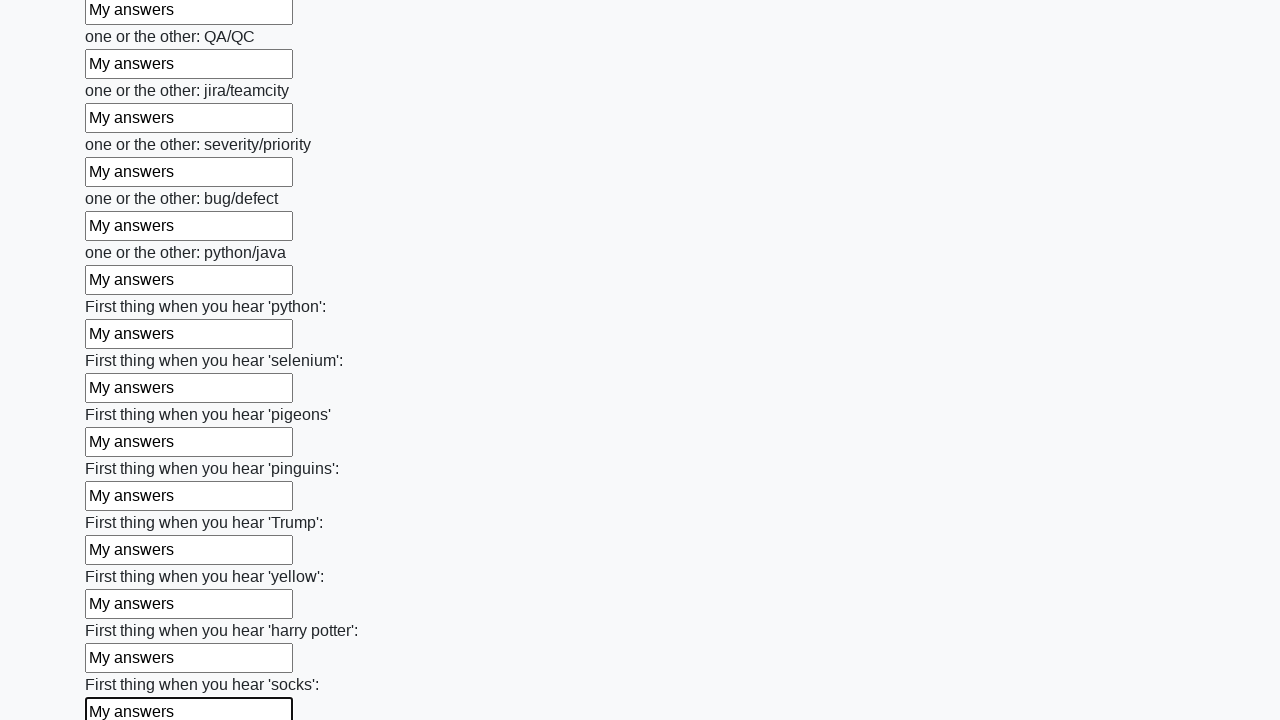

Clicked the submit button at (123, 611) on button.btn
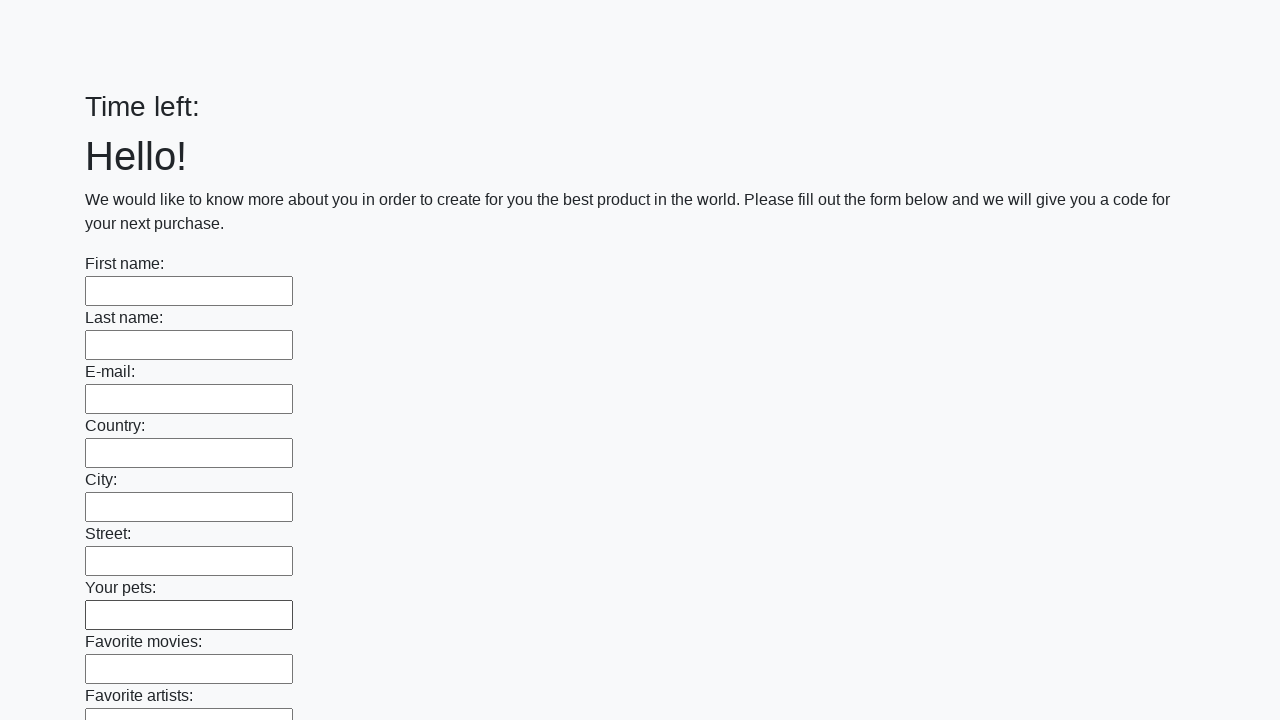

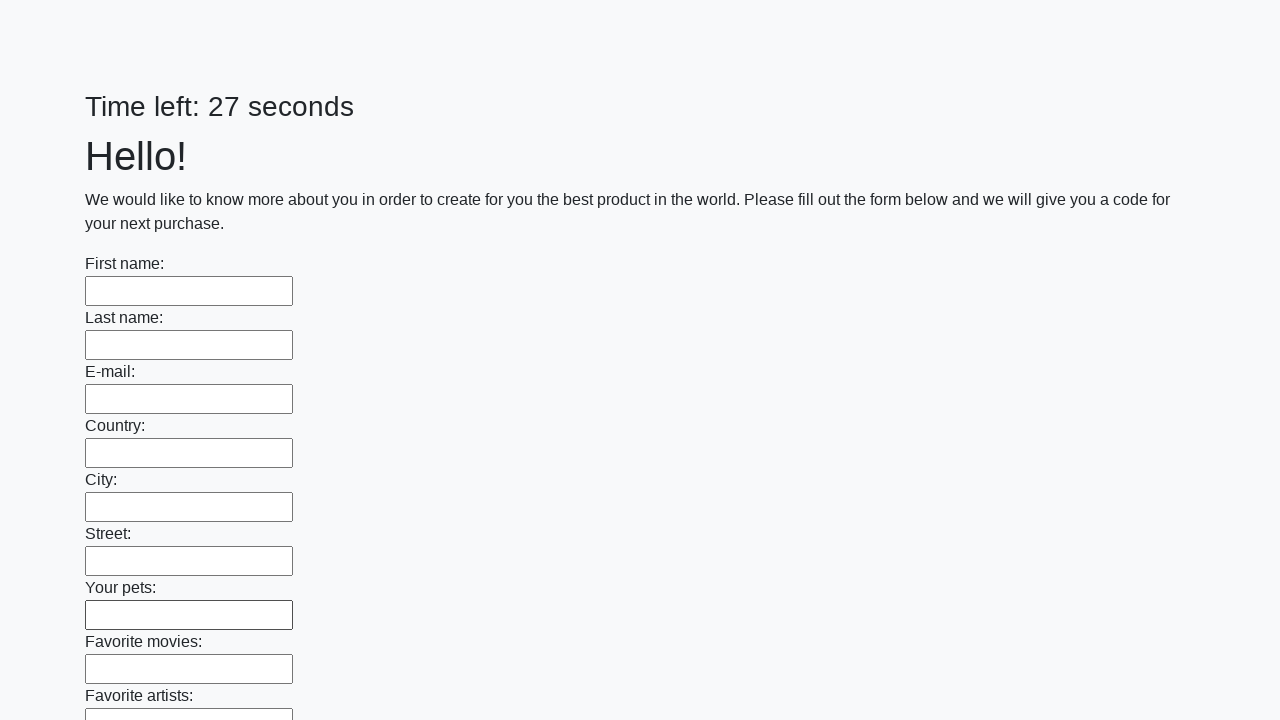